Tests jQuery UI datepicker functionality by clicking on the date input field, navigating to a past date (October 2023), and selecting day 6 from the calendar.

Starting URL: https://jqueryui.com/datepicker/

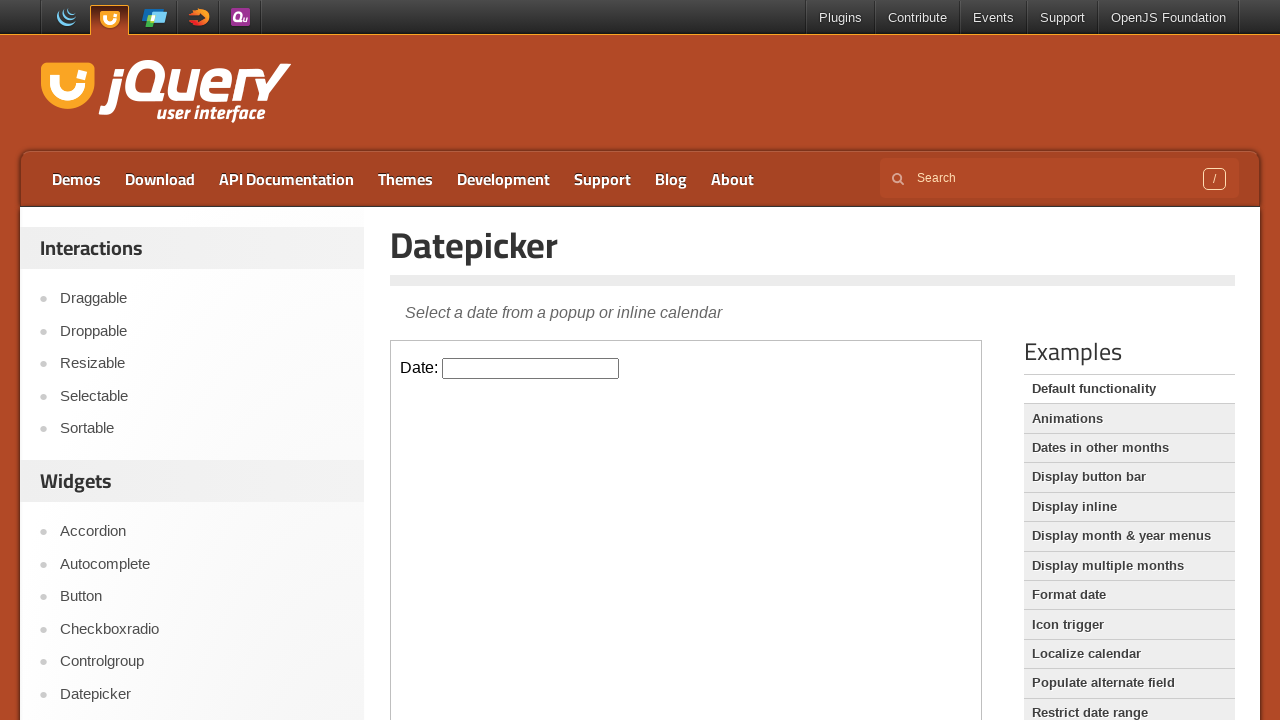

Waited 3 seconds for page to load
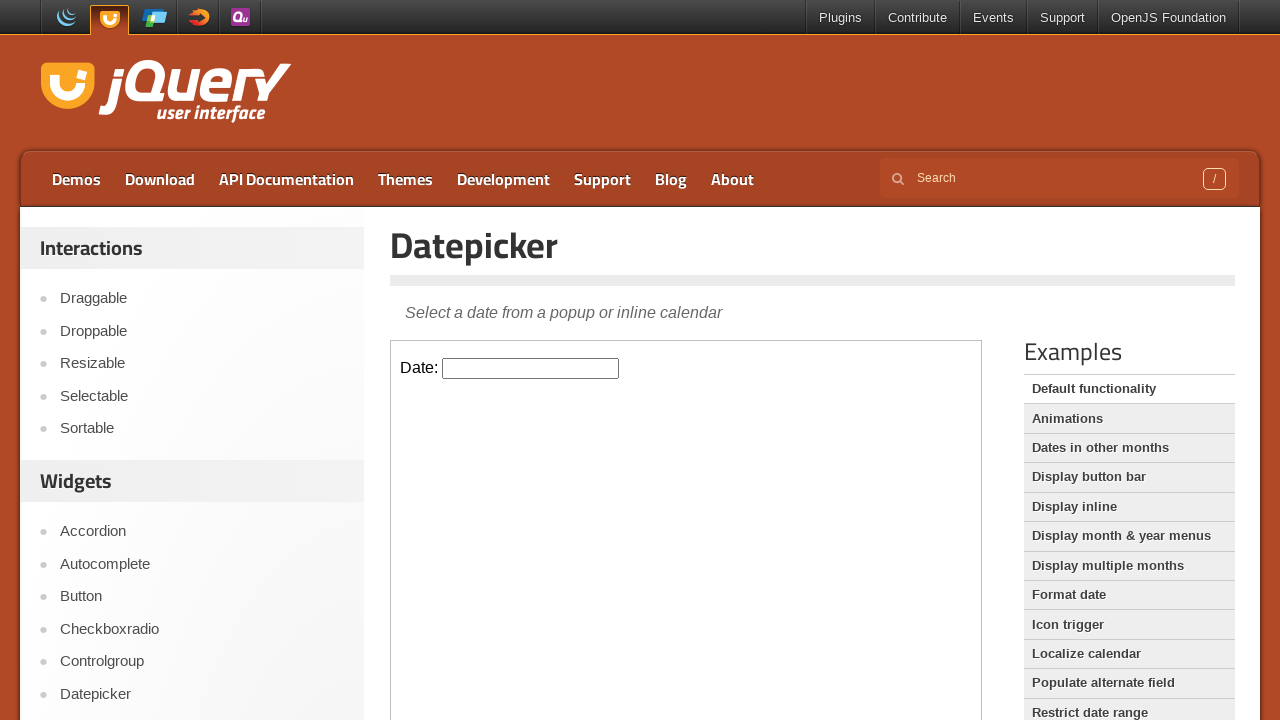

Located demo iframe for jQuery UI datepicker
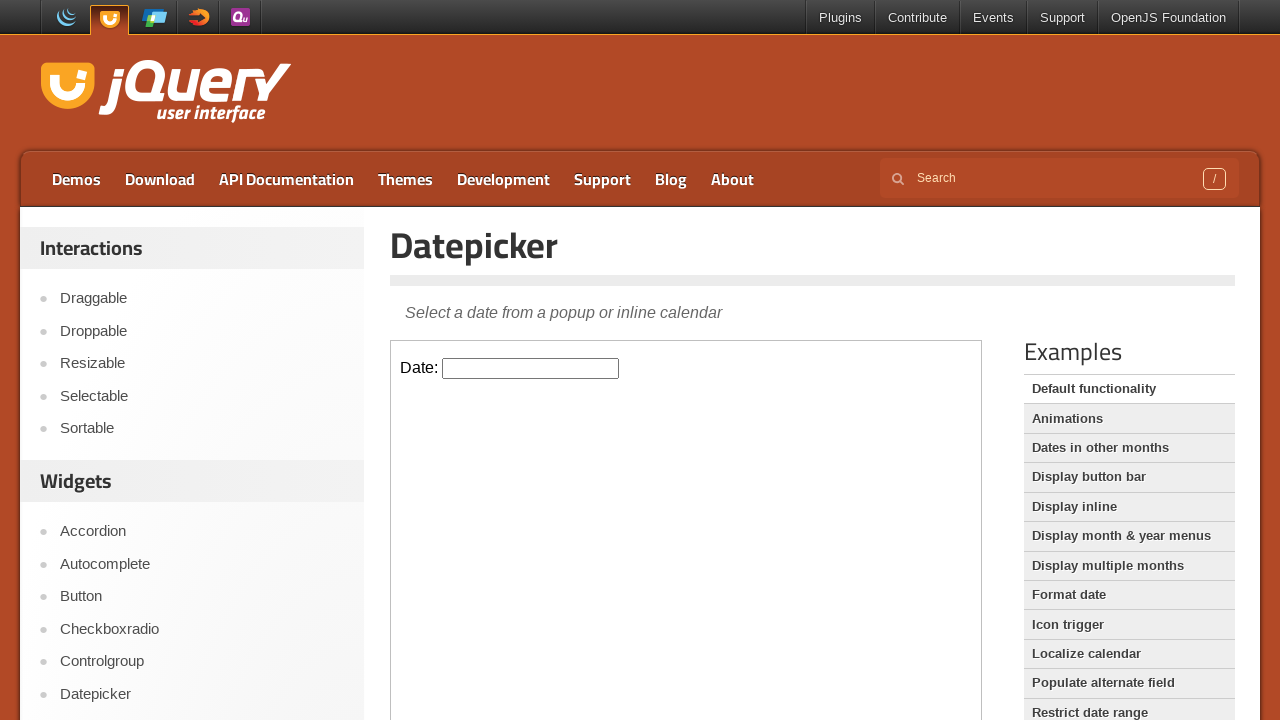

Clicked on datepicker input field to open calendar at (531, 368) on iframe.demo-frame >> internal:control=enter-frame >> #datepicker
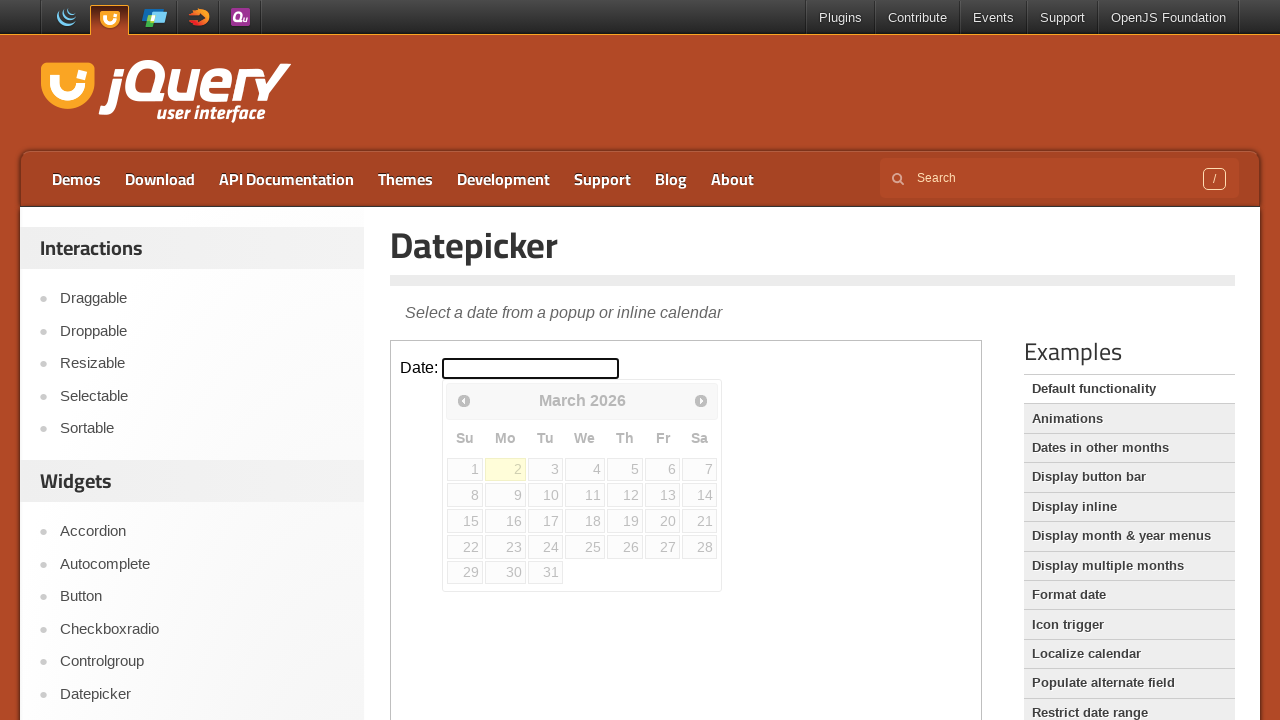

Retrieved current calendar date: March 2026
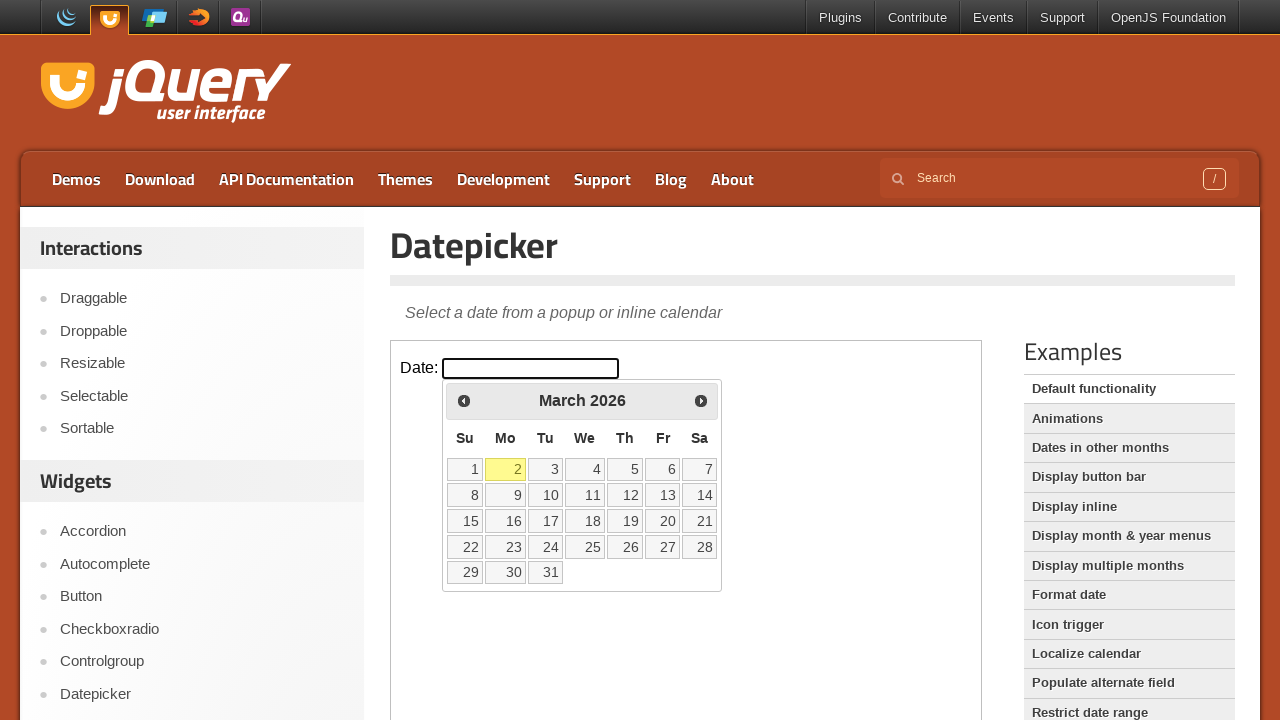

Clicked Previous button to navigate to earlier month at (464, 400) on iframe.demo-frame >> internal:control=enter-frame >> a[title='Prev']
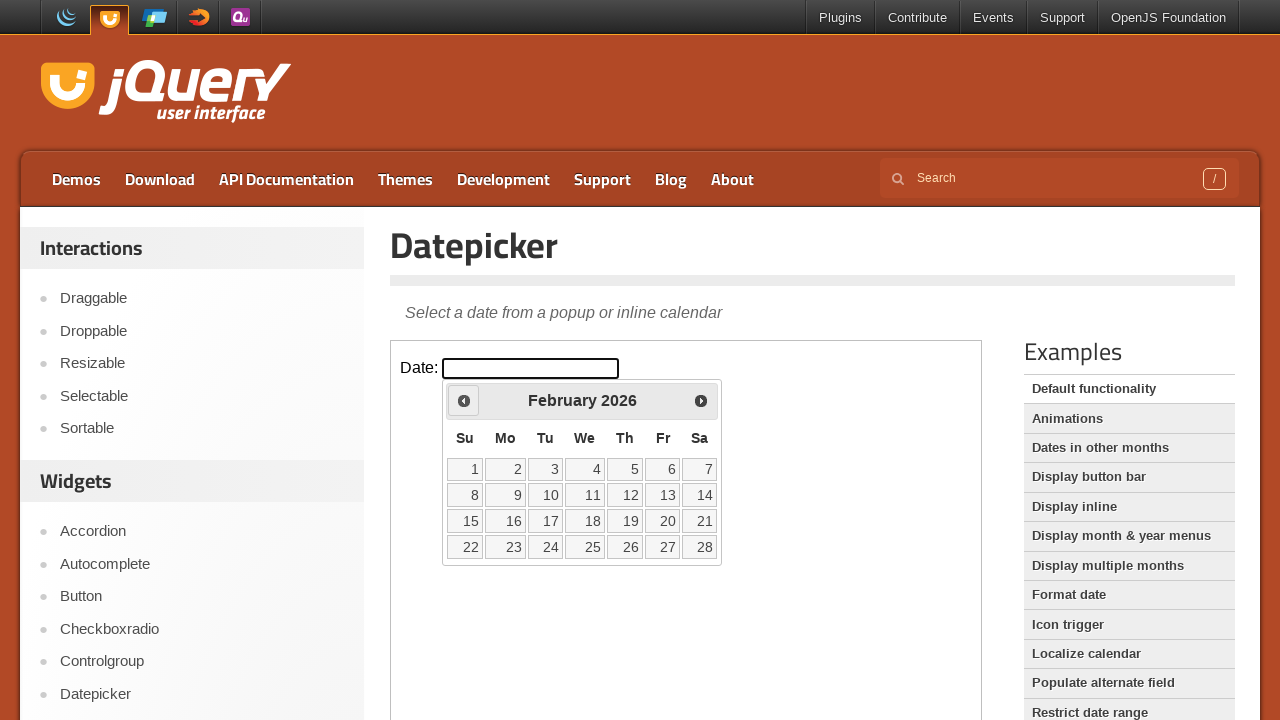

Waited 300ms for calendar to update
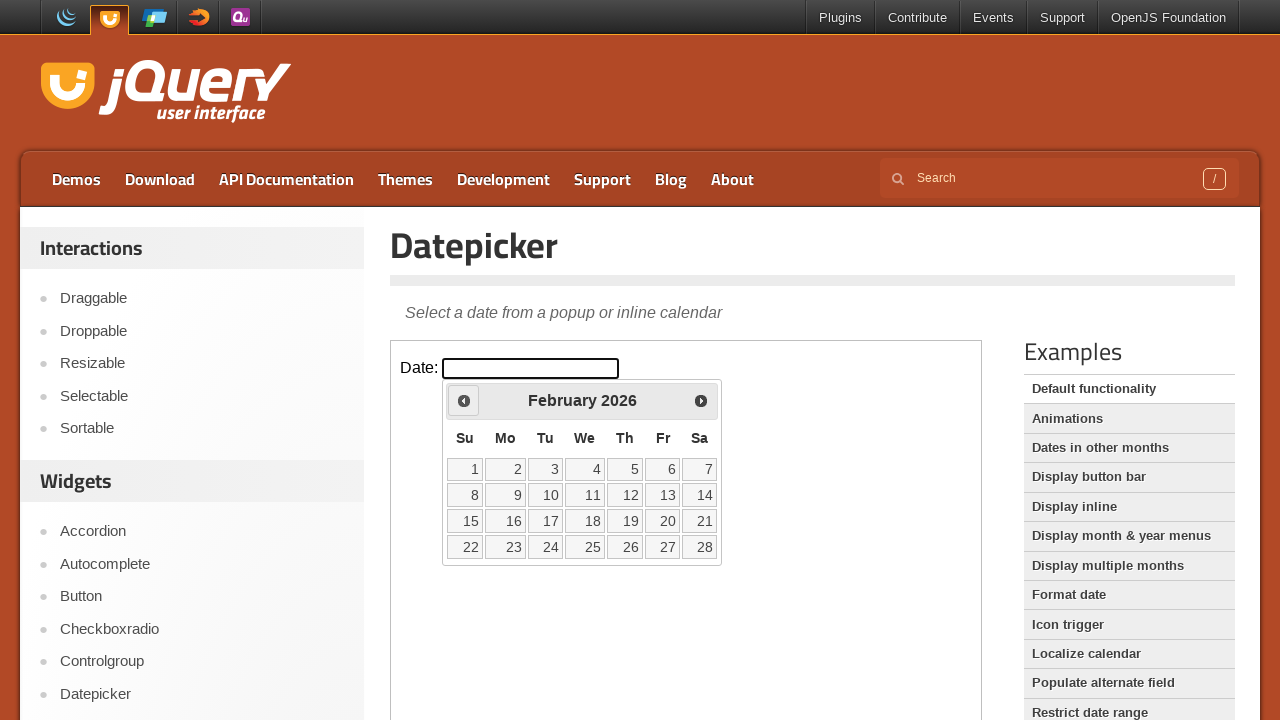

Retrieved current calendar date: February 2026
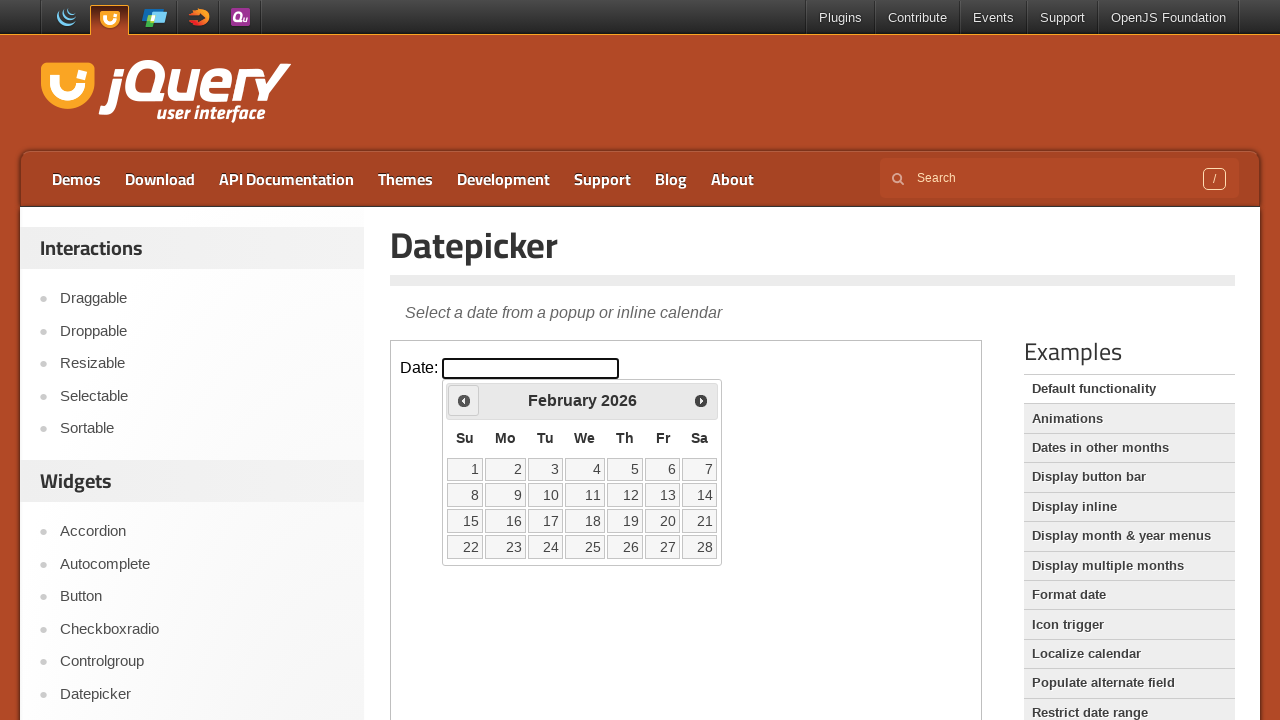

Clicked Previous button to navigate to earlier month at (464, 400) on iframe.demo-frame >> internal:control=enter-frame >> a[title='Prev']
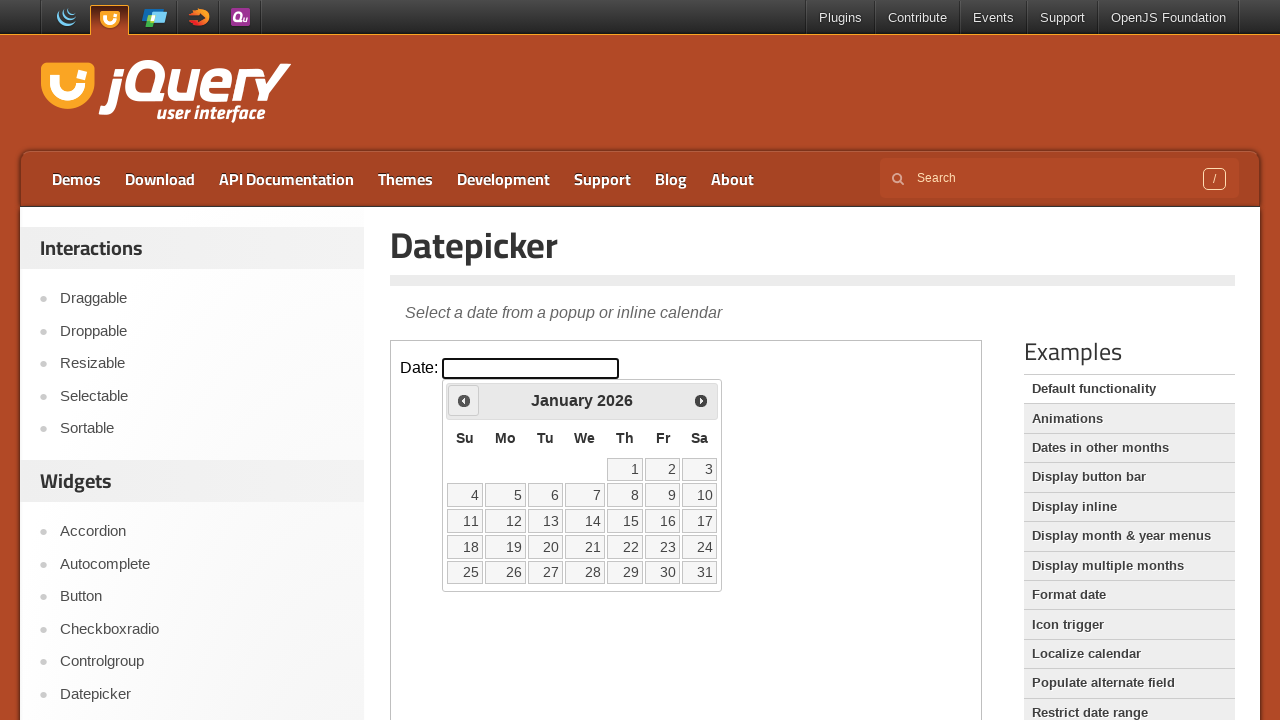

Waited 300ms for calendar to update
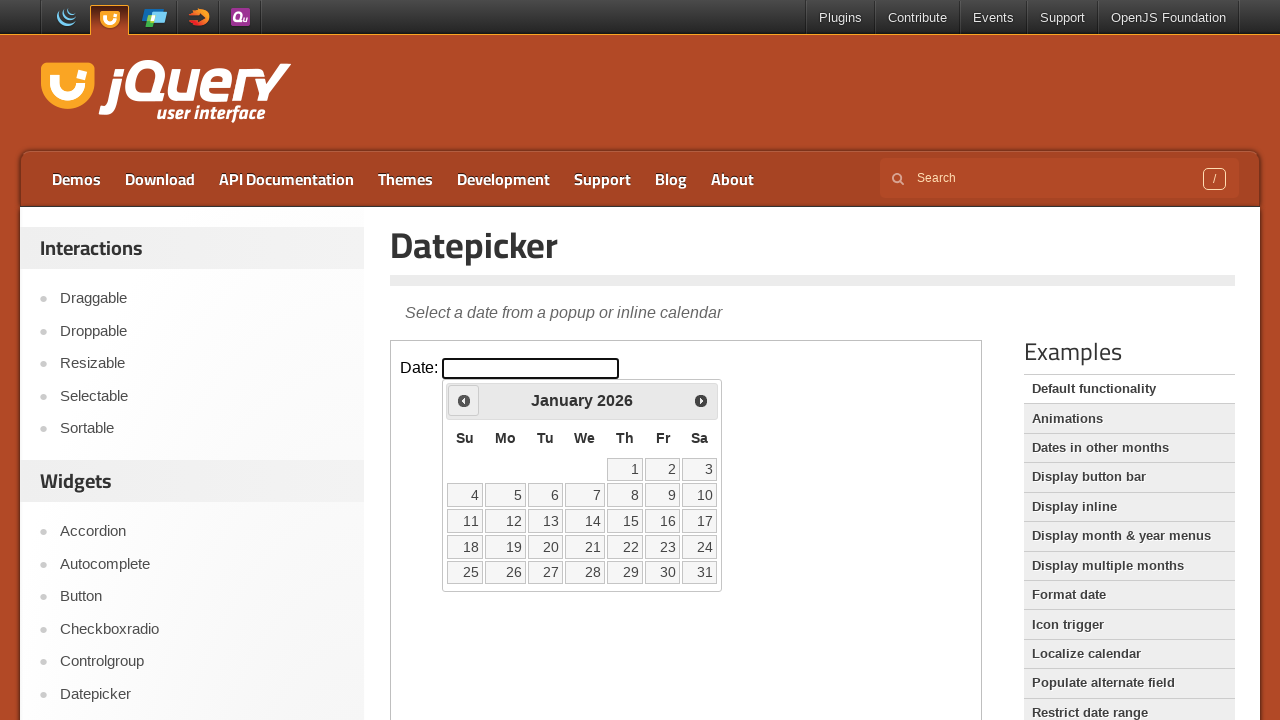

Retrieved current calendar date: January 2026
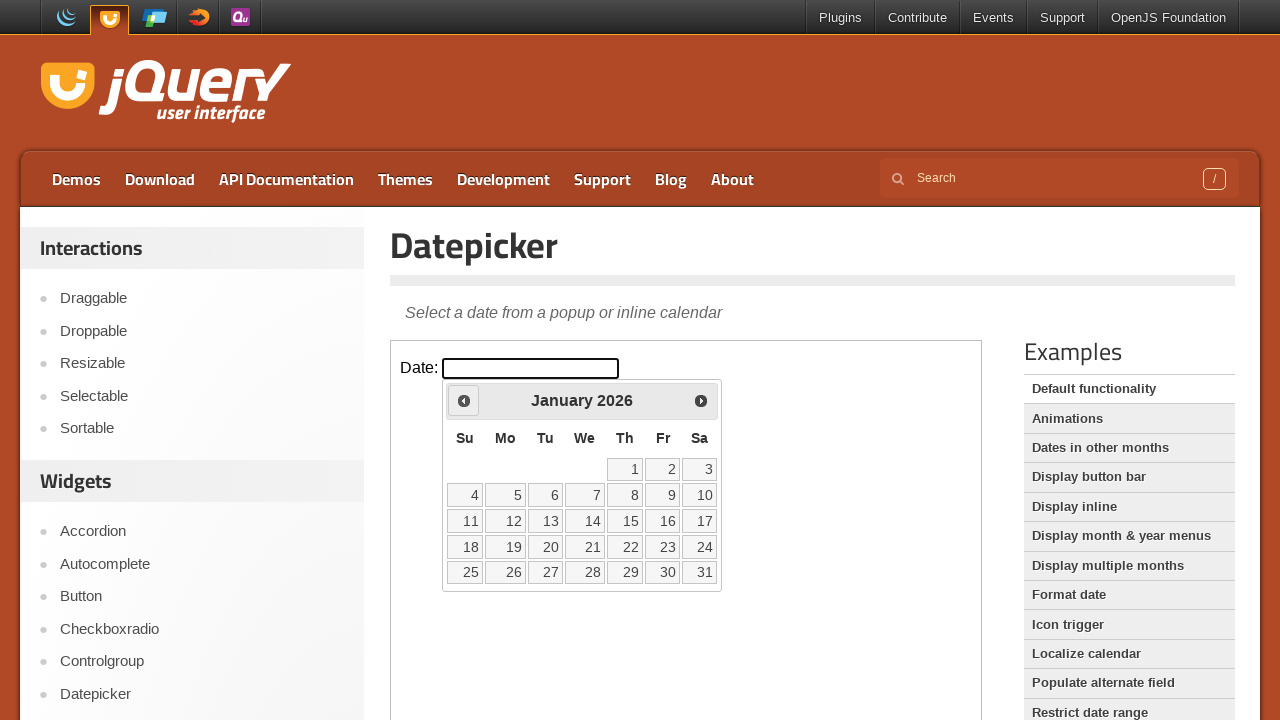

Clicked Previous button to navigate to earlier month at (464, 400) on iframe.demo-frame >> internal:control=enter-frame >> a[title='Prev']
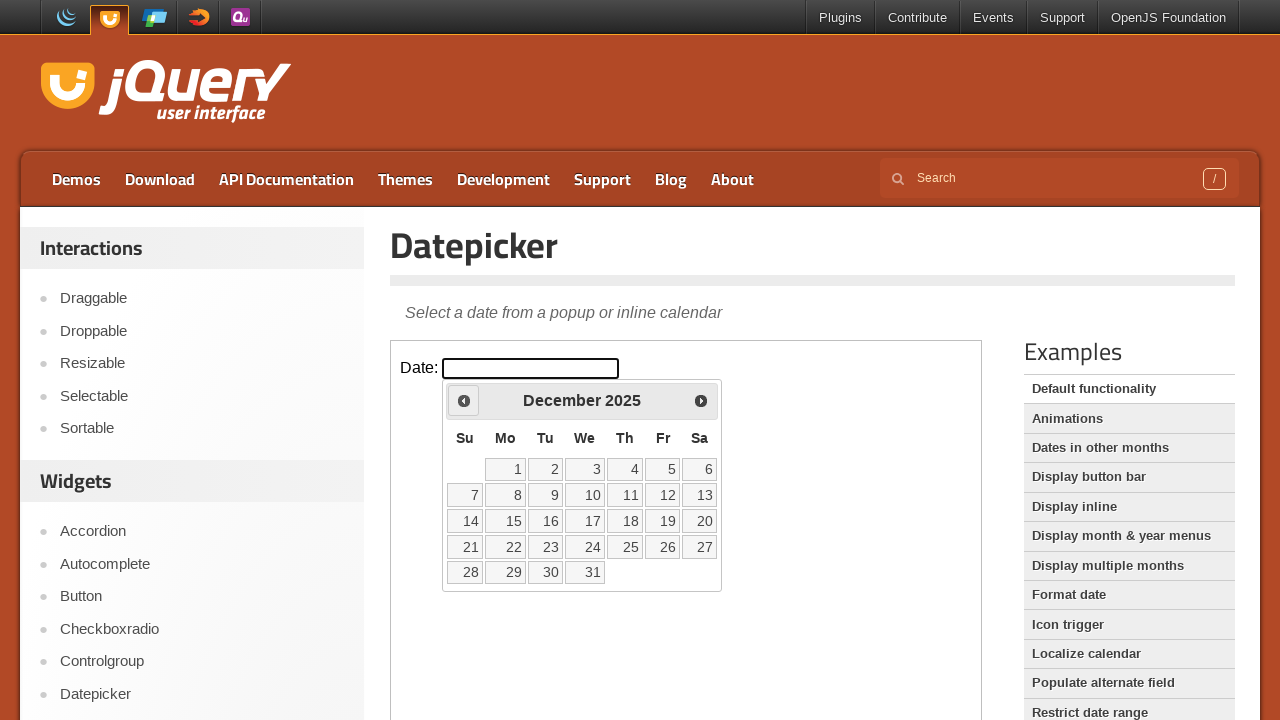

Waited 300ms for calendar to update
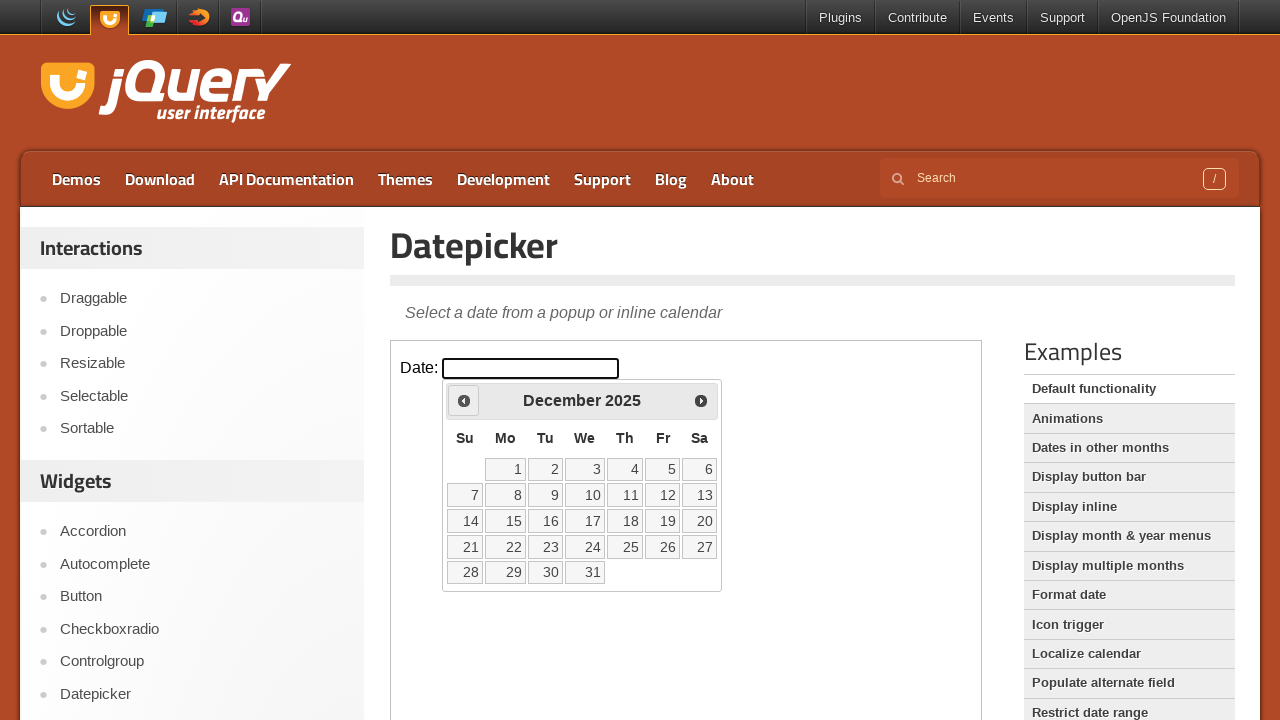

Retrieved current calendar date: December 2025
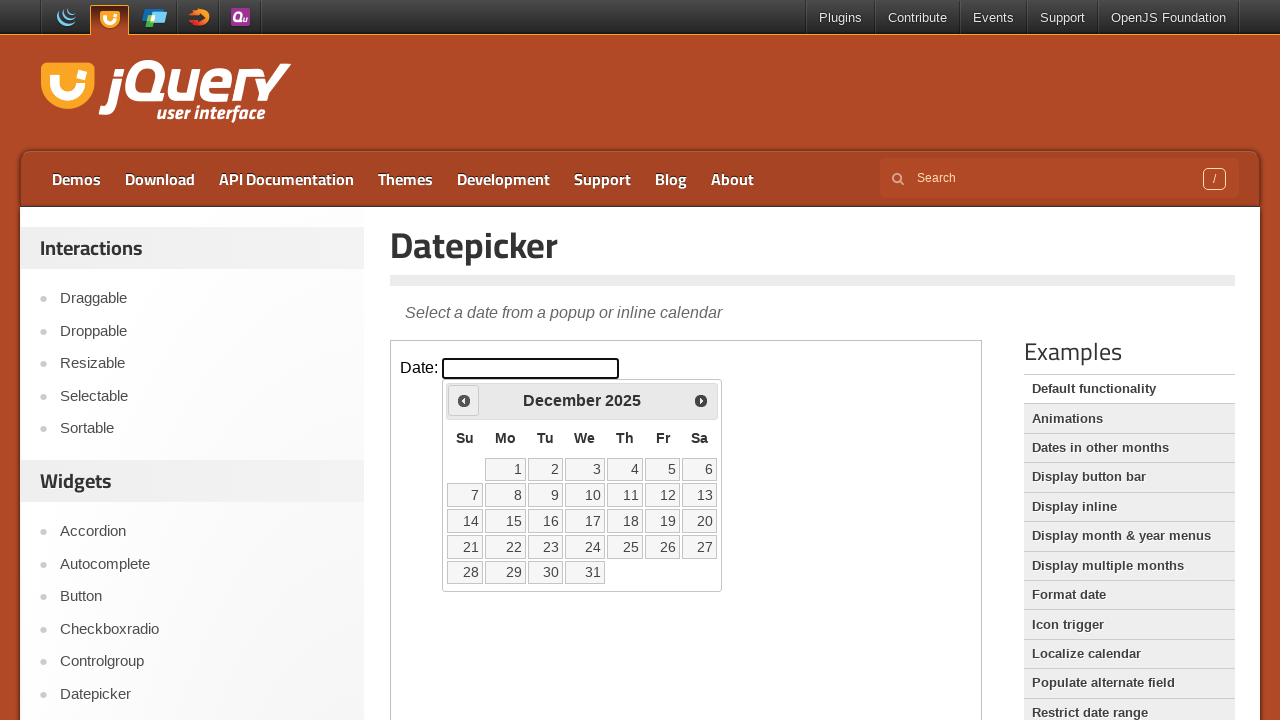

Clicked Previous button to navigate to earlier month at (464, 400) on iframe.demo-frame >> internal:control=enter-frame >> a[title='Prev']
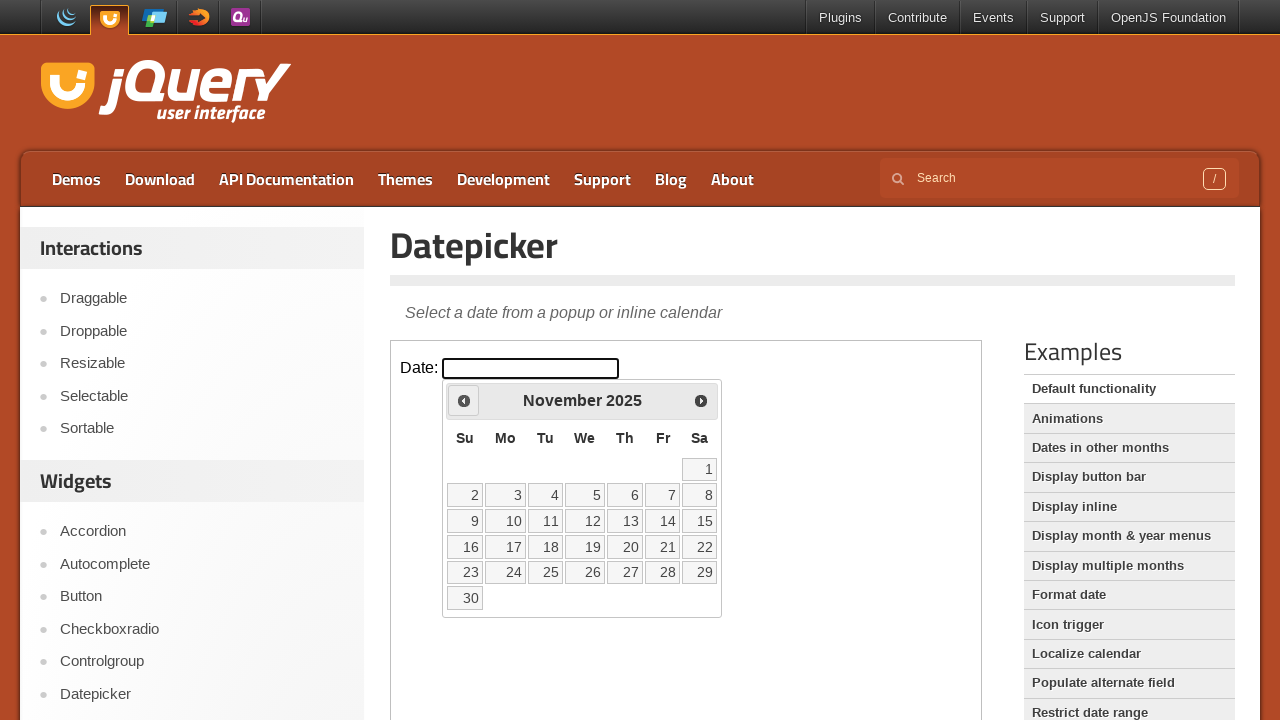

Waited 300ms for calendar to update
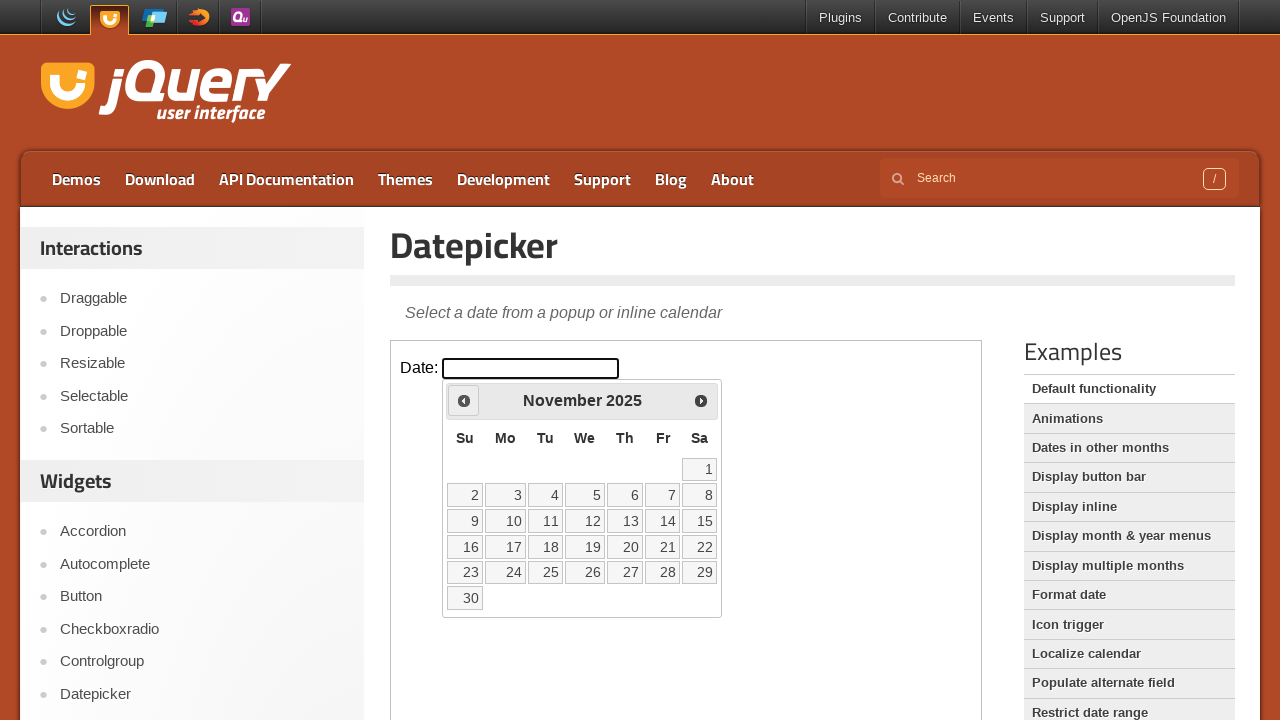

Retrieved current calendar date: November 2025
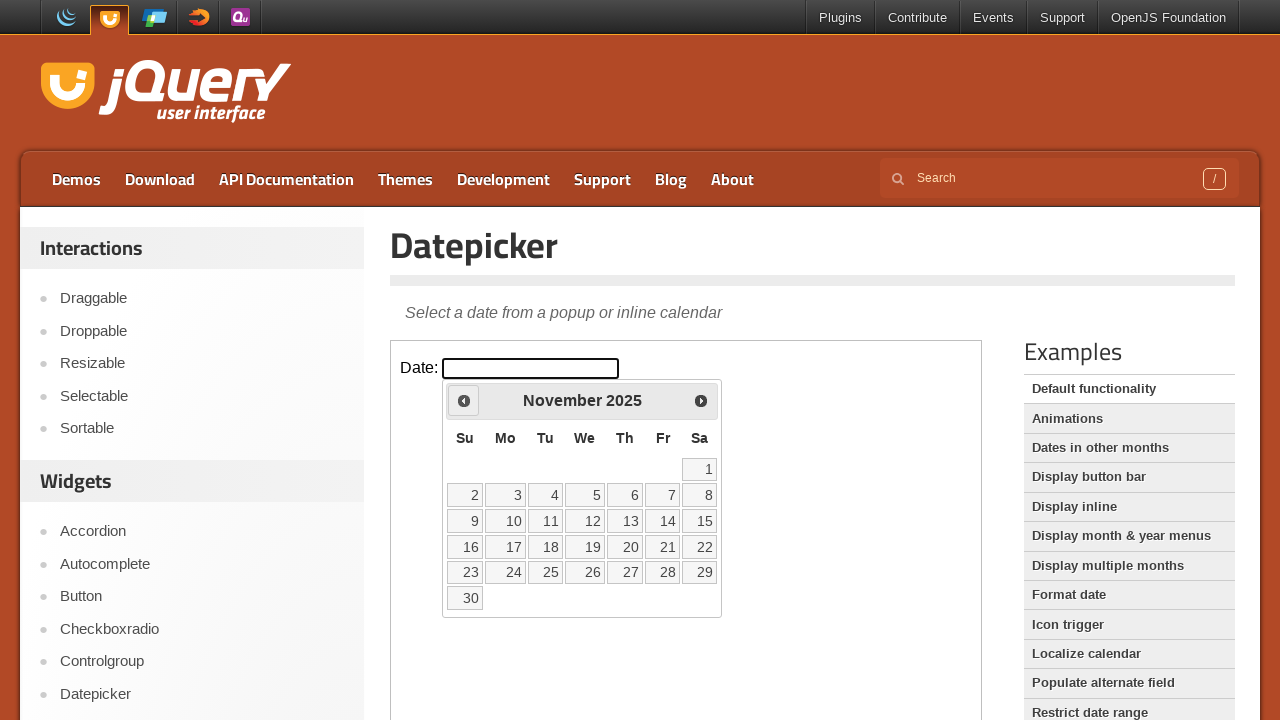

Clicked Previous button to navigate to earlier month at (464, 400) on iframe.demo-frame >> internal:control=enter-frame >> a[title='Prev']
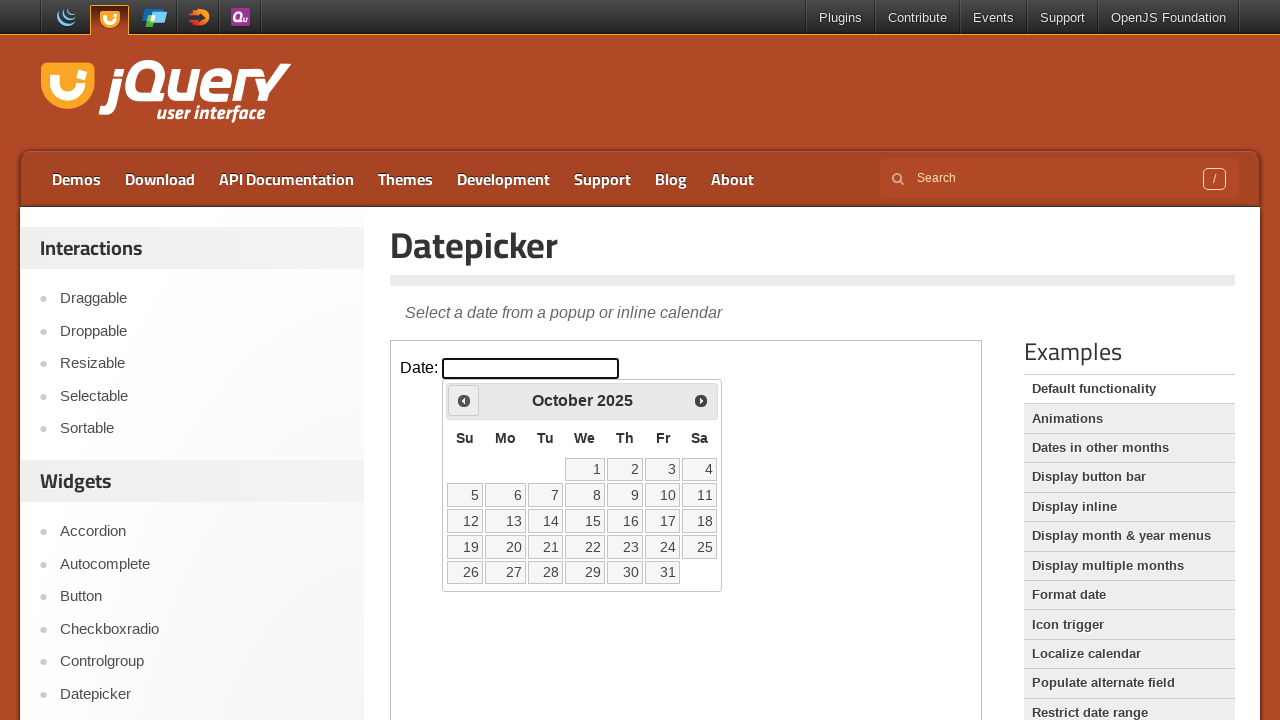

Waited 300ms for calendar to update
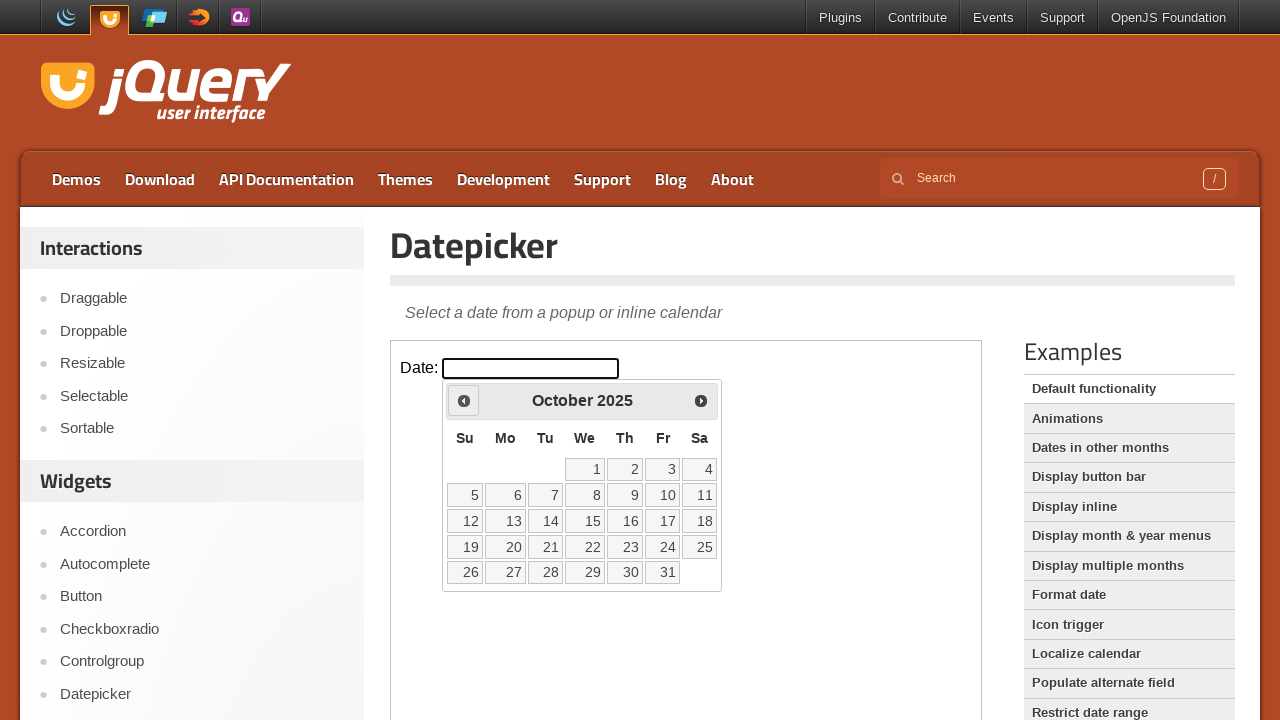

Retrieved current calendar date: October 2025
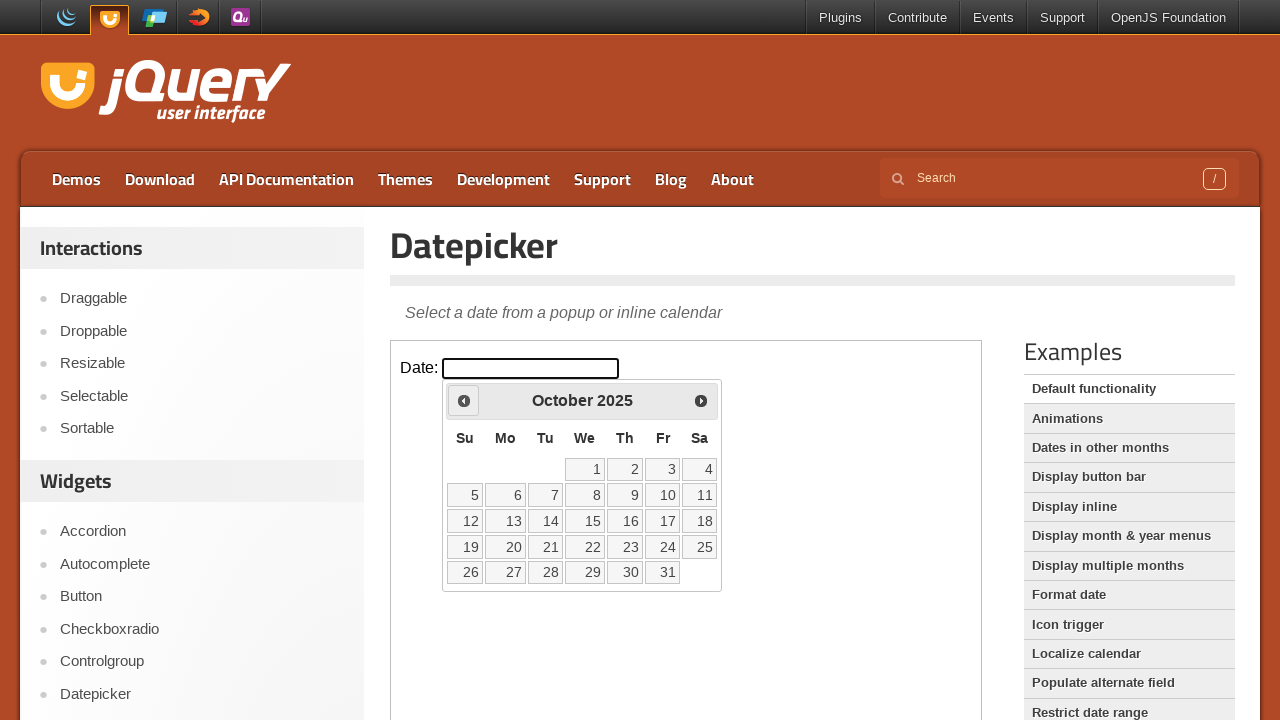

Clicked Previous button to navigate to earlier month at (464, 400) on iframe.demo-frame >> internal:control=enter-frame >> a[title='Prev']
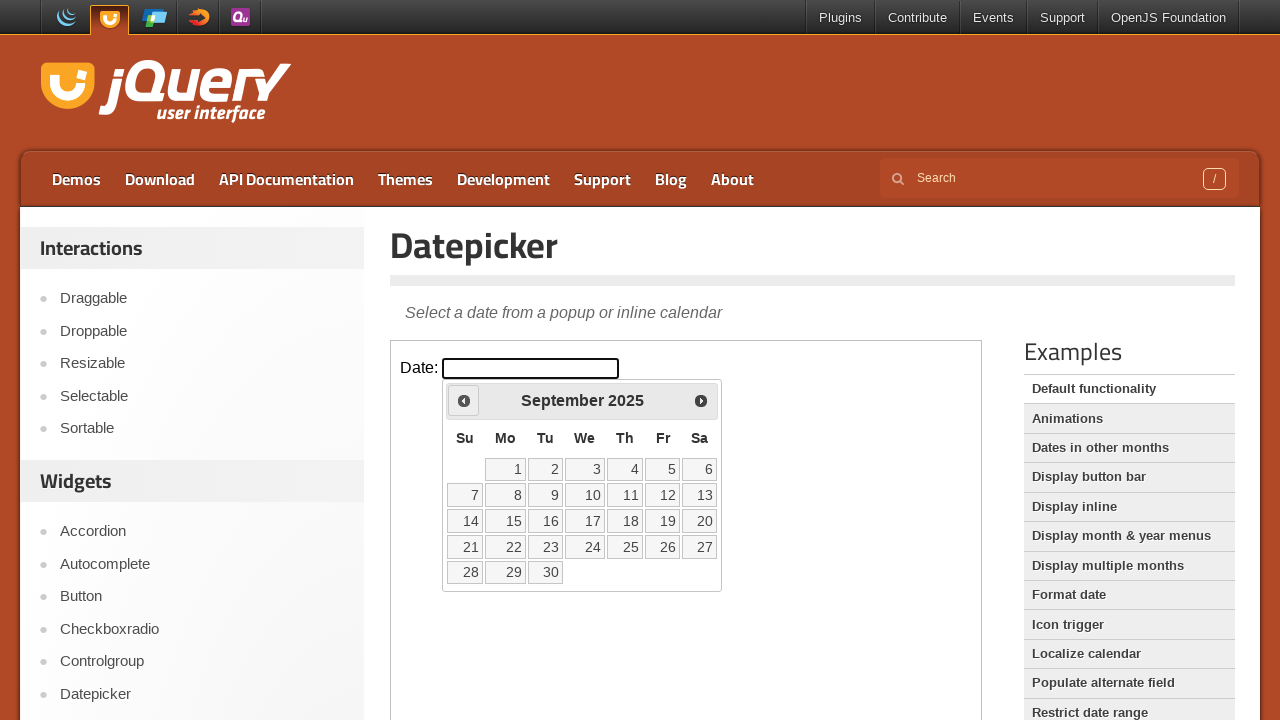

Waited 300ms for calendar to update
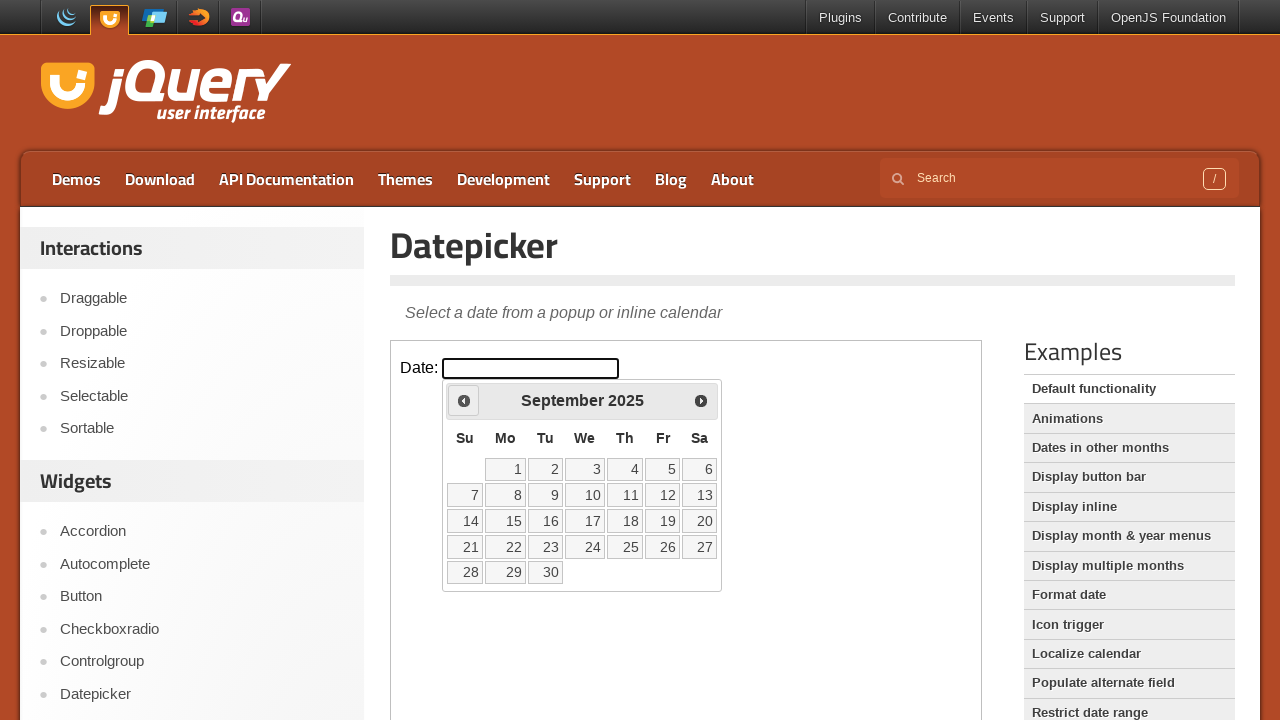

Retrieved current calendar date: September 2025
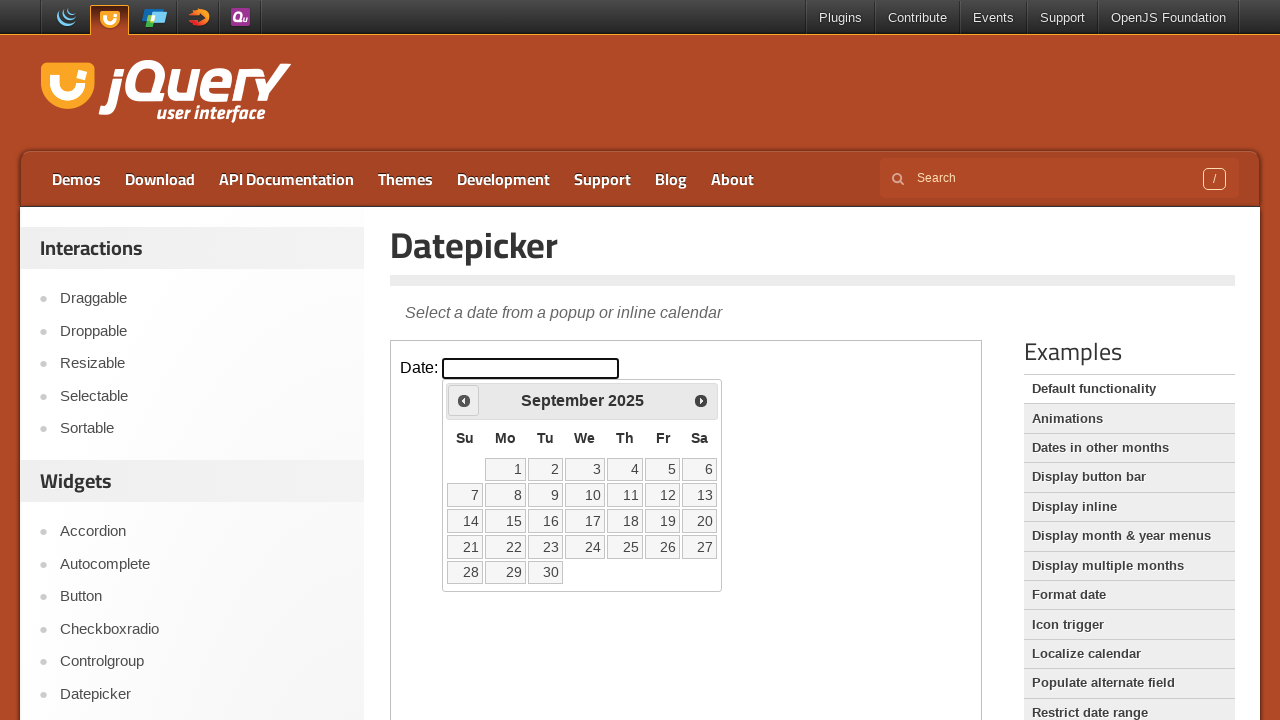

Clicked Previous button to navigate to earlier month at (464, 400) on iframe.demo-frame >> internal:control=enter-frame >> a[title='Prev']
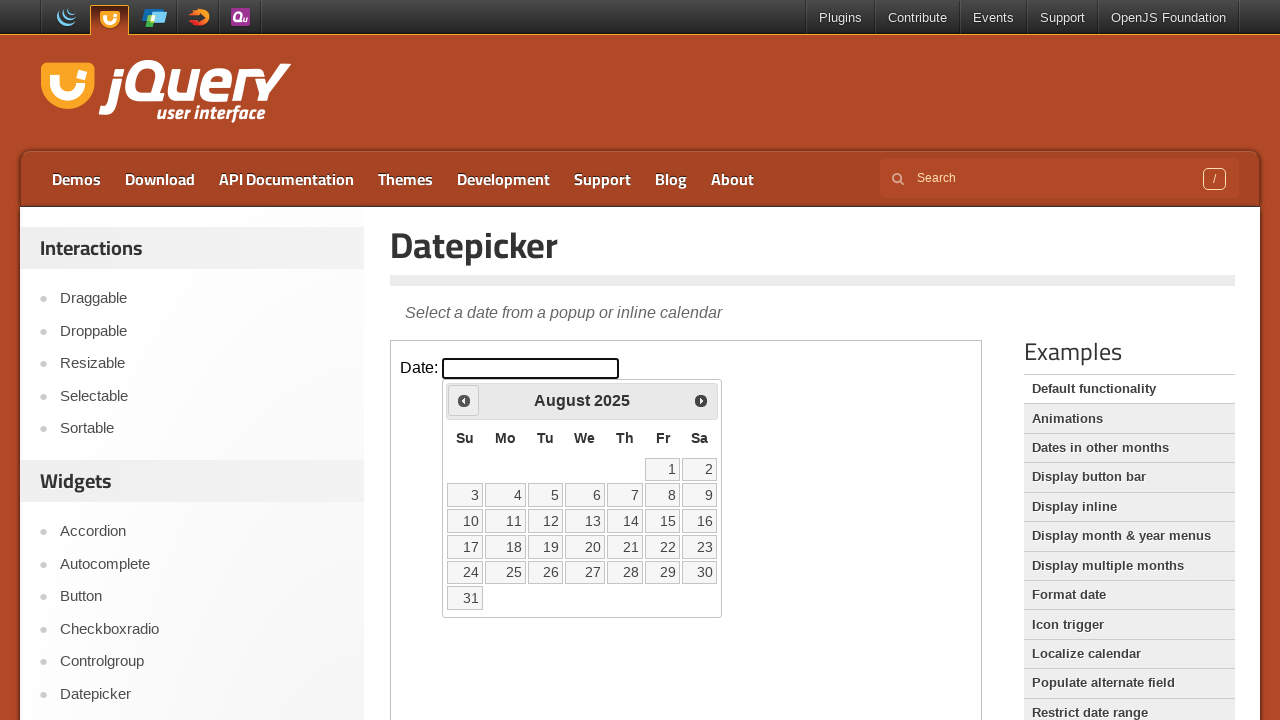

Waited 300ms for calendar to update
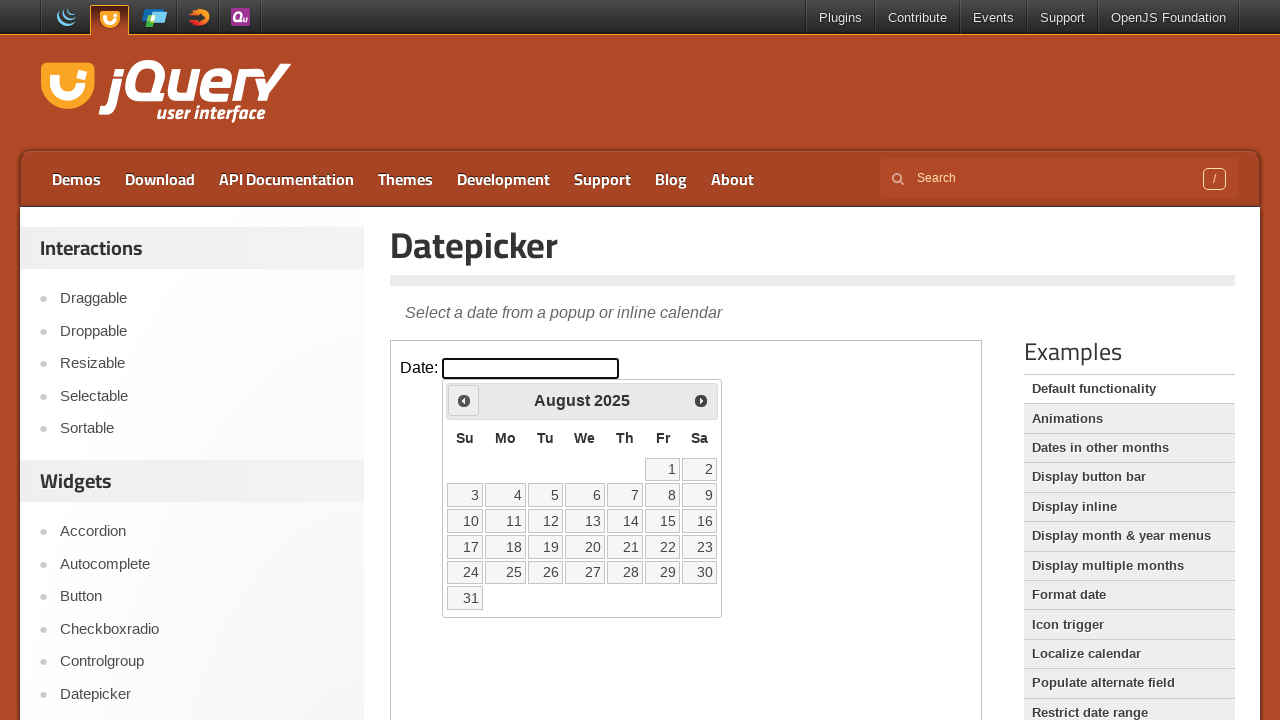

Retrieved current calendar date: August 2025
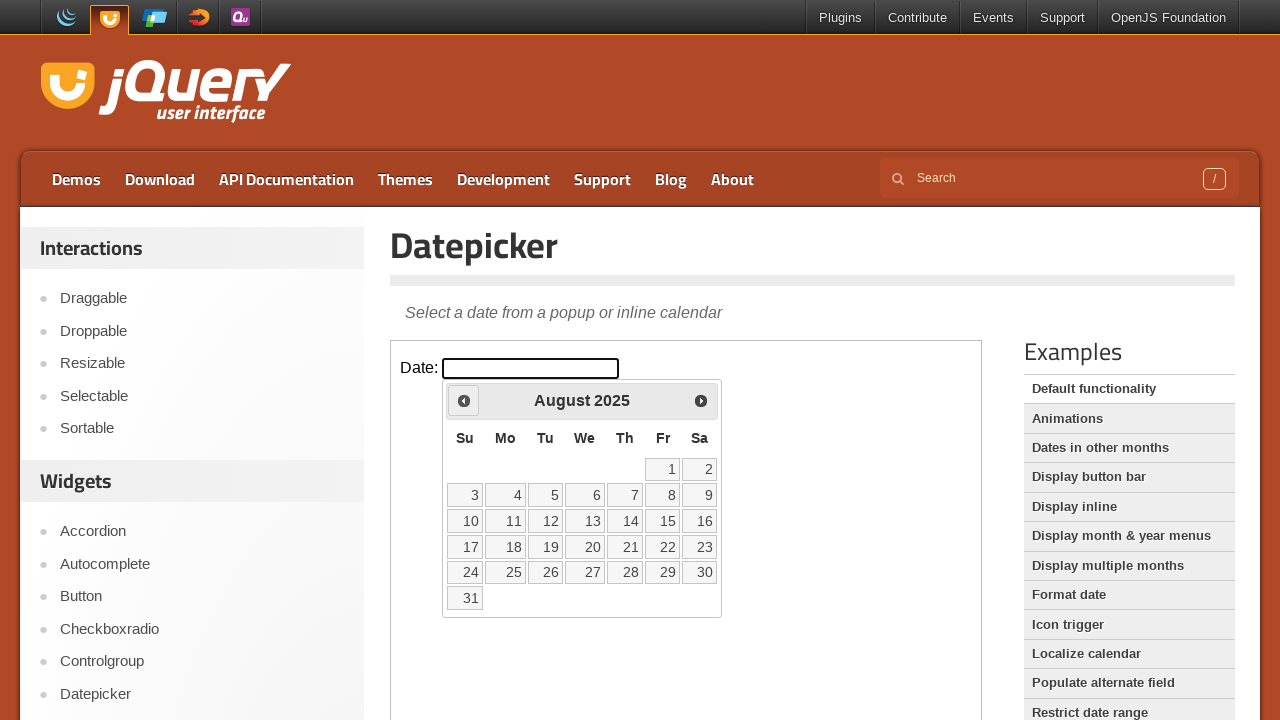

Clicked Previous button to navigate to earlier month at (464, 400) on iframe.demo-frame >> internal:control=enter-frame >> a[title='Prev']
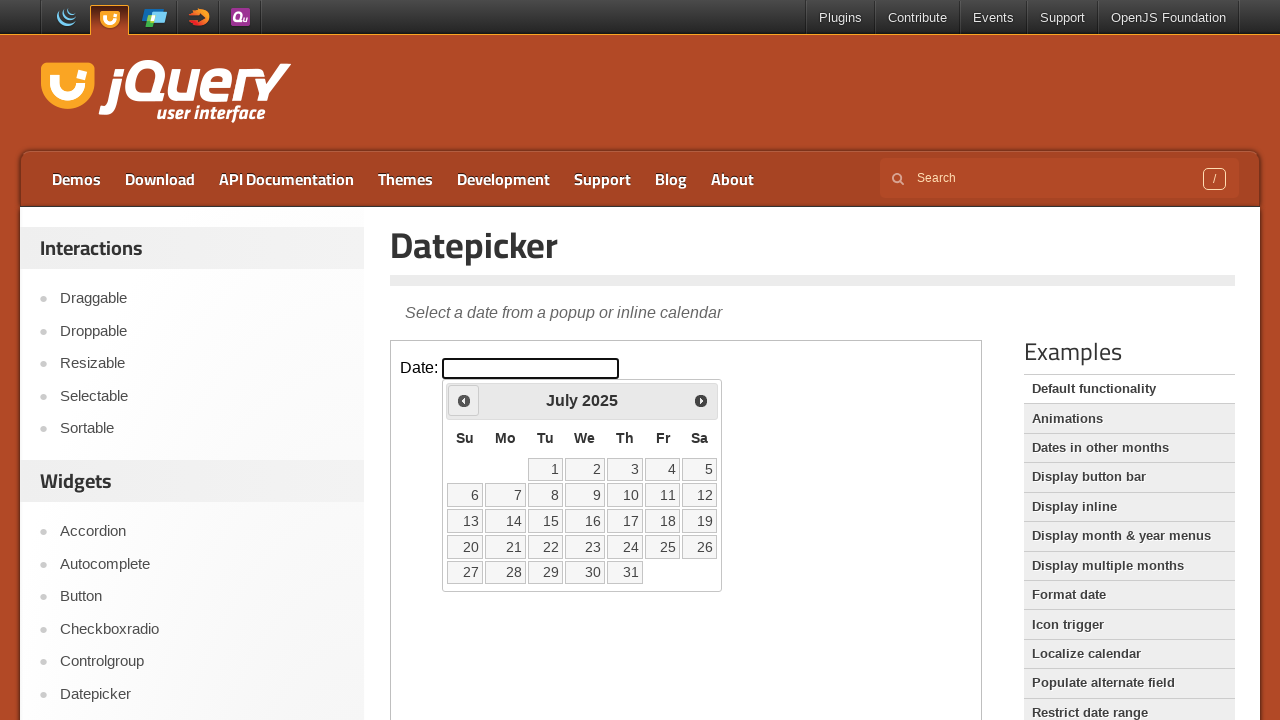

Waited 300ms for calendar to update
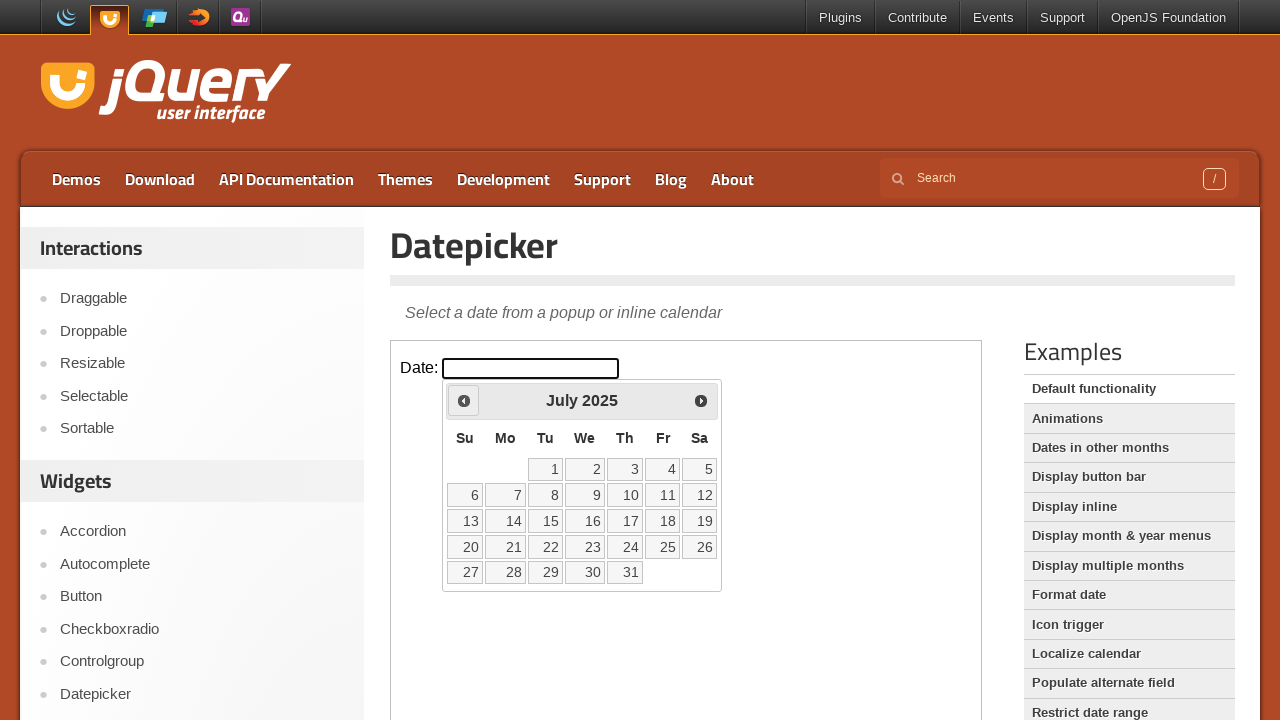

Retrieved current calendar date: July 2025
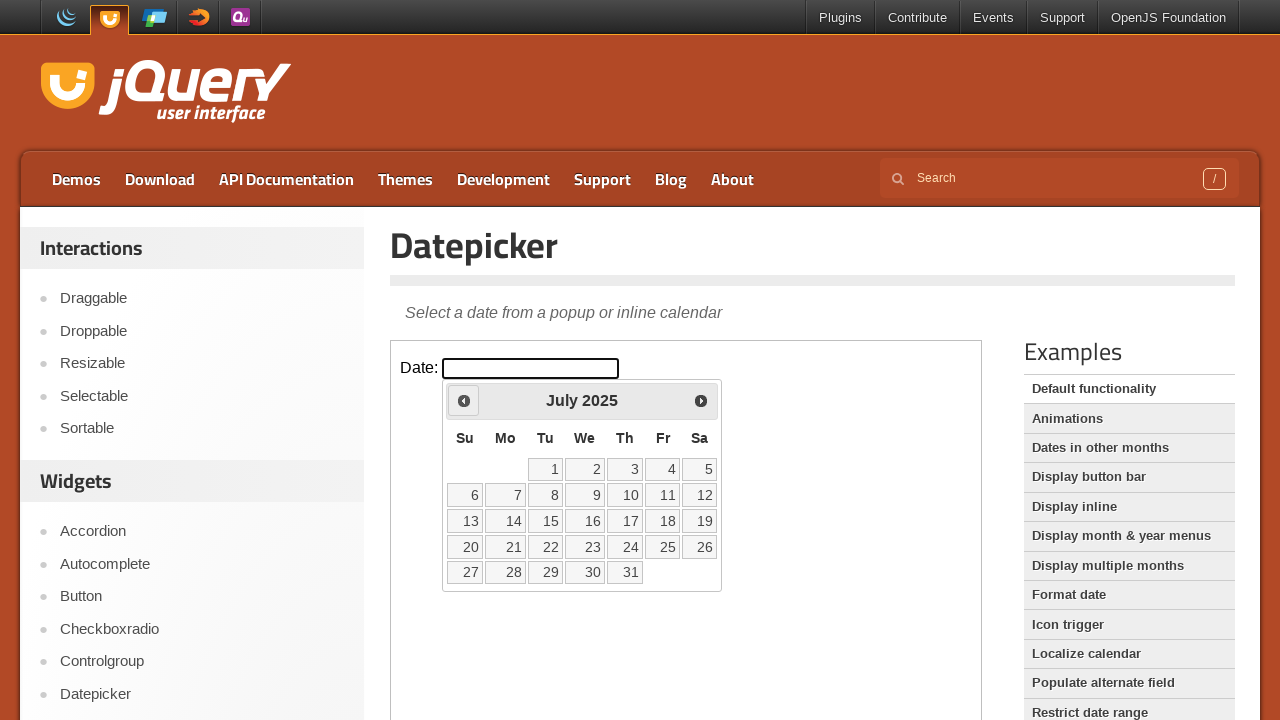

Clicked Previous button to navigate to earlier month at (464, 400) on iframe.demo-frame >> internal:control=enter-frame >> a[title='Prev']
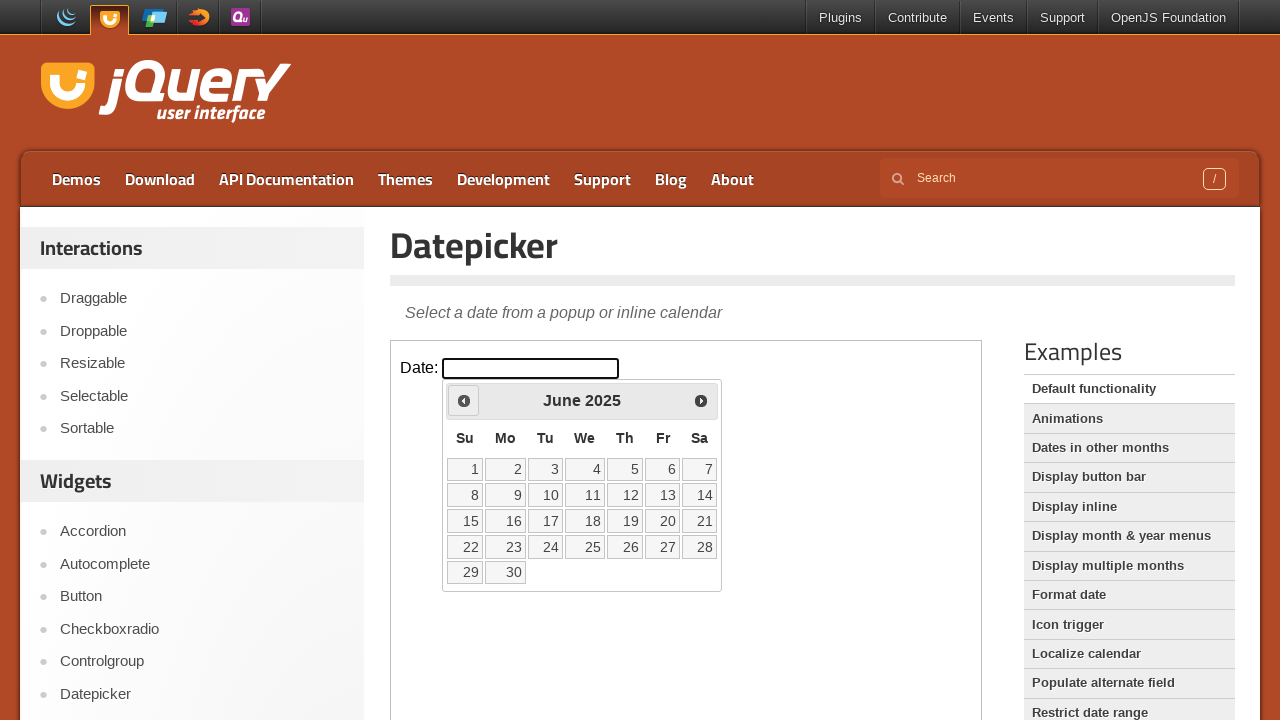

Waited 300ms for calendar to update
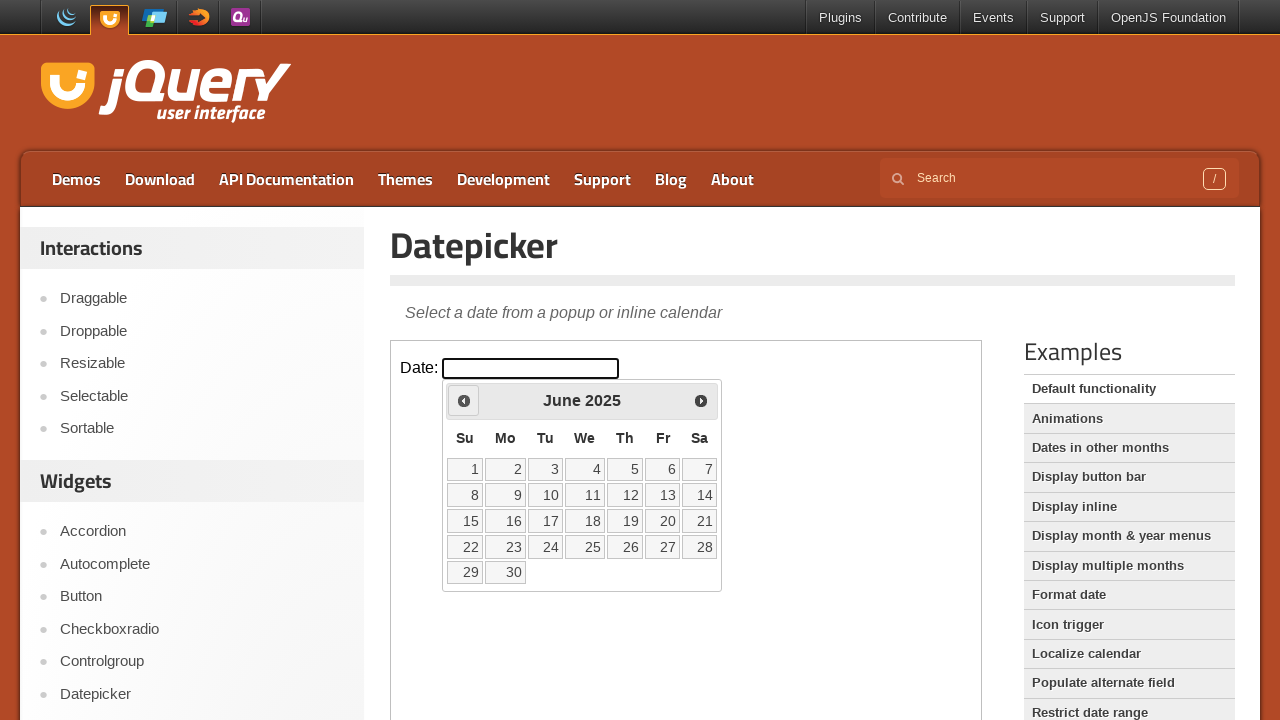

Retrieved current calendar date: June 2025
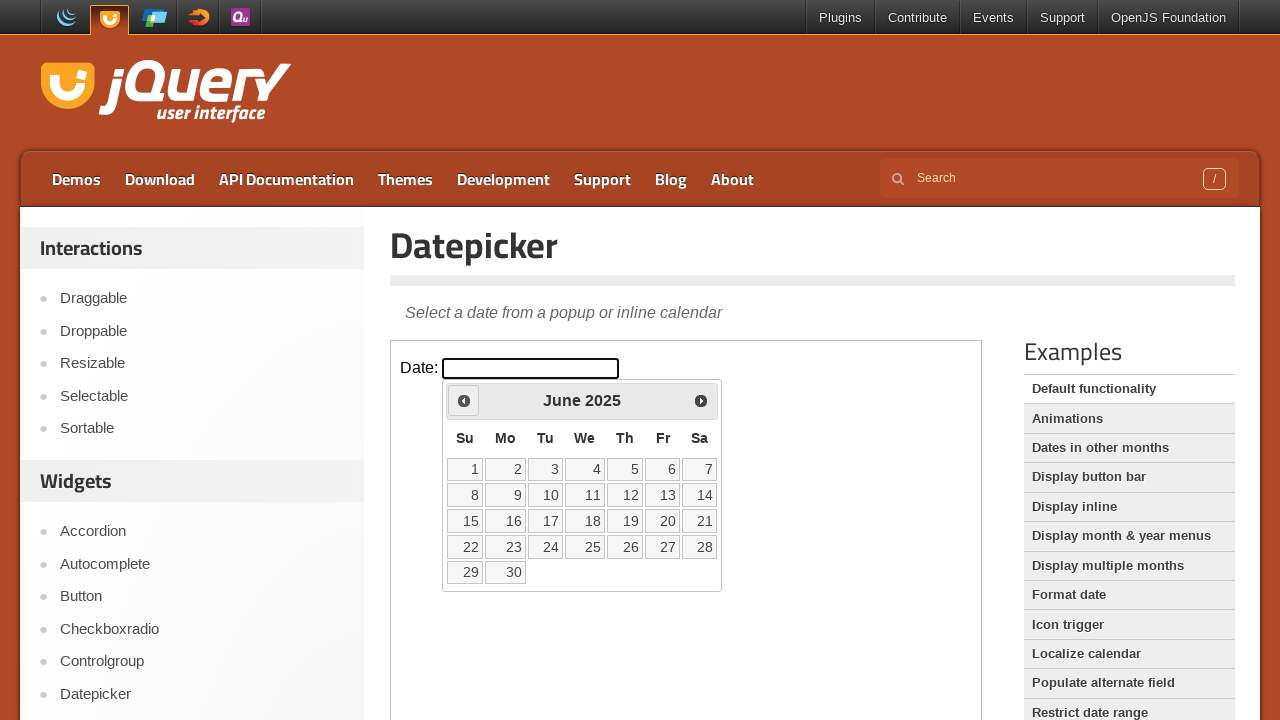

Clicked Previous button to navigate to earlier month at (464, 400) on iframe.demo-frame >> internal:control=enter-frame >> a[title='Prev']
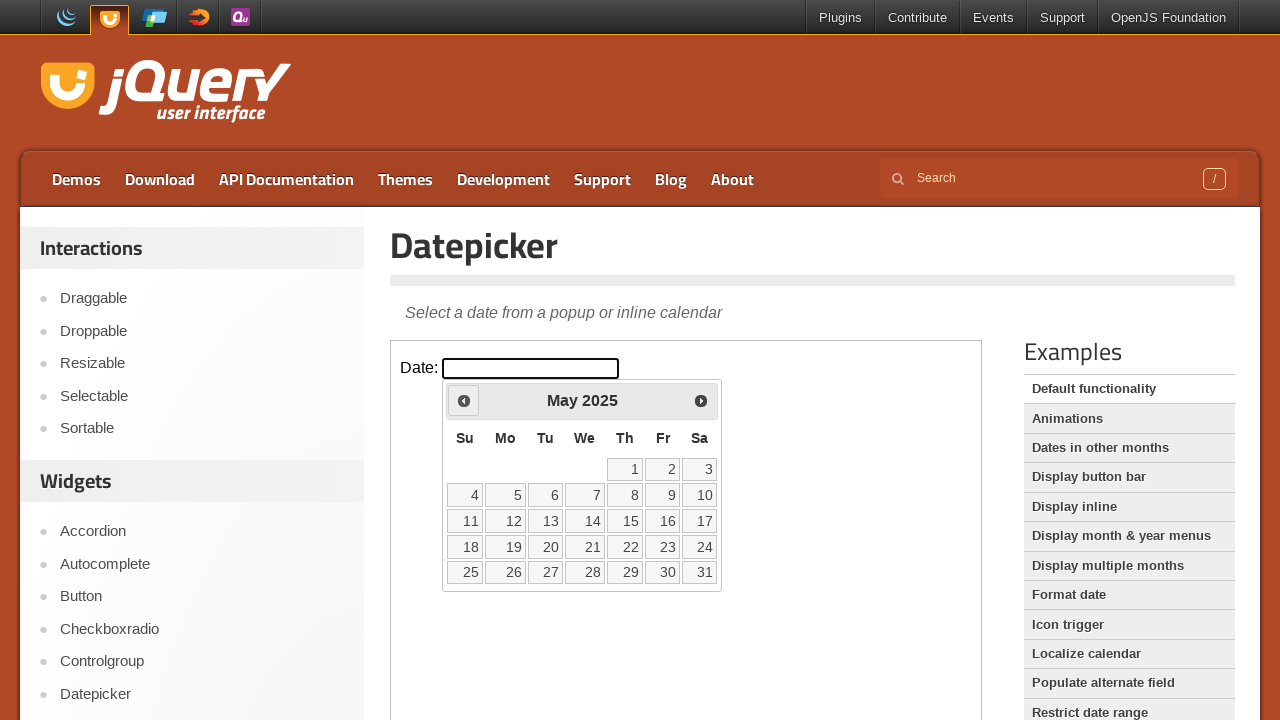

Waited 300ms for calendar to update
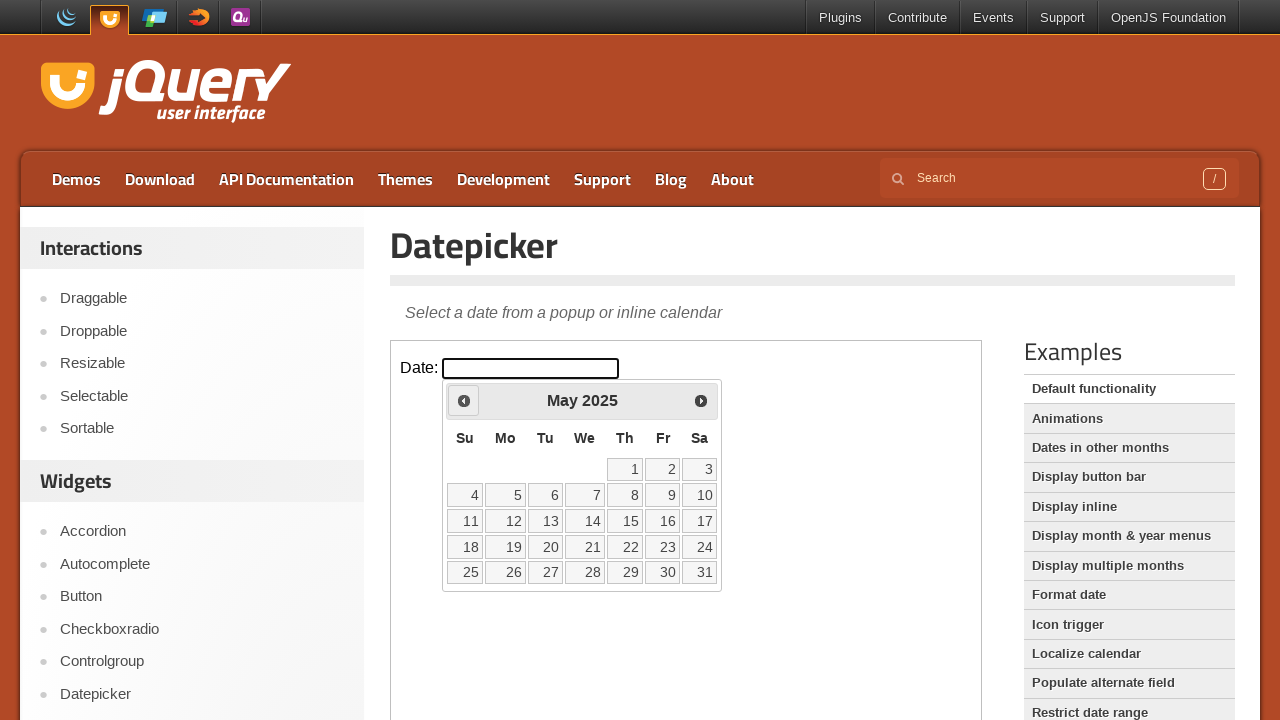

Retrieved current calendar date: May 2025
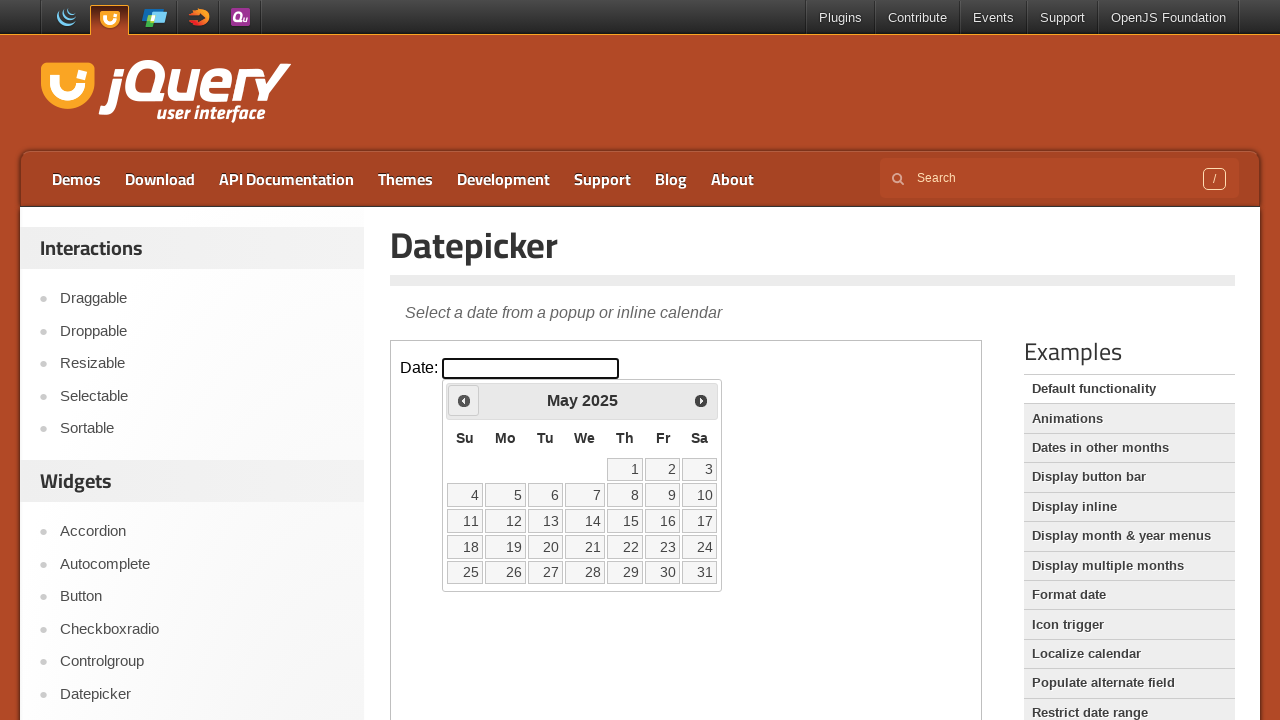

Clicked Previous button to navigate to earlier month at (464, 400) on iframe.demo-frame >> internal:control=enter-frame >> a[title='Prev']
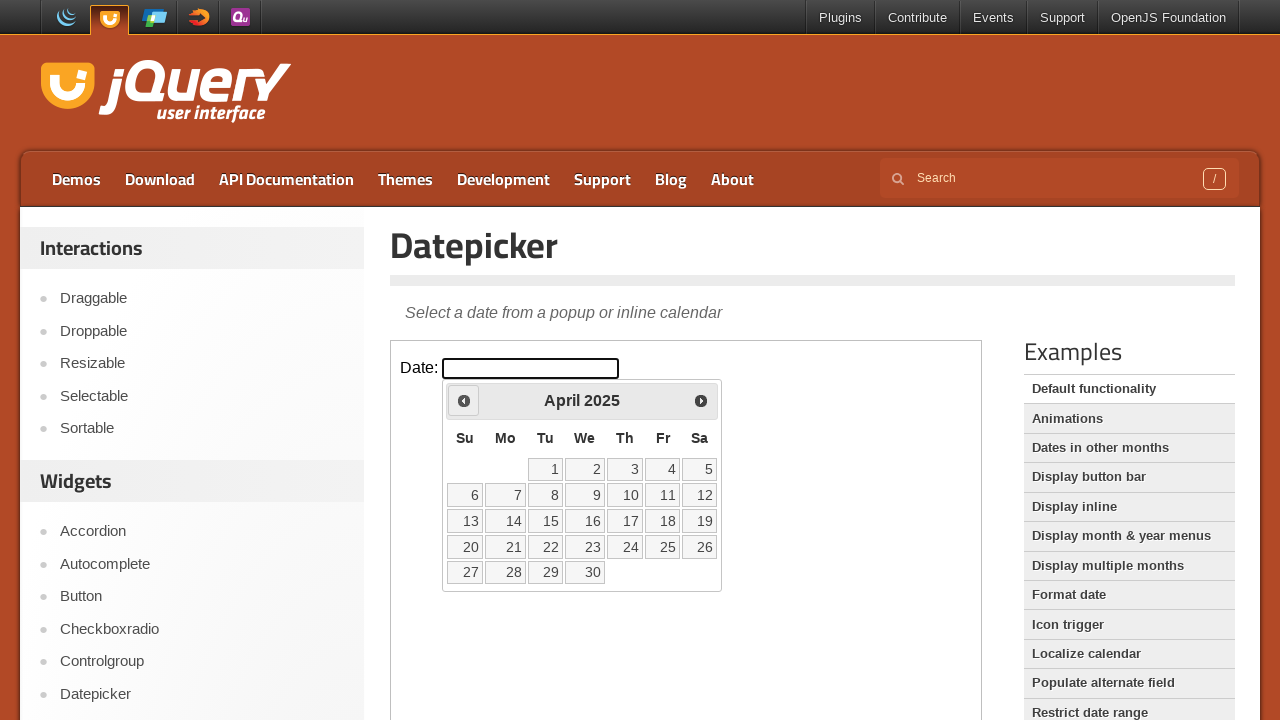

Waited 300ms for calendar to update
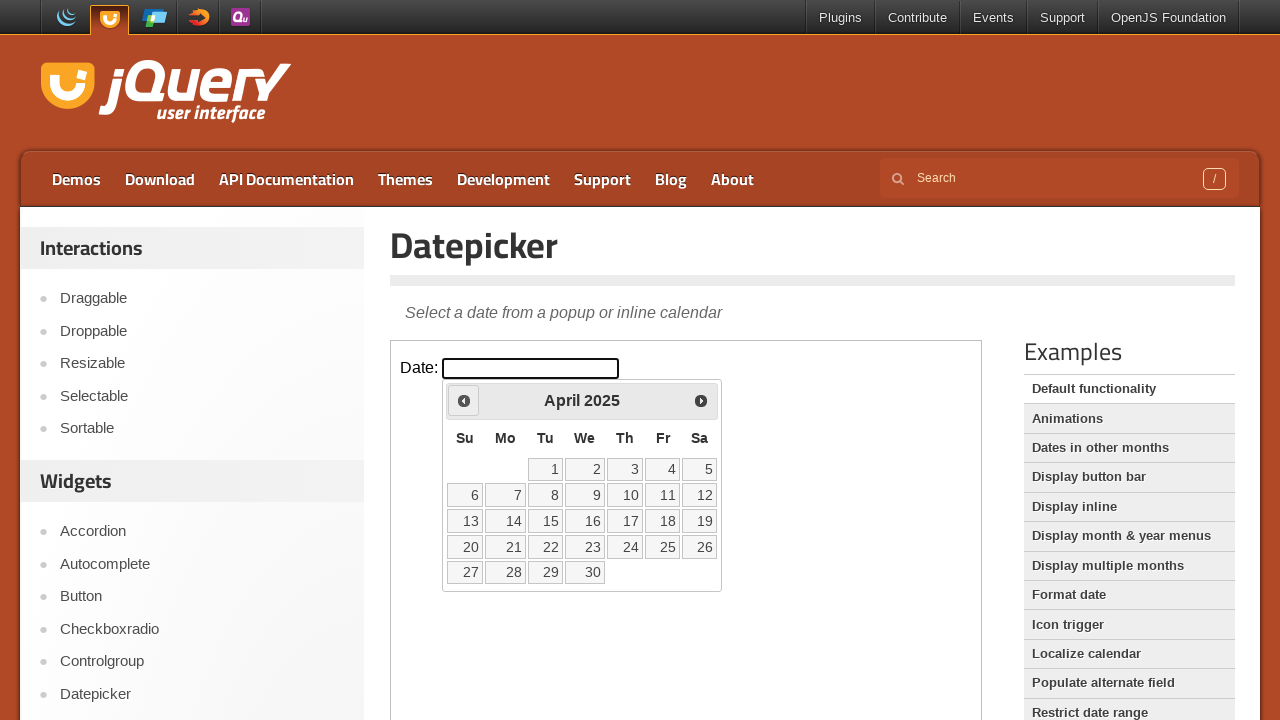

Retrieved current calendar date: April 2025
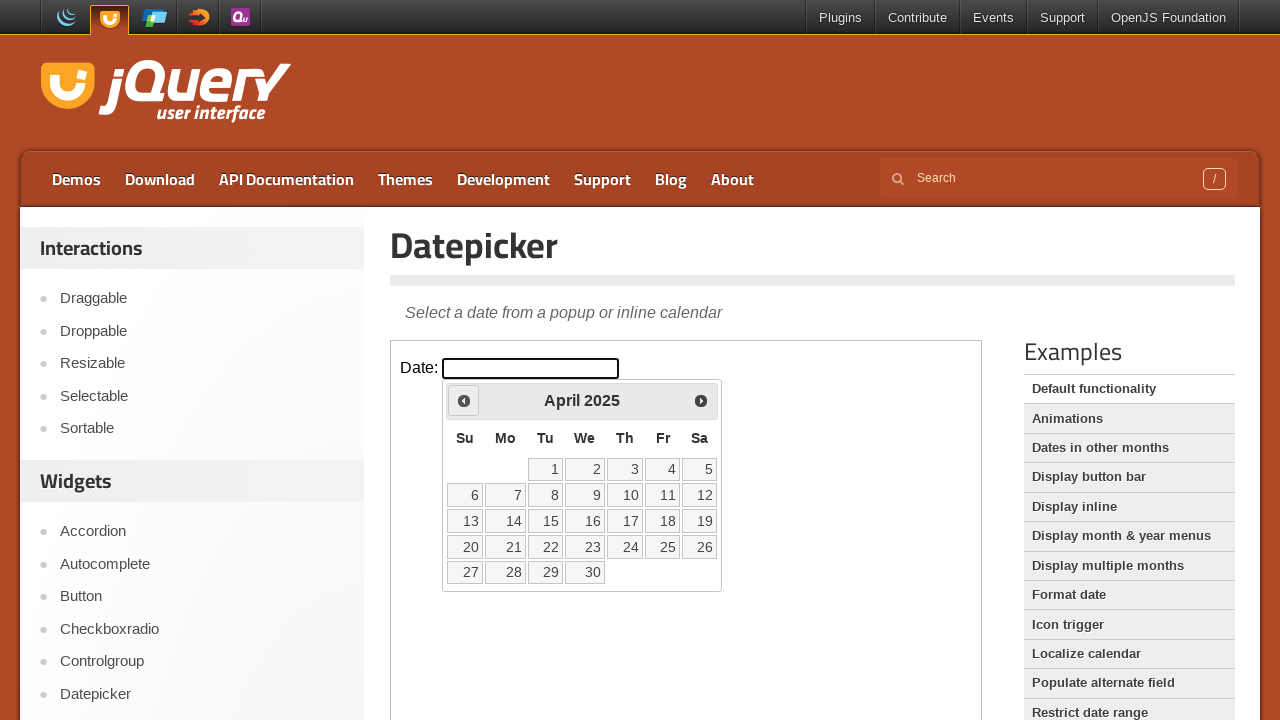

Clicked Previous button to navigate to earlier month at (464, 400) on iframe.demo-frame >> internal:control=enter-frame >> a[title='Prev']
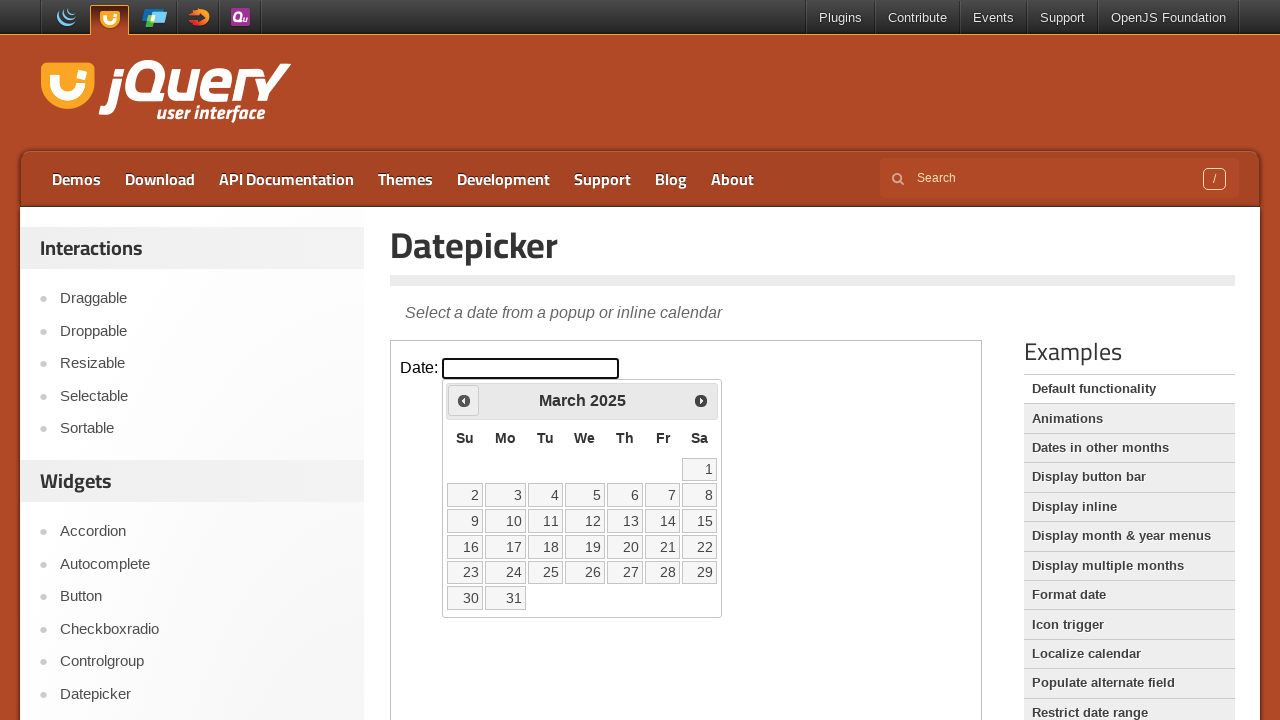

Waited 300ms for calendar to update
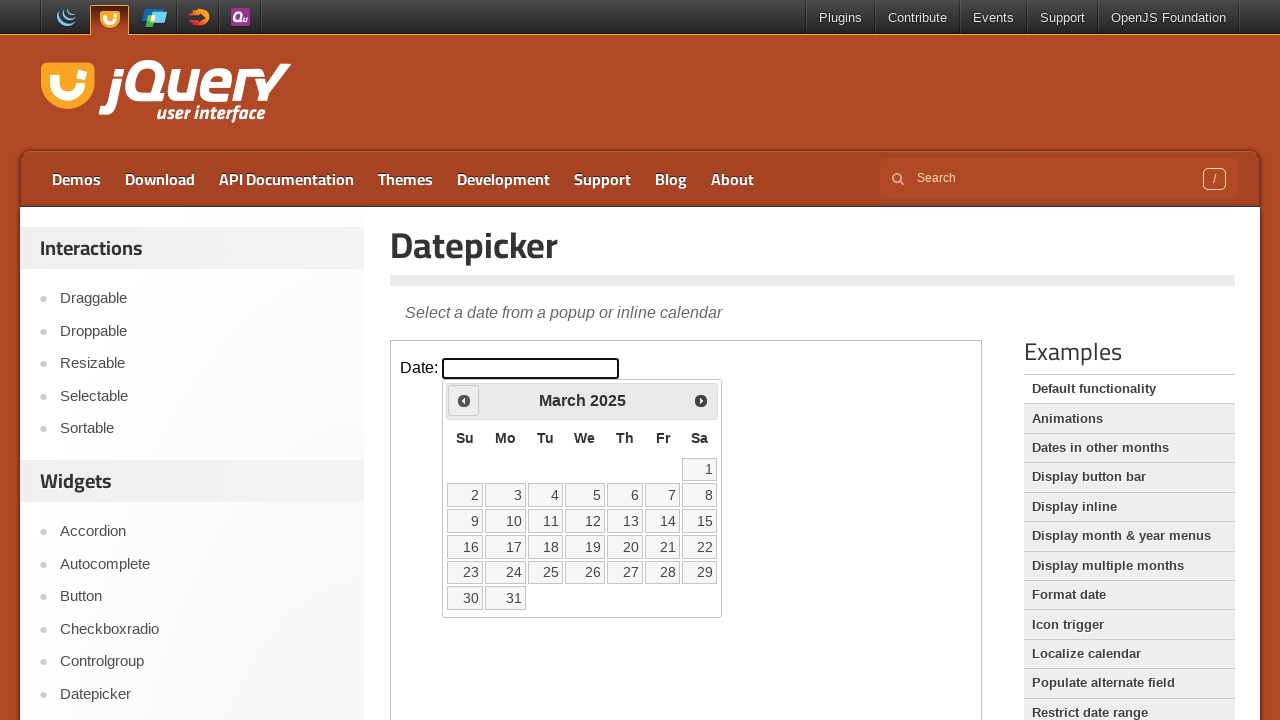

Retrieved current calendar date: March 2025
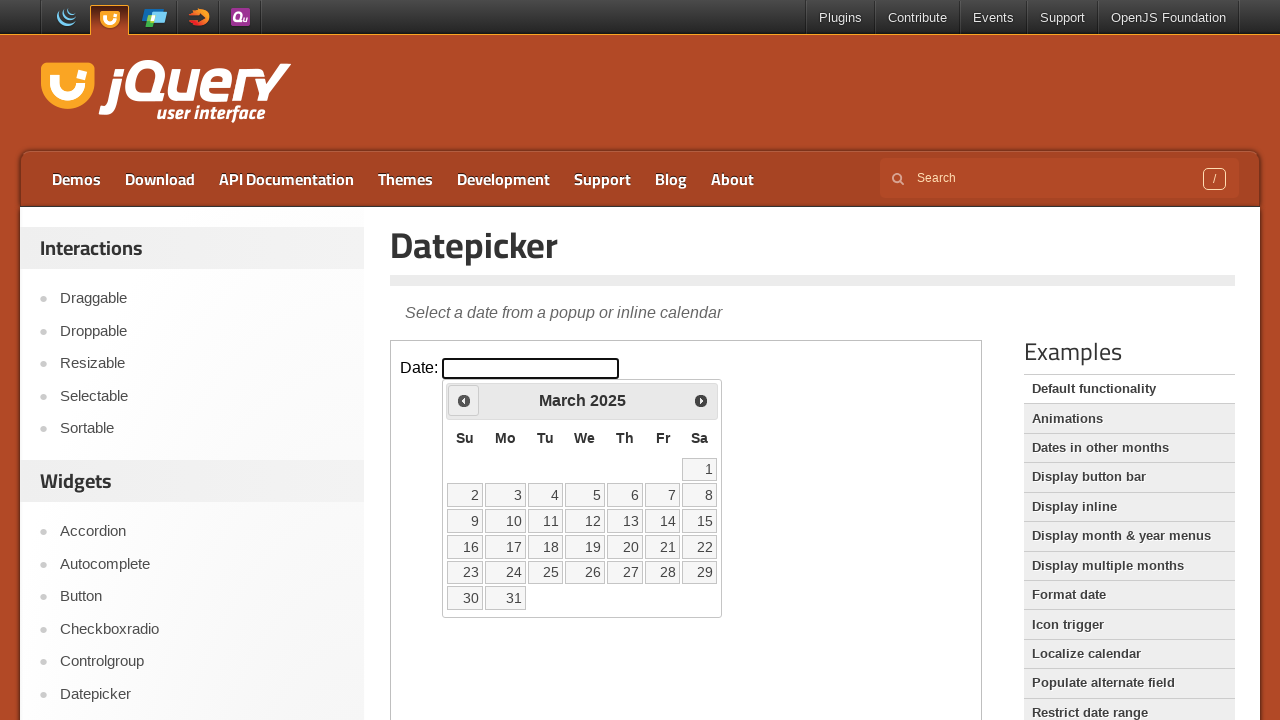

Clicked Previous button to navigate to earlier month at (464, 400) on iframe.demo-frame >> internal:control=enter-frame >> a[title='Prev']
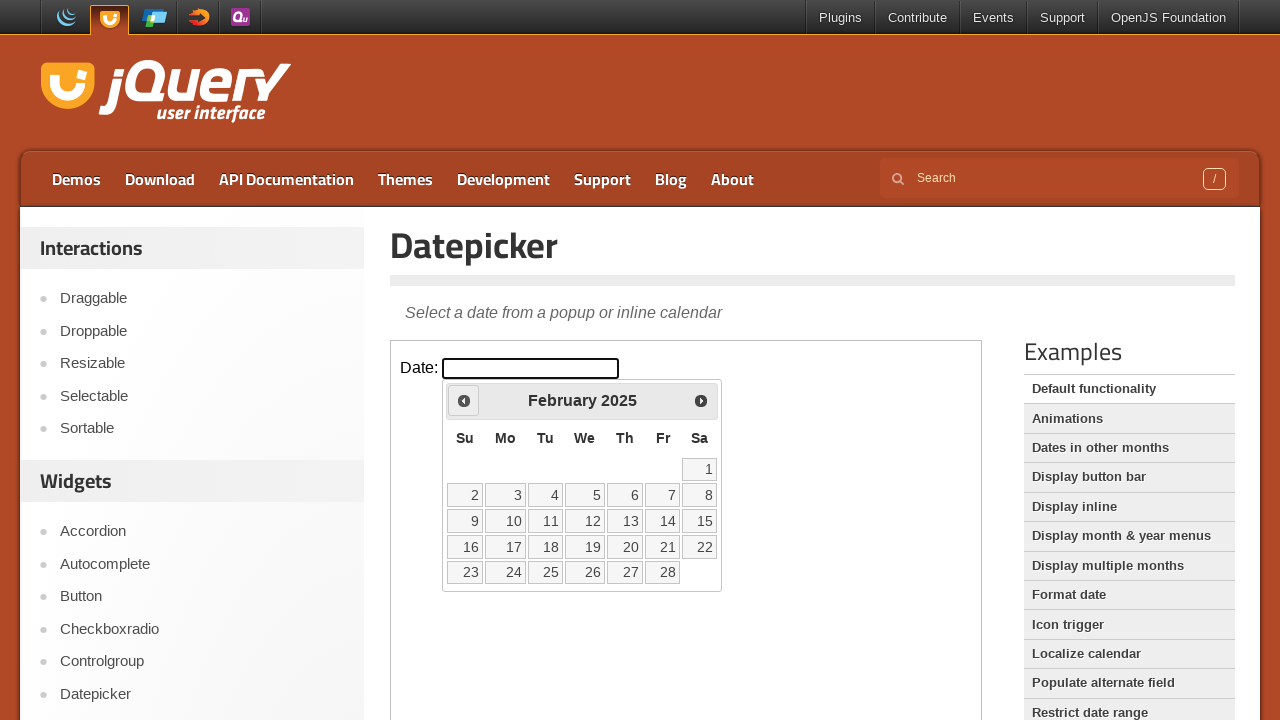

Waited 300ms for calendar to update
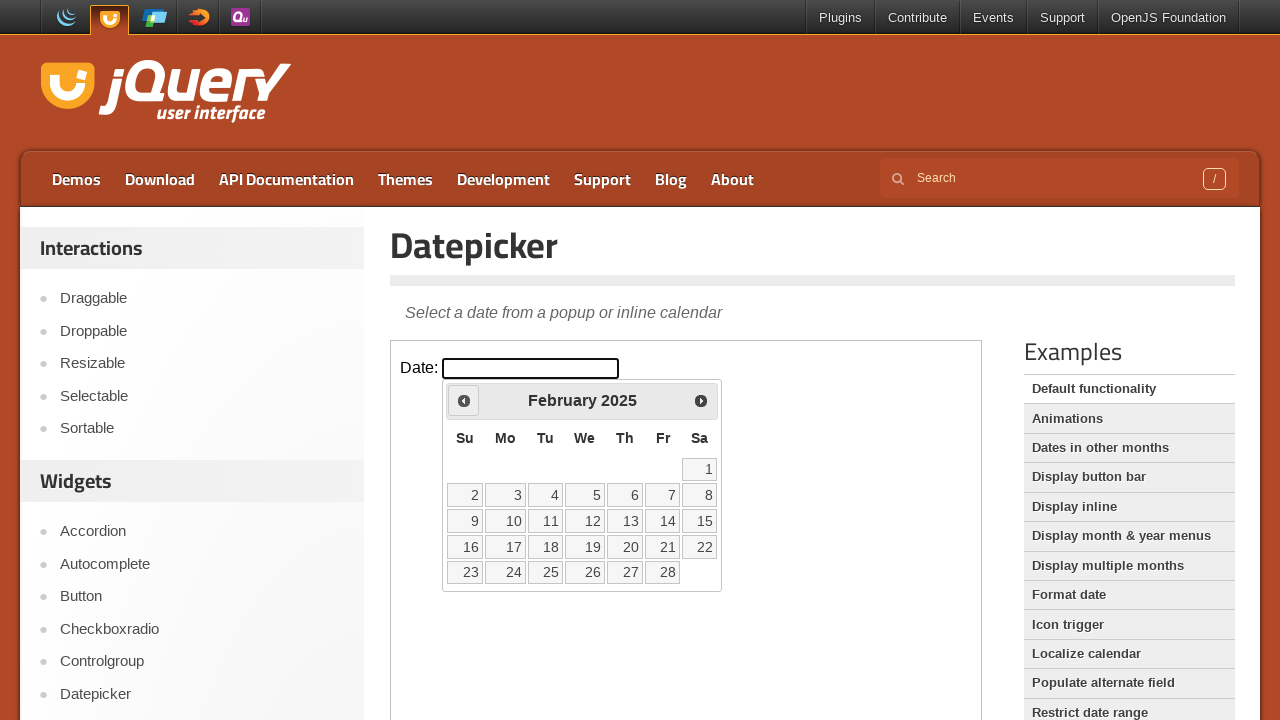

Retrieved current calendar date: February 2025
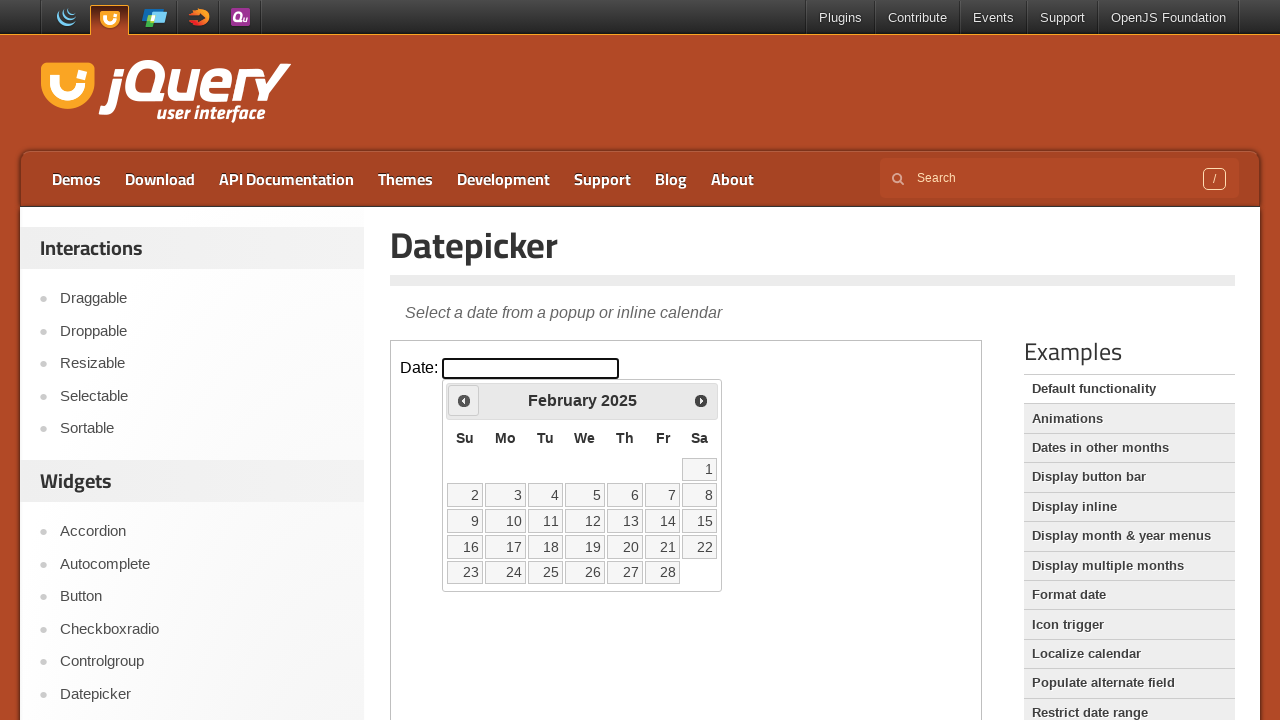

Clicked Previous button to navigate to earlier month at (464, 400) on iframe.demo-frame >> internal:control=enter-frame >> a[title='Prev']
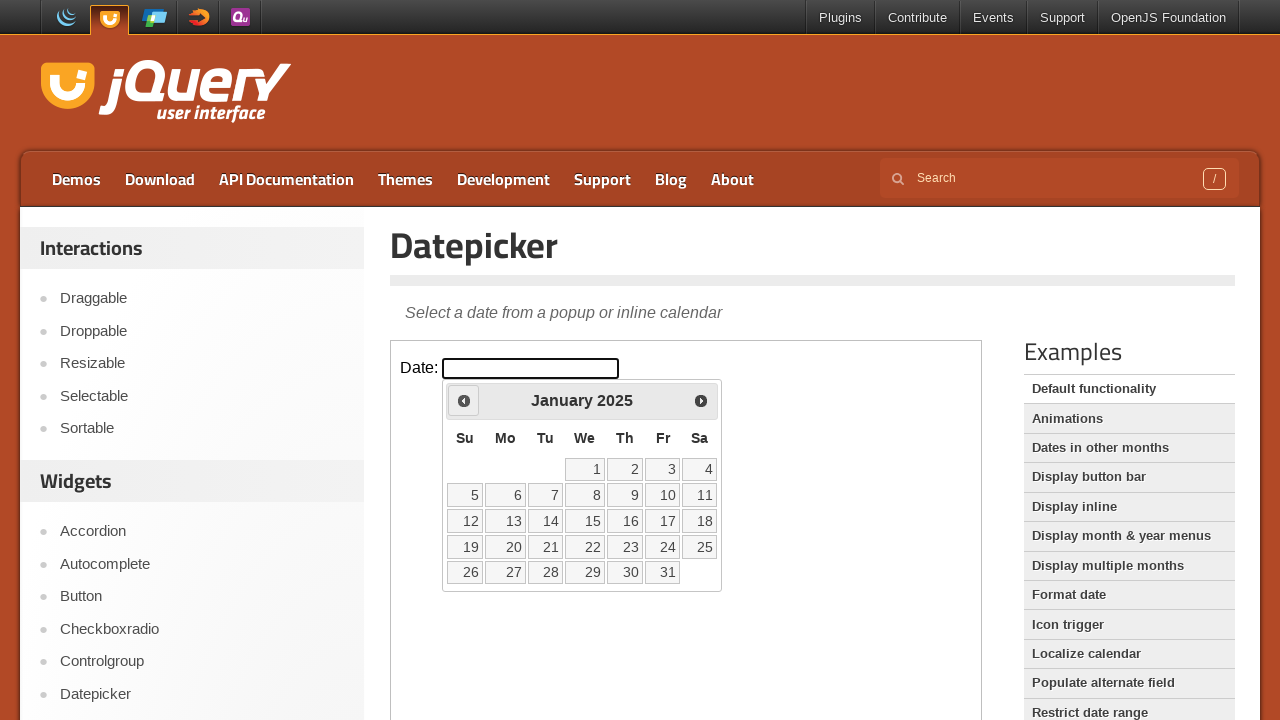

Waited 300ms for calendar to update
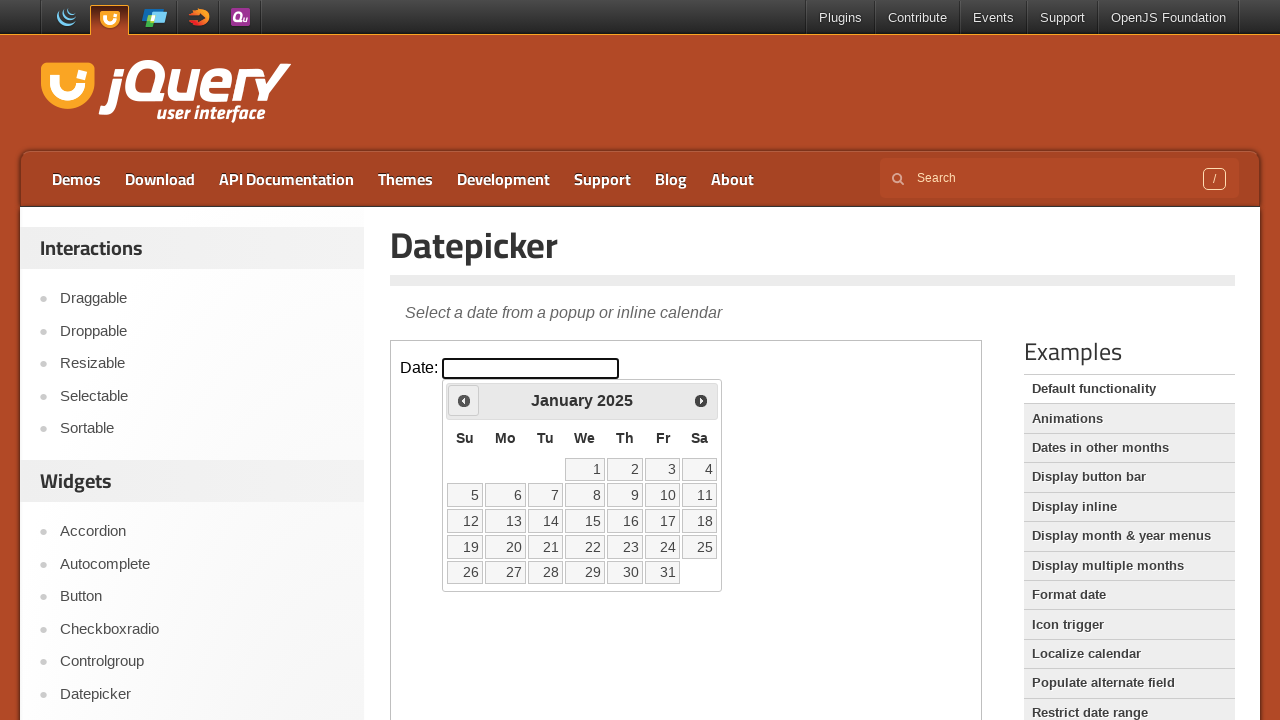

Retrieved current calendar date: January 2025
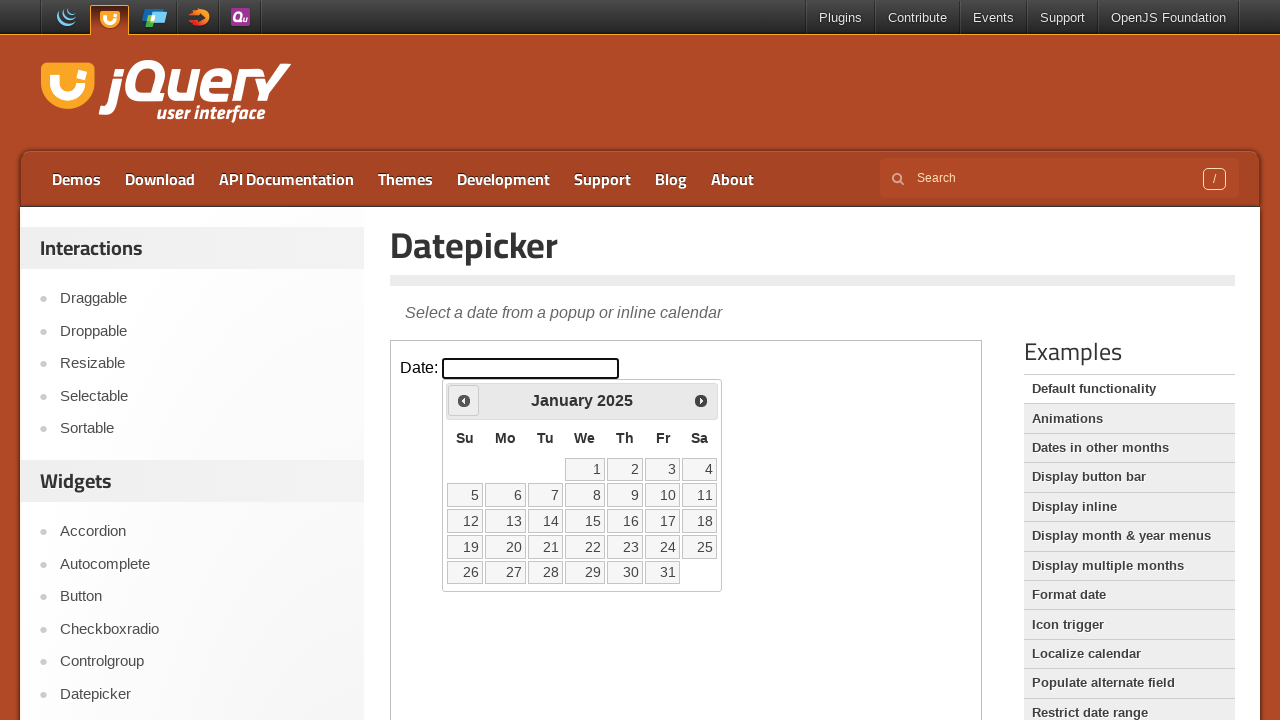

Clicked Previous button to navigate to earlier month at (464, 400) on iframe.demo-frame >> internal:control=enter-frame >> a[title='Prev']
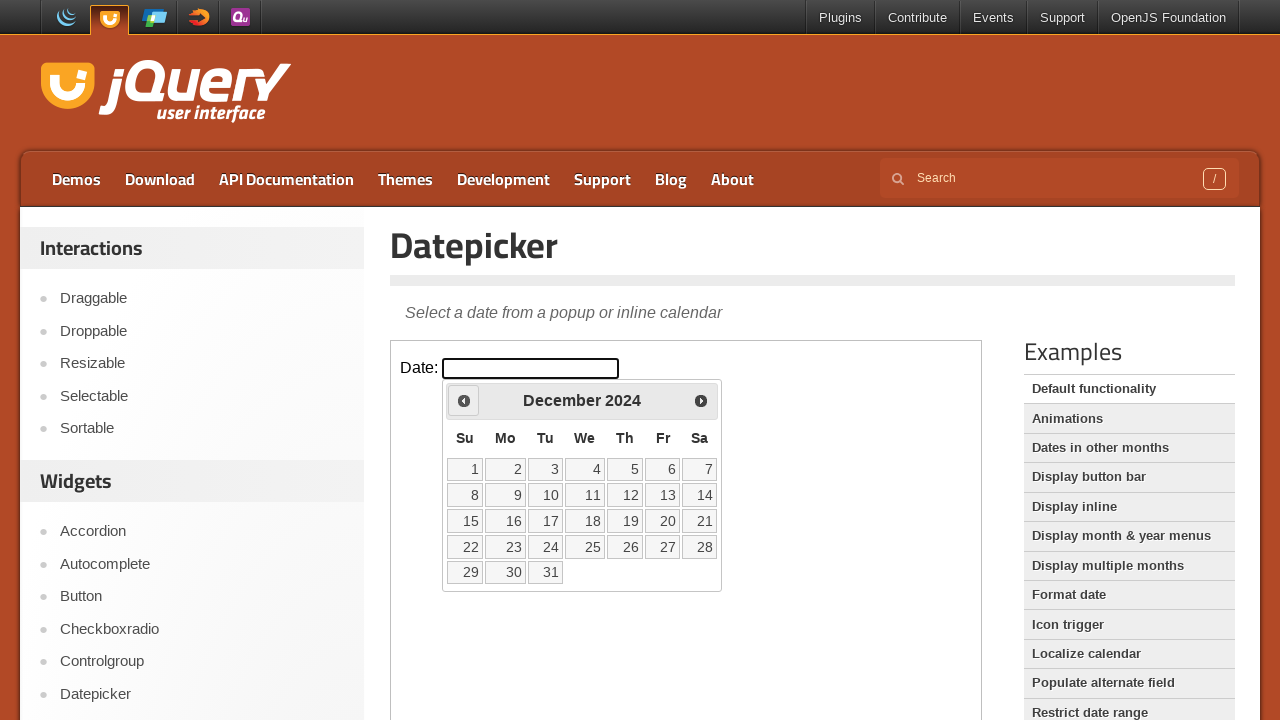

Waited 300ms for calendar to update
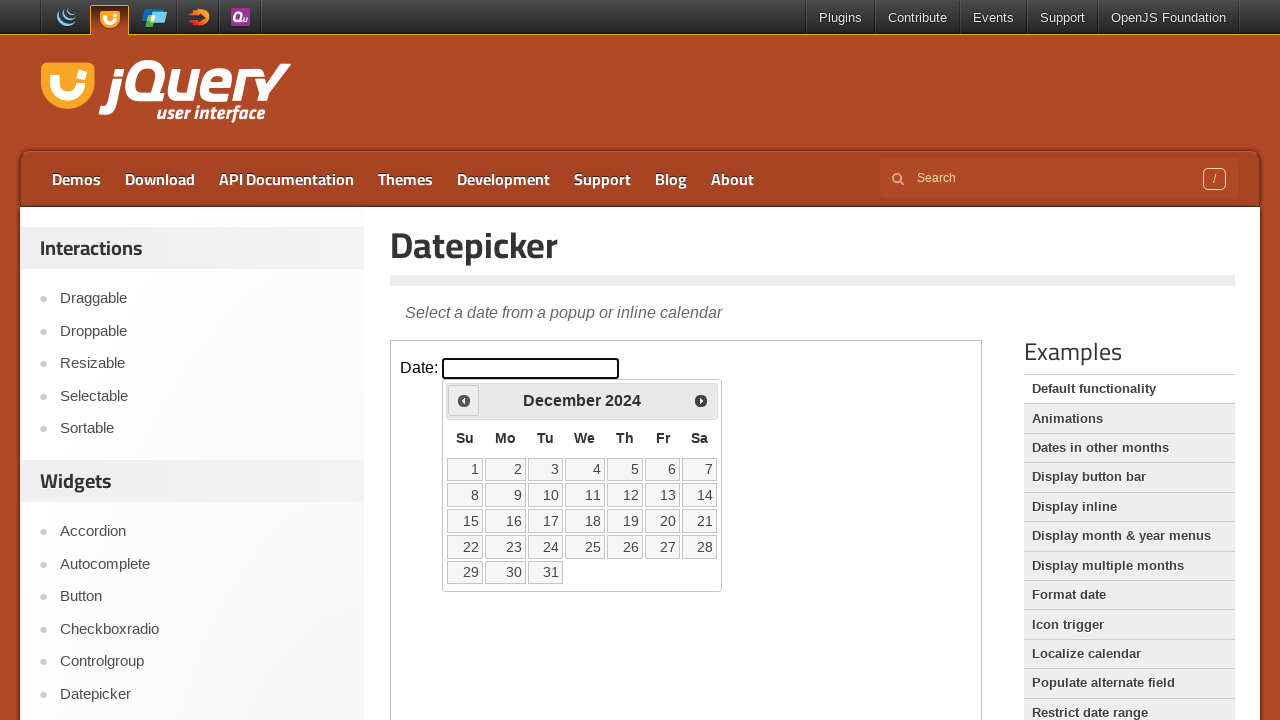

Retrieved current calendar date: December 2024
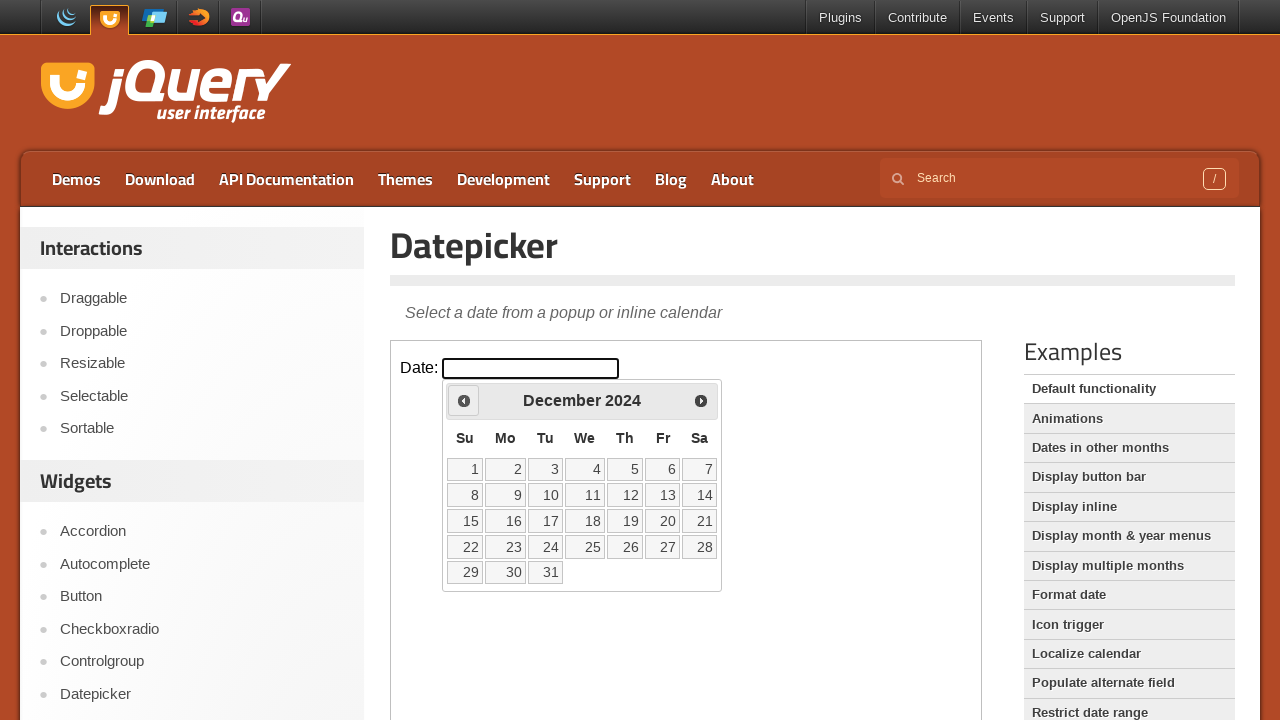

Clicked Previous button to navigate to earlier month at (464, 400) on iframe.demo-frame >> internal:control=enter-frame >> a[title='Prev']
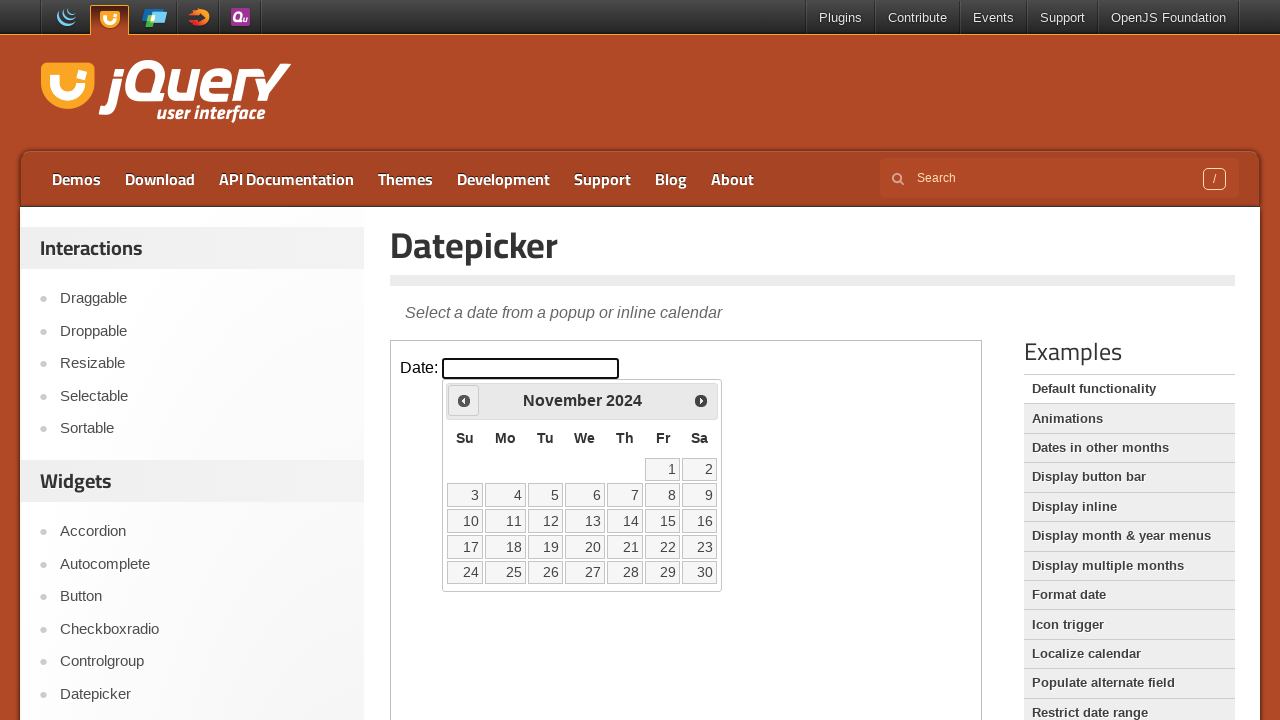

Waited 300ms for calendar to update
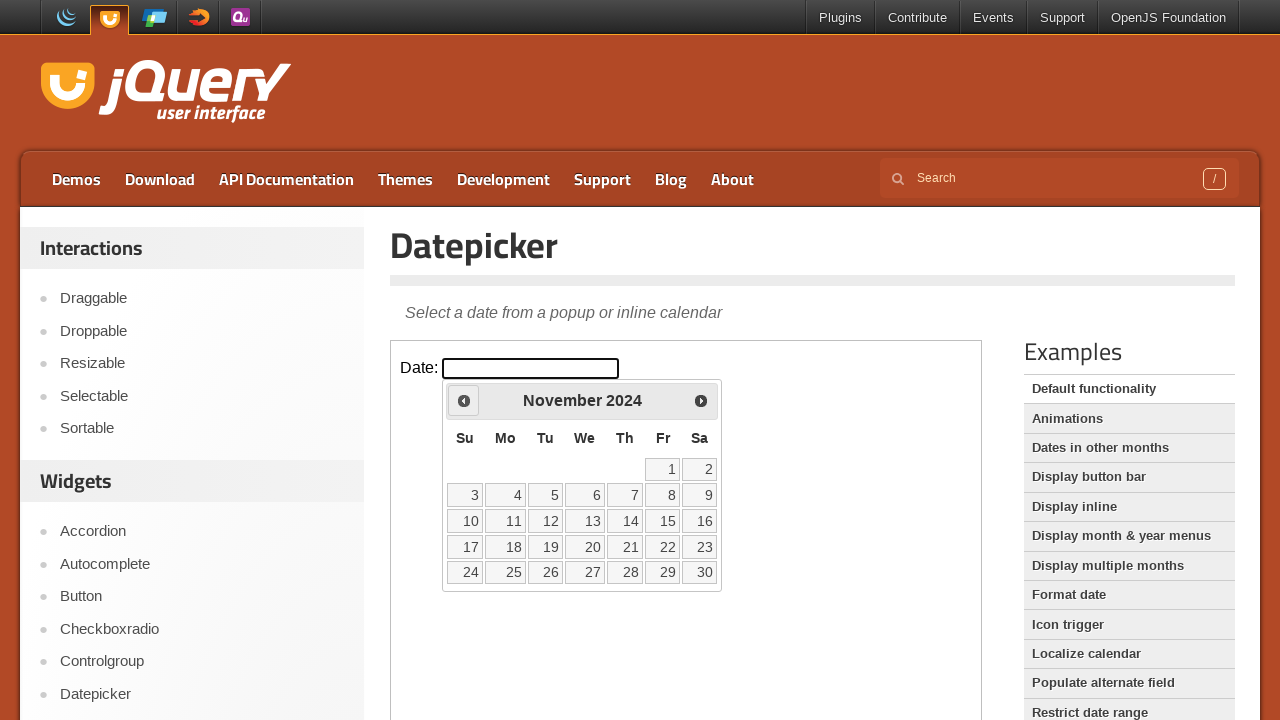

Retrieved current calendar date: November 2024
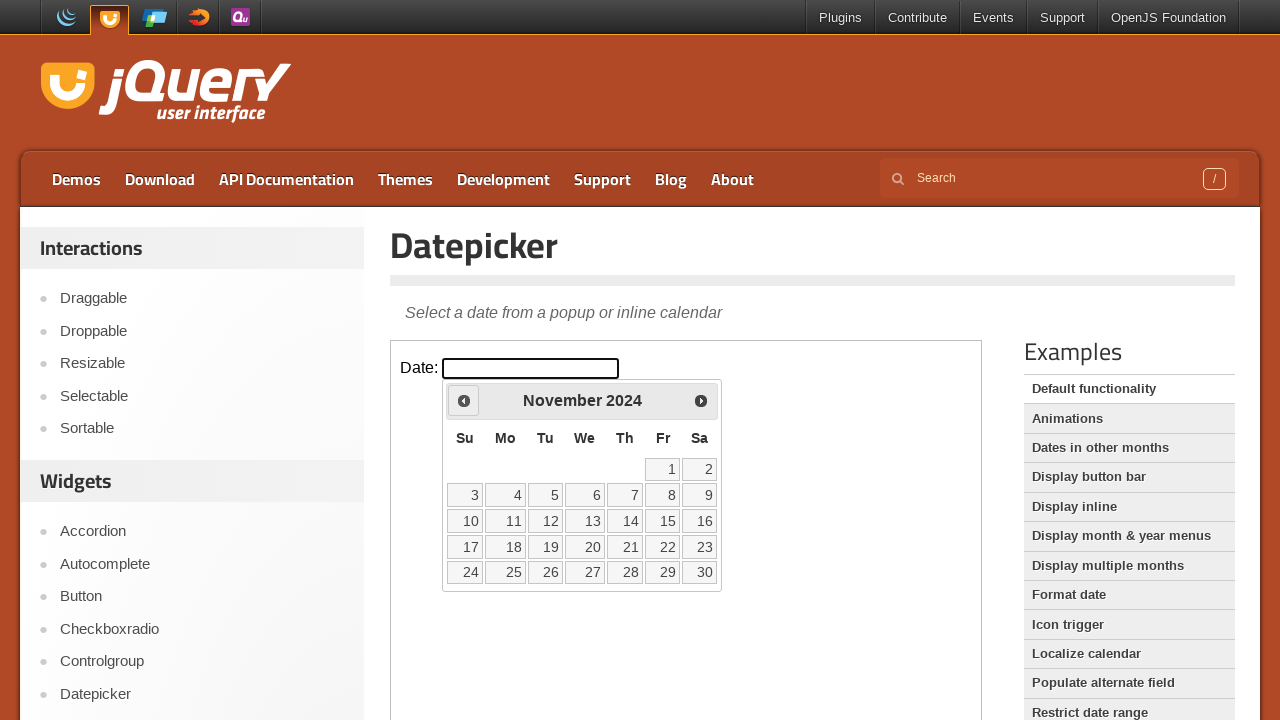

Clicked Previous button to navigate to earlier month at (464, 400) on iframe.demo-frame >> internal:control=enter-frame >> a[title='Prev']
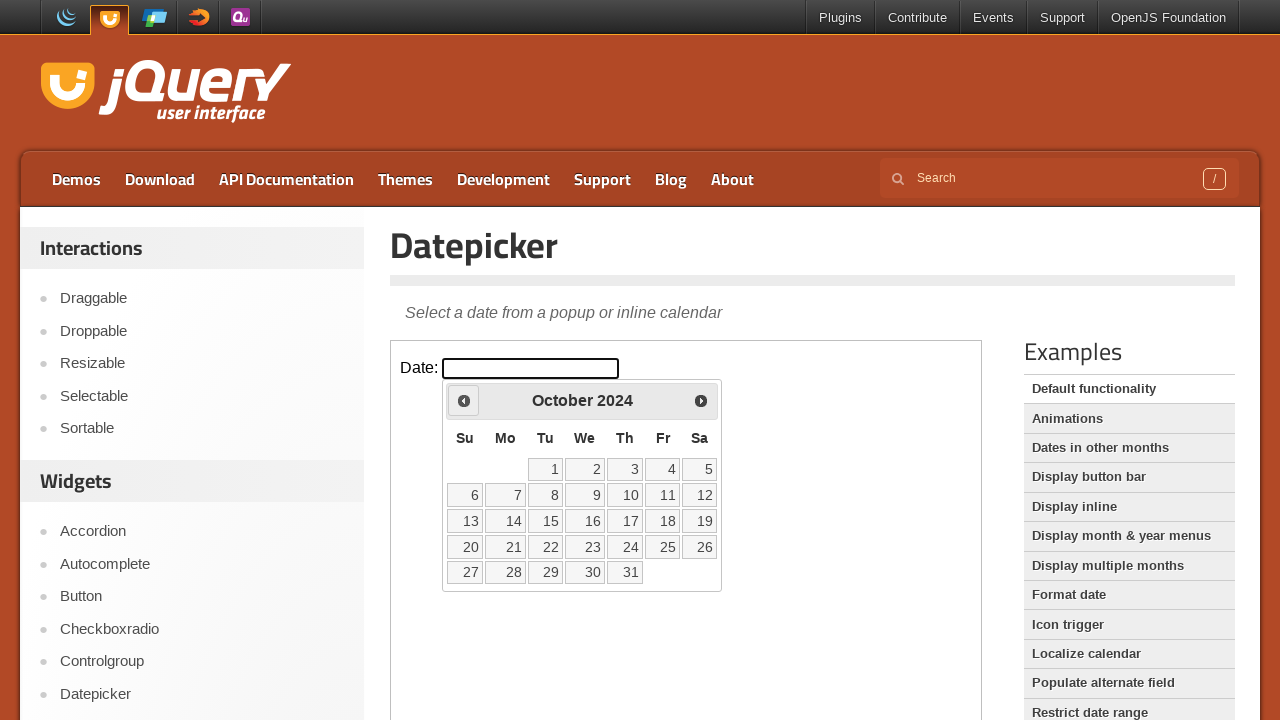

Waited 300ms for calendar to update
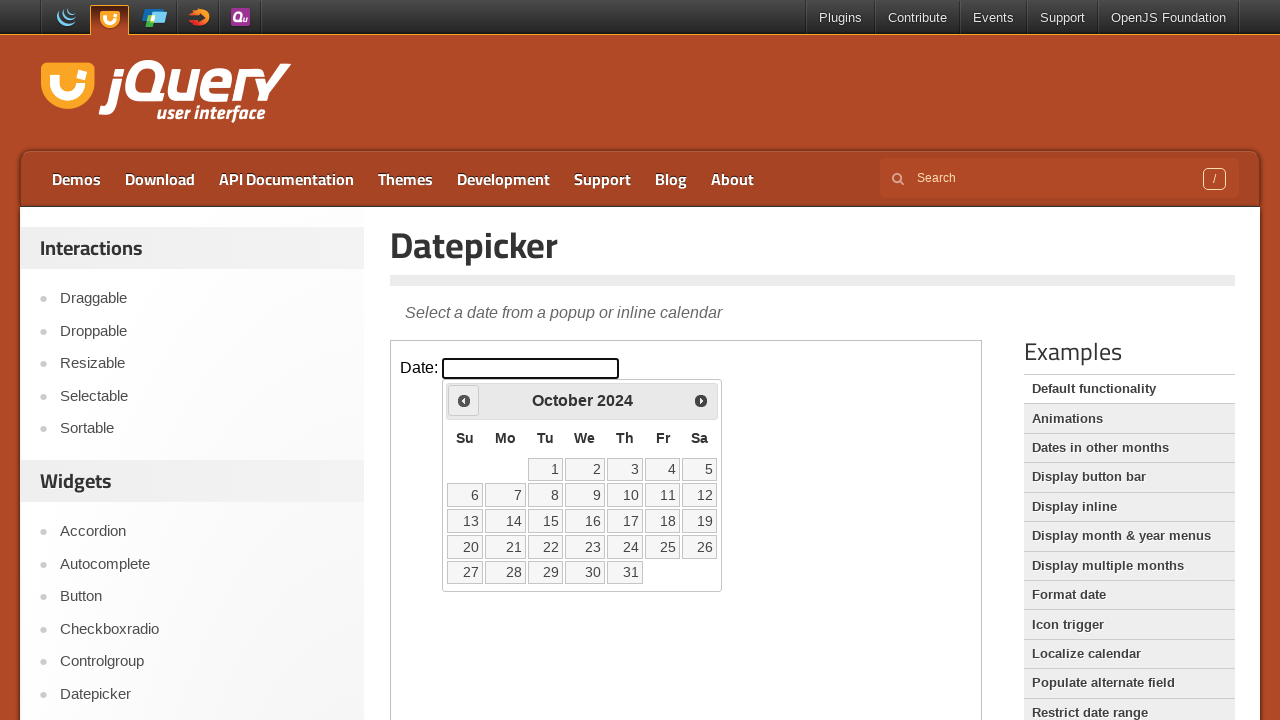

Retrieved current calendar date: October 2024
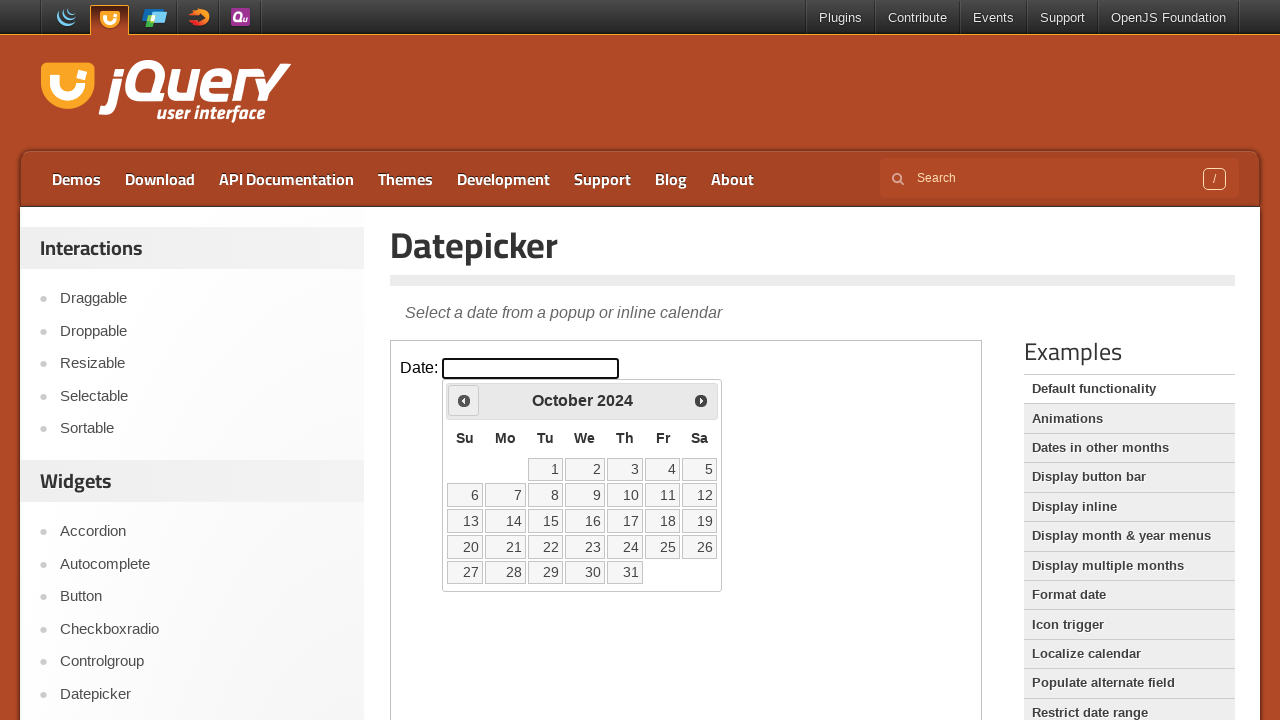

Clicked Previous button to navigate to earlier month at (464, 400) on iframe.demo-frame >> internal:control=enter-frame >> a[title='Prev']
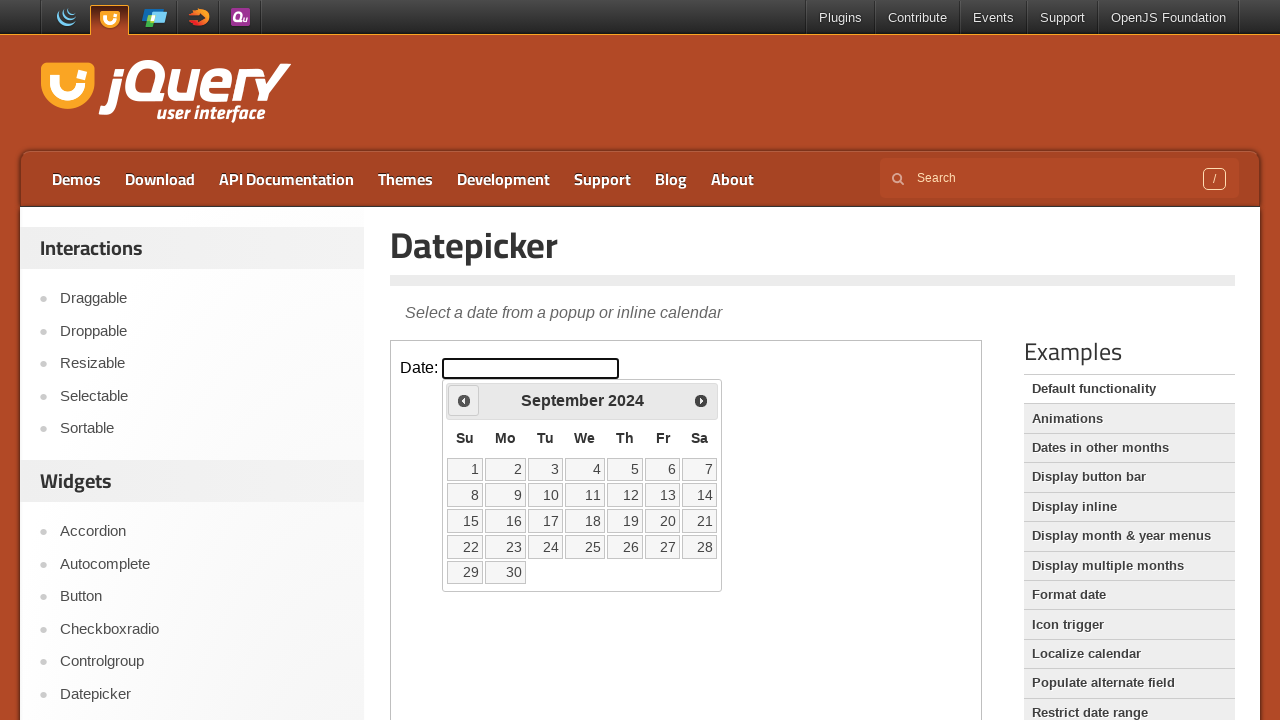

Waited 300ms for calendar to update
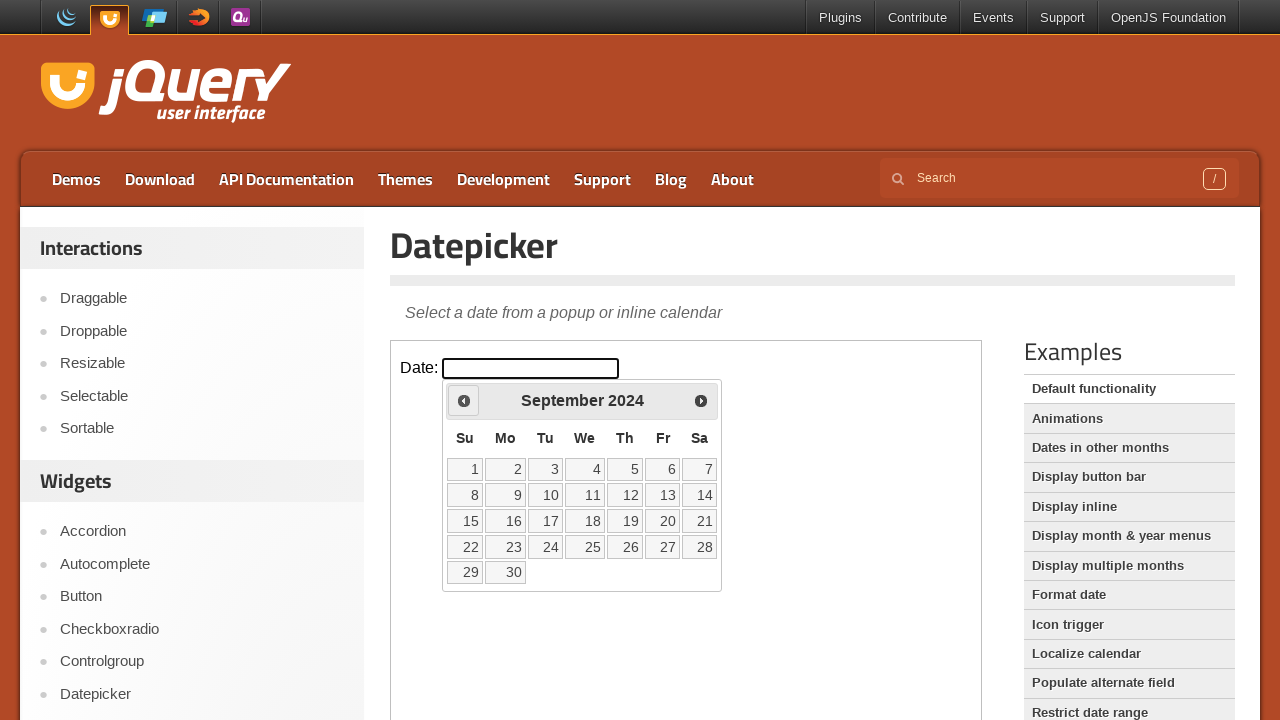

Retrieved current calendar date: September 2024
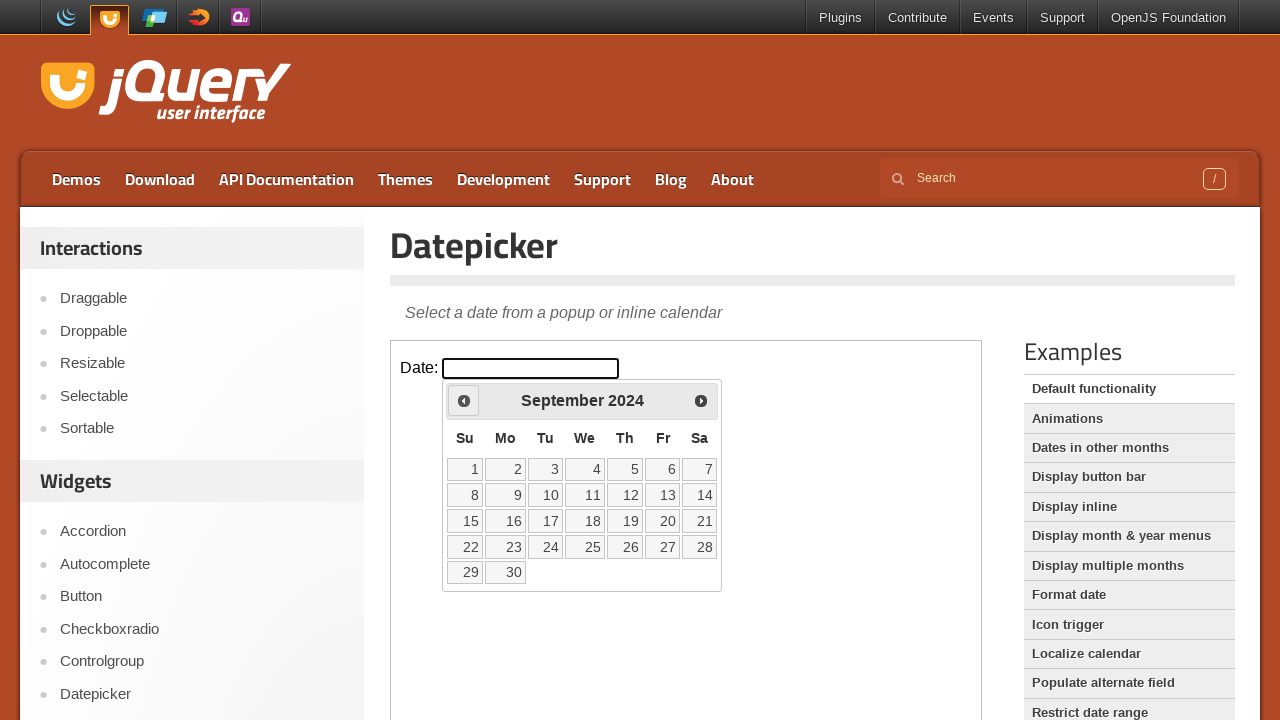

Clicked Previous button to navigate to earlier month at (464, 400) on iframe.demo-frame >> internal:control=enter-frame >> a[title='Prev']
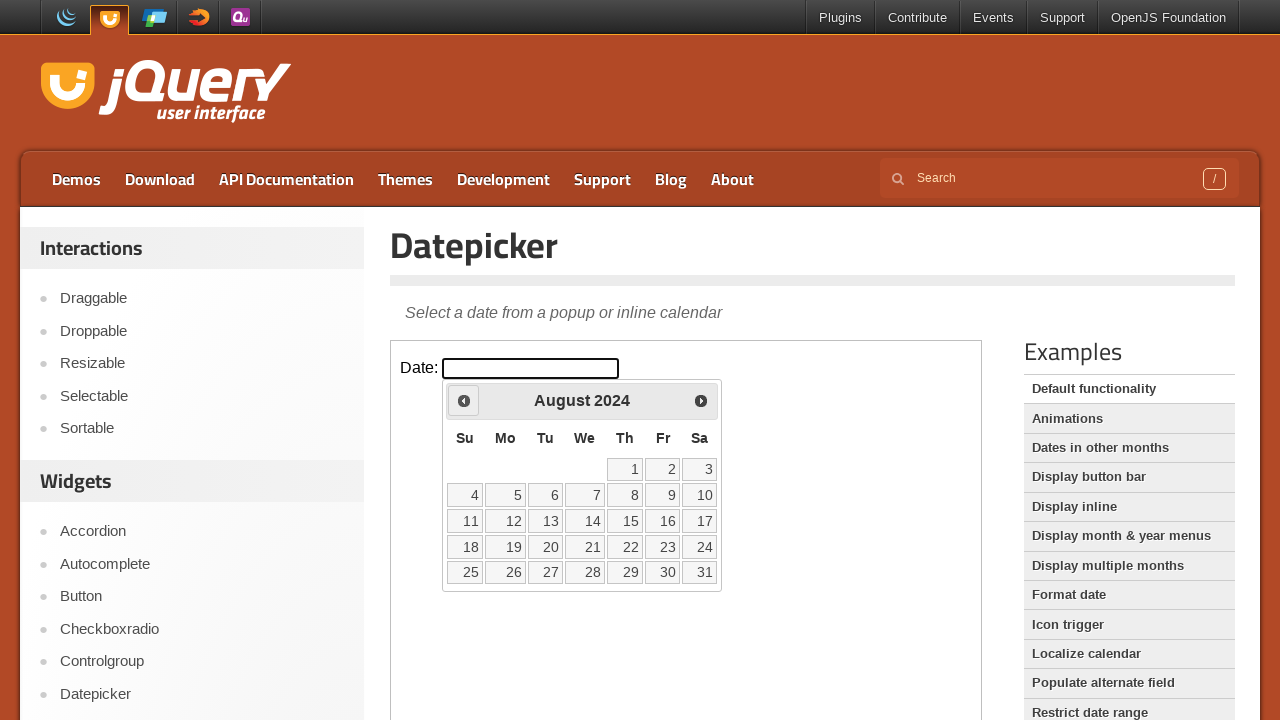

Waited 300ms for calendar to update
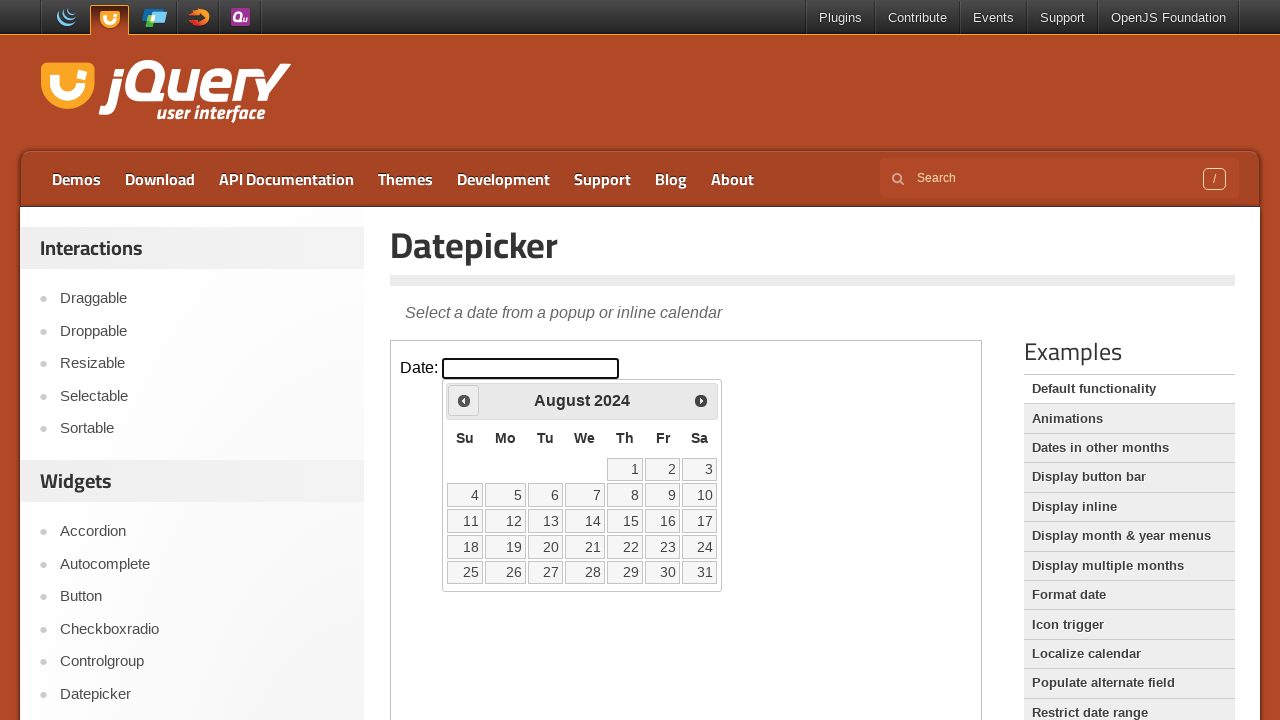

Retrieved current calendar date: August 2024
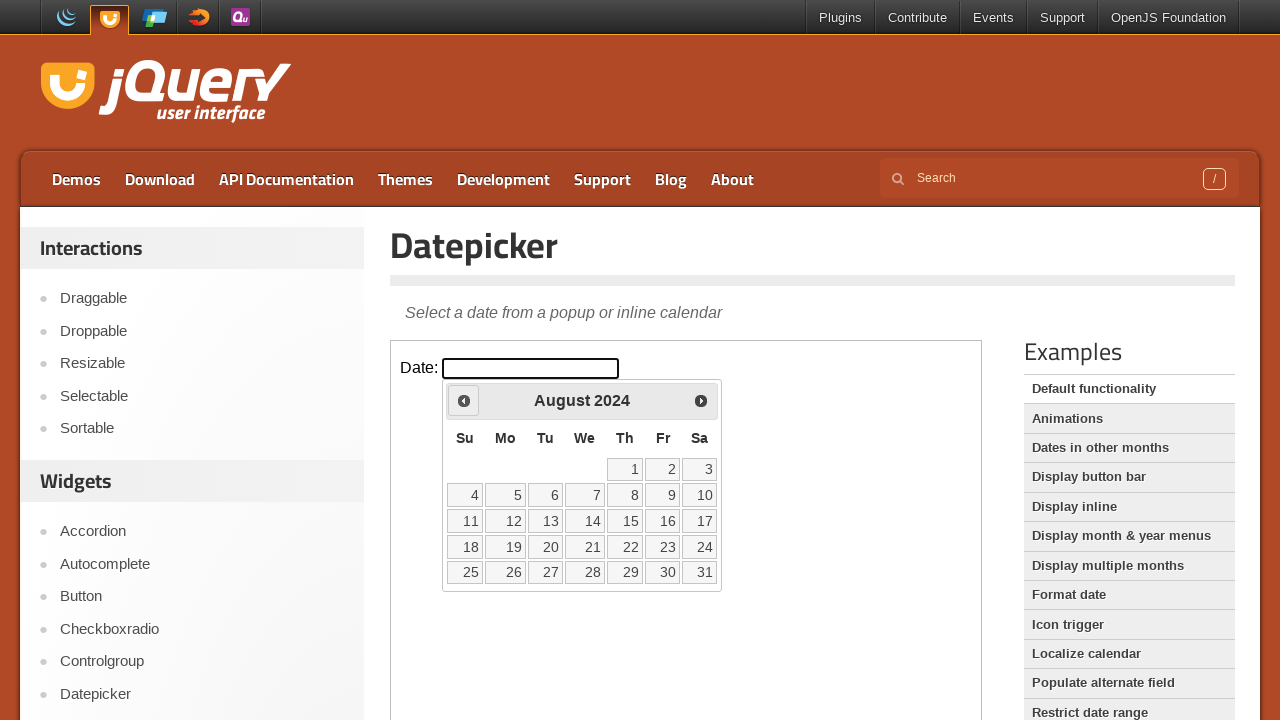

Clicked Previous button to navigate to earlier month at (464, 400) on iframe.demo-frame >> internal:control=enter-frame >> a[title='Prev']
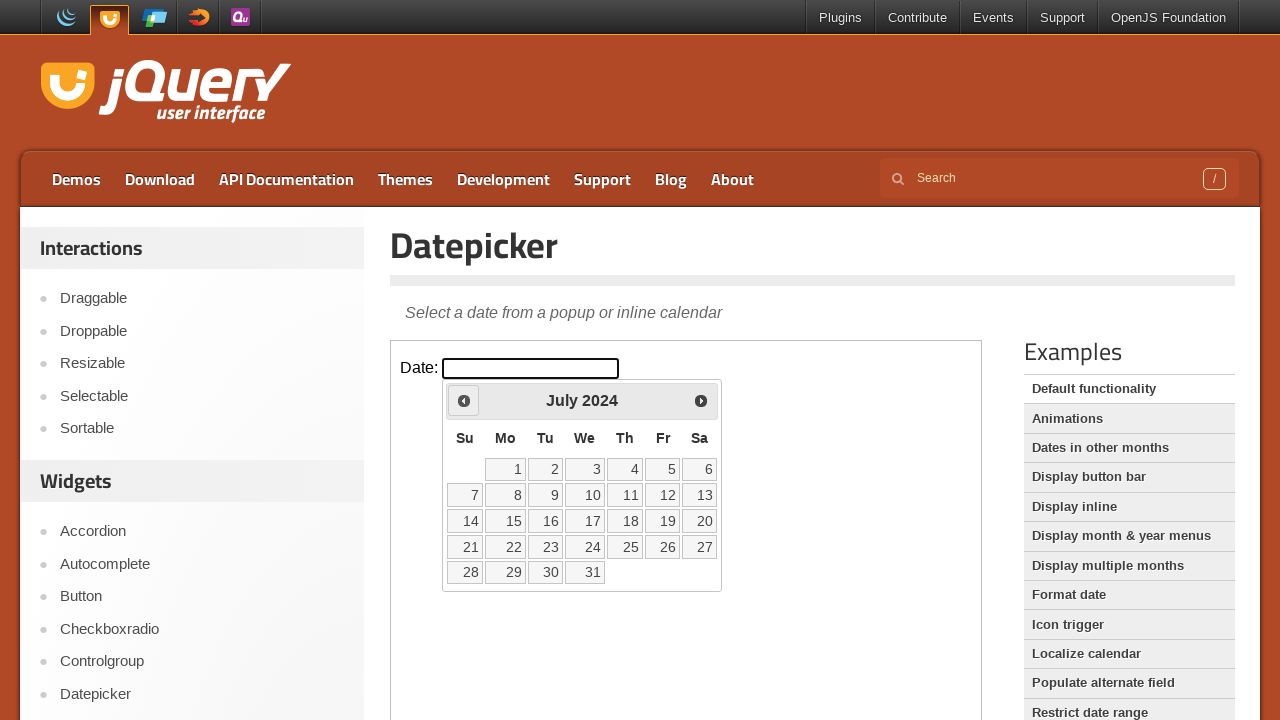

Waited 300ms for calendar to update
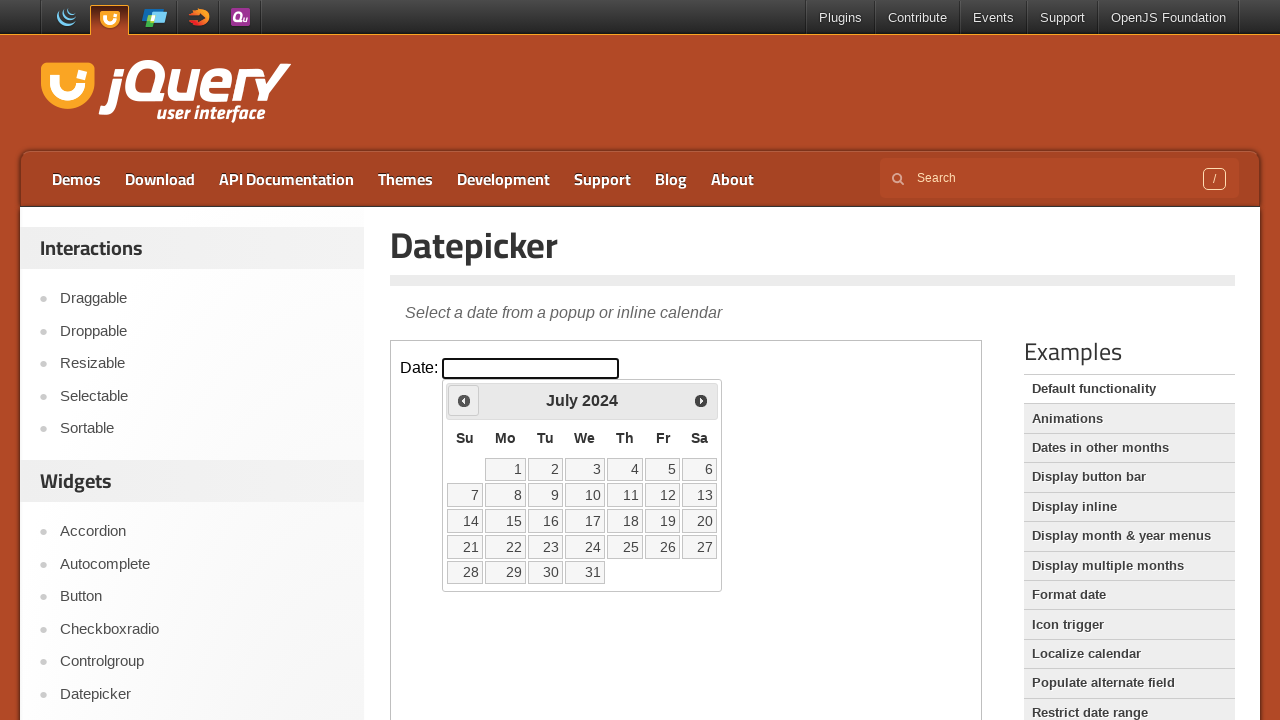

Retrieved current calendar date: July 2024
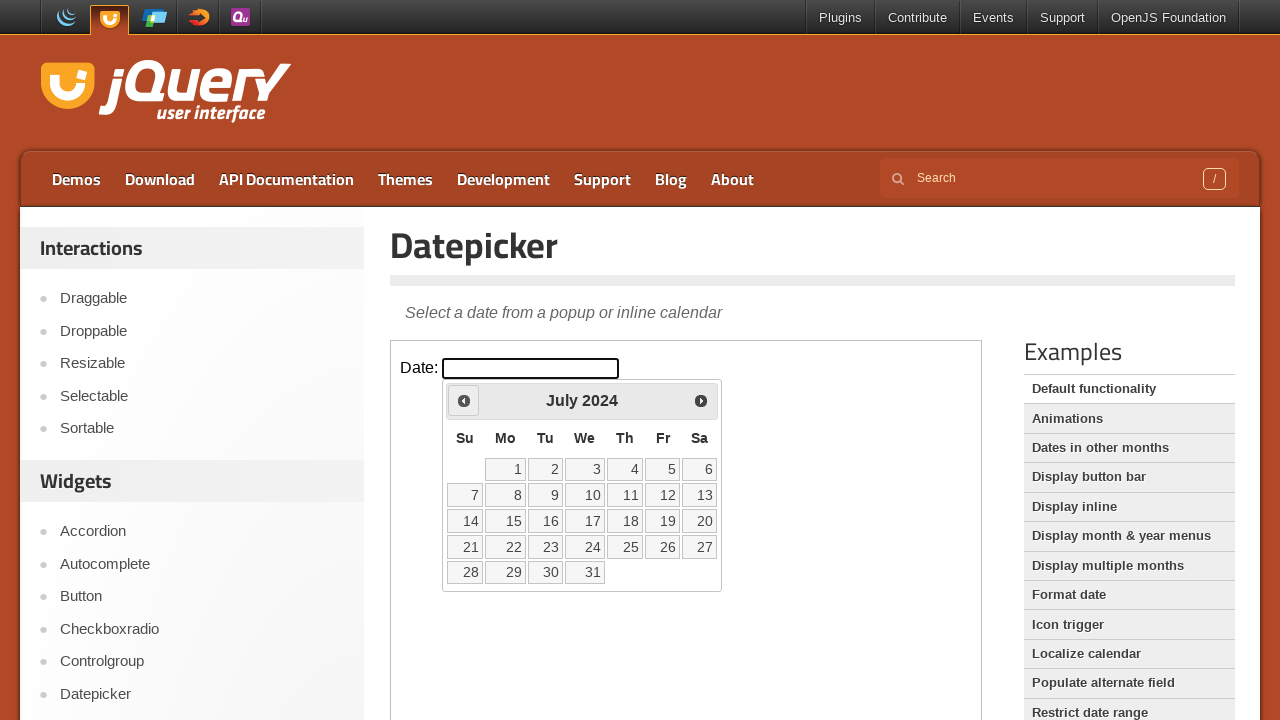

Clicked Previous button to navigate to earlier month at (464, 400) on iframe.demo-frame >> internal:control=enter-frame >> a[title='Prev']
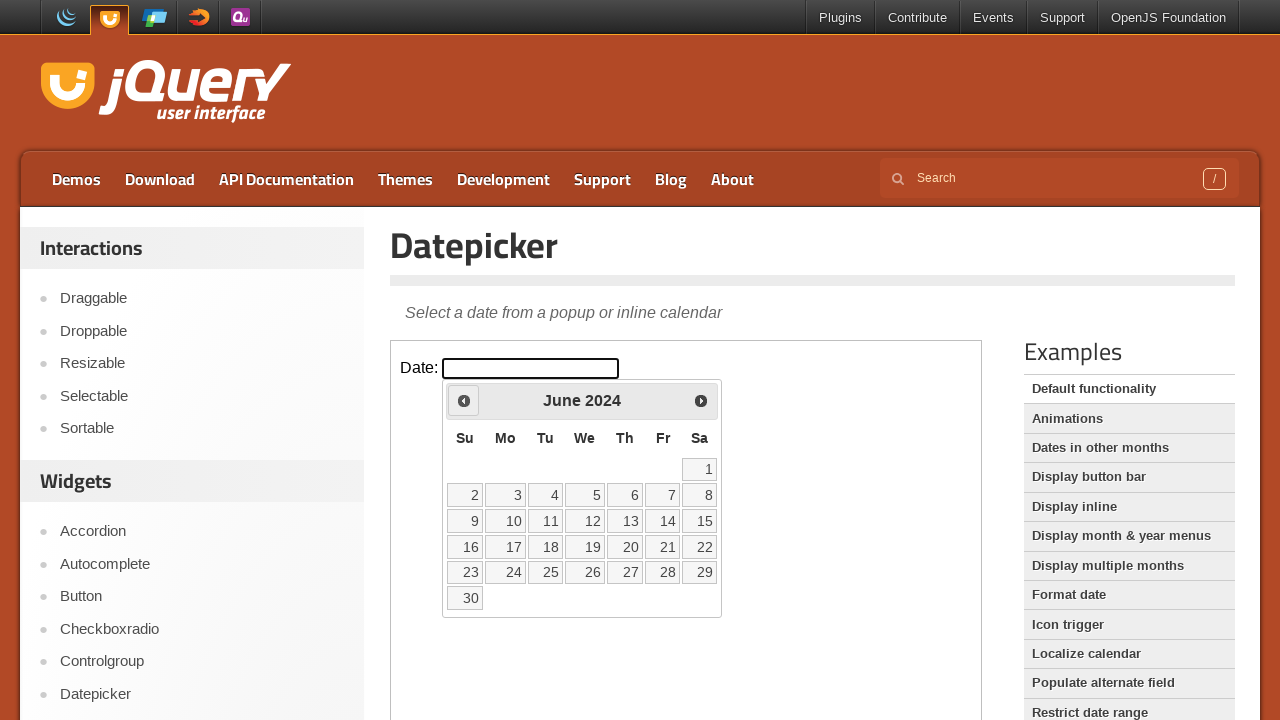

Waited 300ms for calendar to update
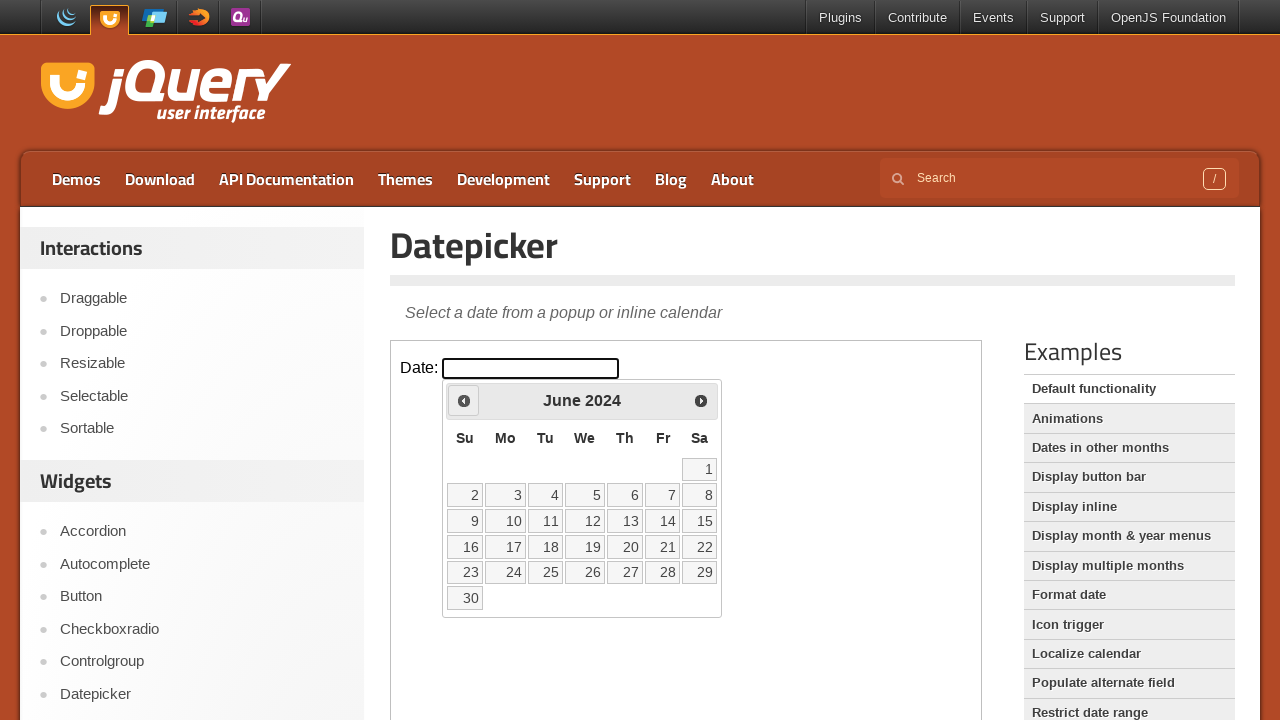

Retrieved current calendar date: June 2024
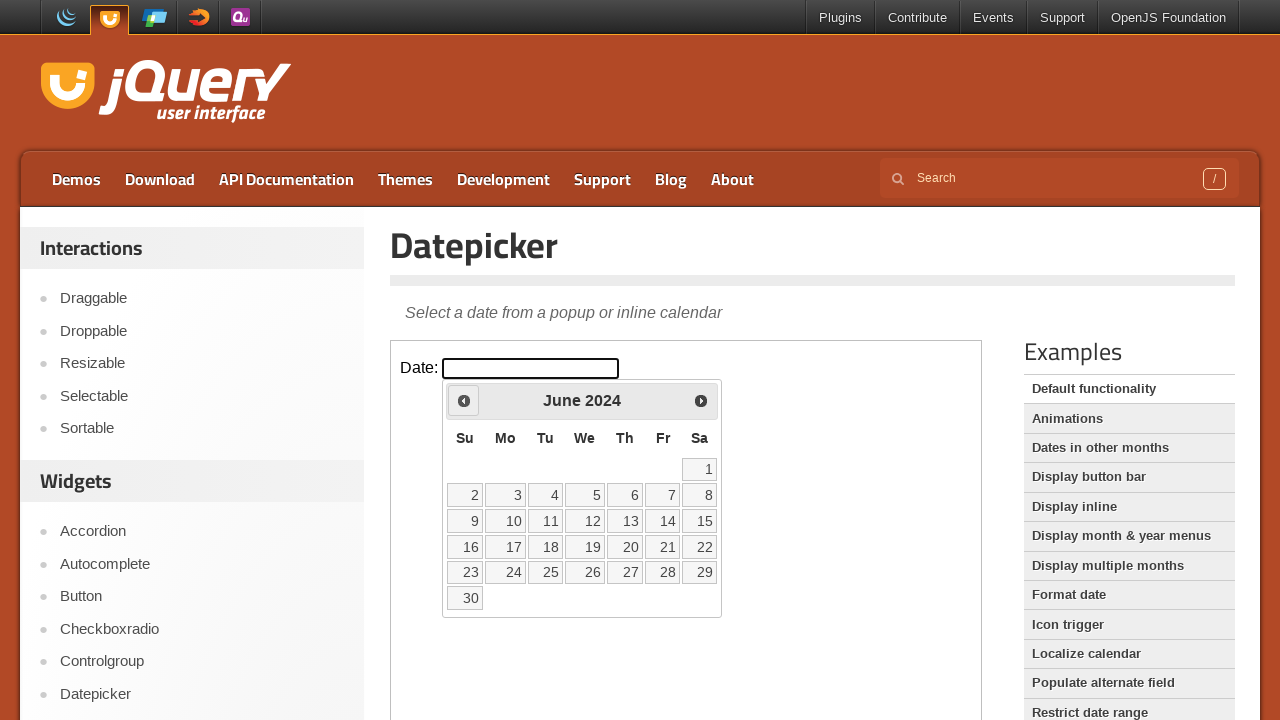

Clicked Previous button to navigate to earlier month at (464, 400) on iframe.demo-frame >> internal:control=enter-frame >> a[title='Prev']
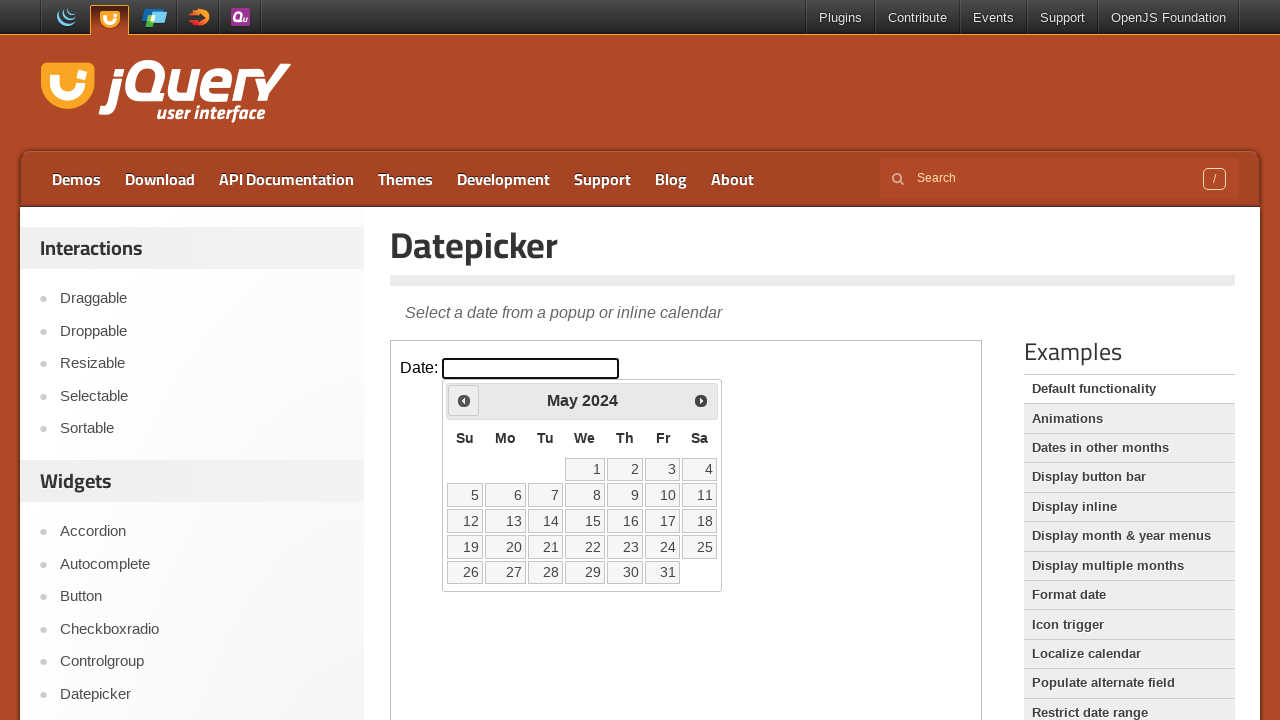

Waited 300ms for calendar to update
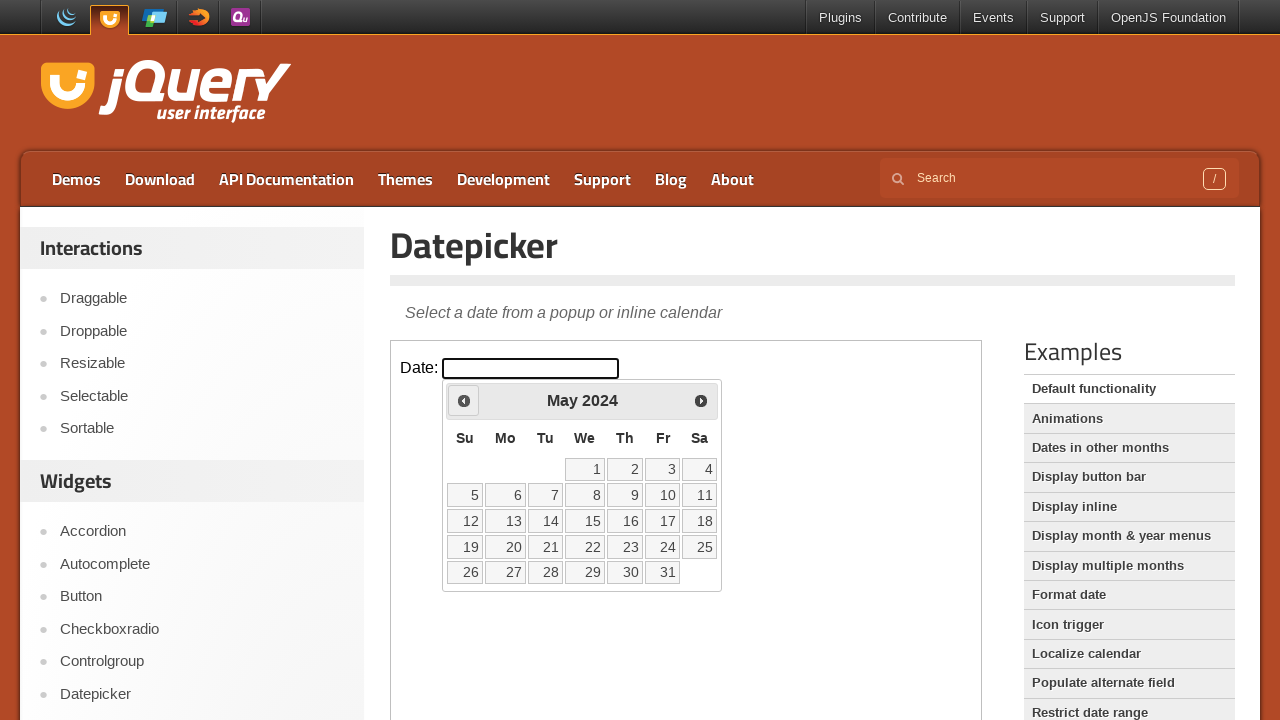

Retrieved current calendar date: May 2024
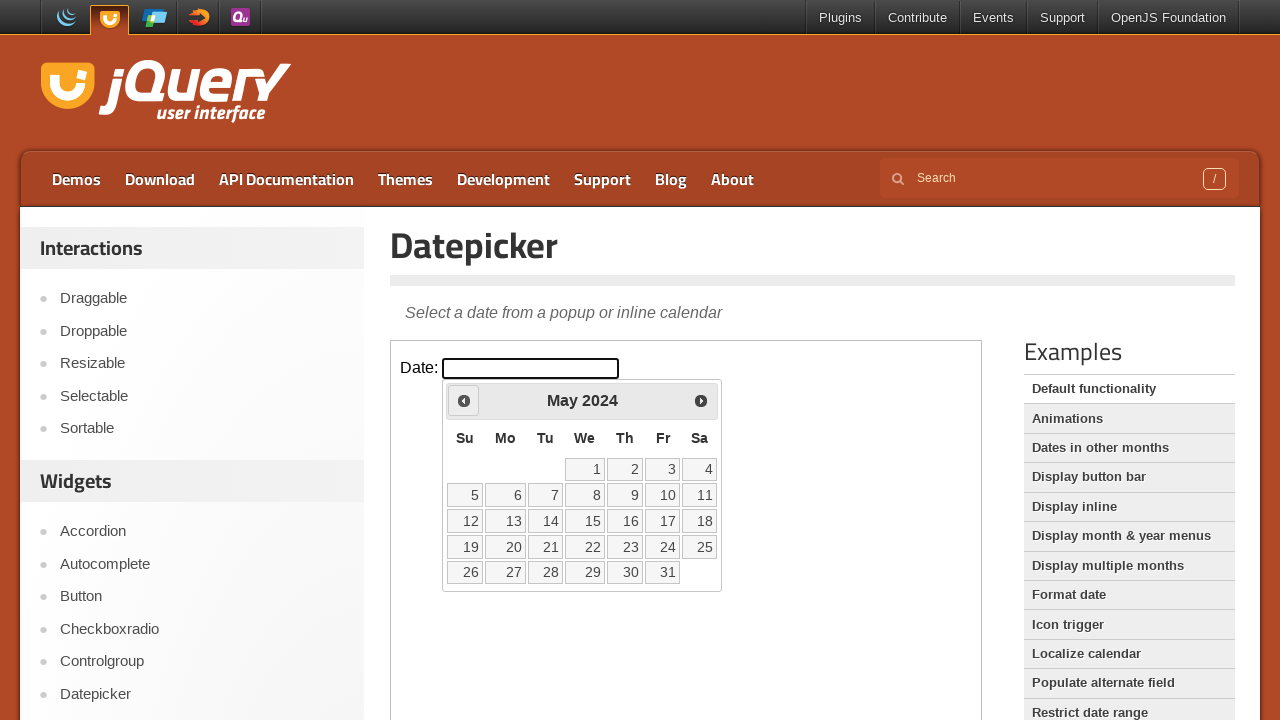

Clicked Previous button to navigate to earlier month at (464, 400) on iframe.demo-frame >> internal:control=enter-frame >> a[title='Prev']
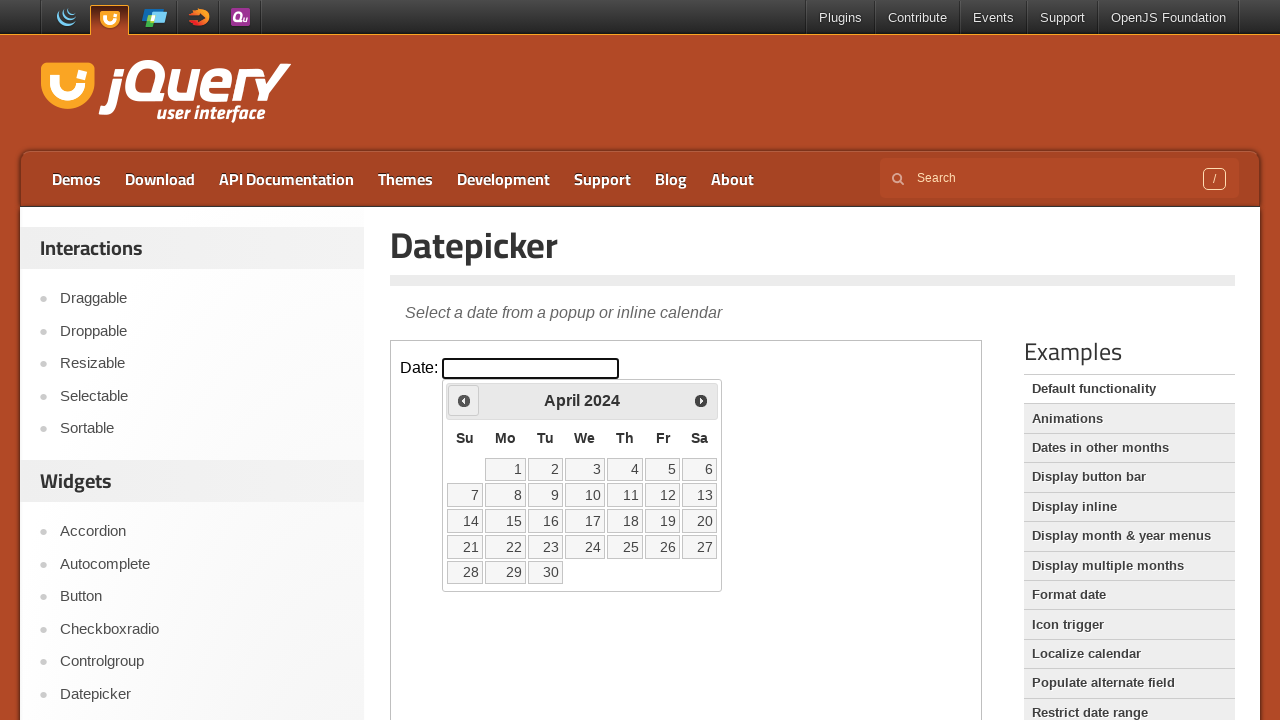

Waited 300ms for calendar to update
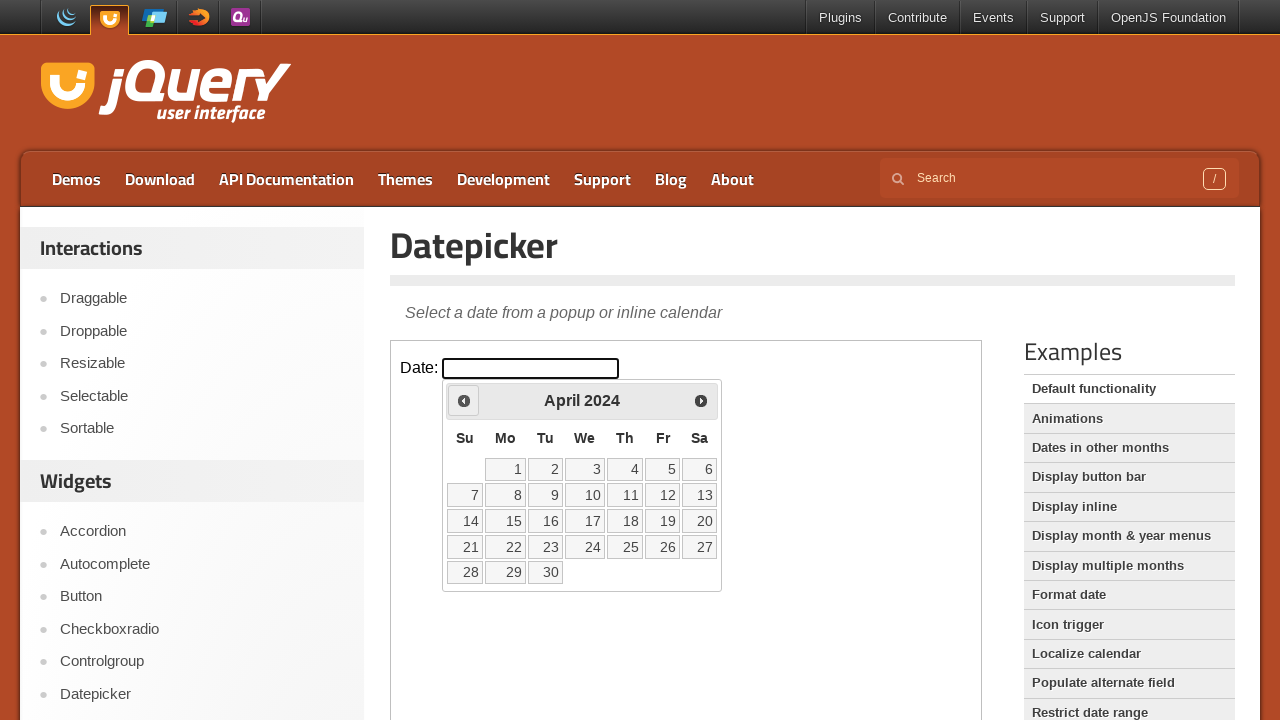

Retrieved current calendar date: April 2024
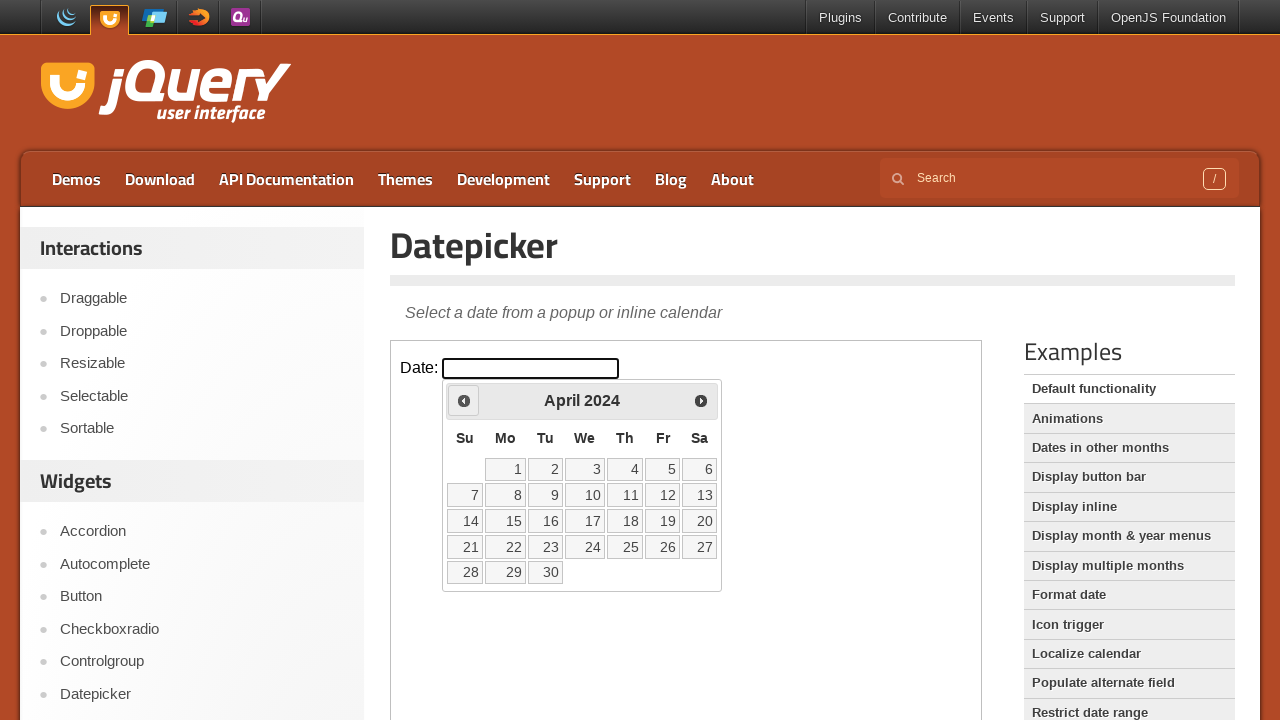

Clicked Previous button to navigate to earlier month at (464, 400) on iframe.demo-frame >> internal:control=enter-frame >> a[title='Prev']
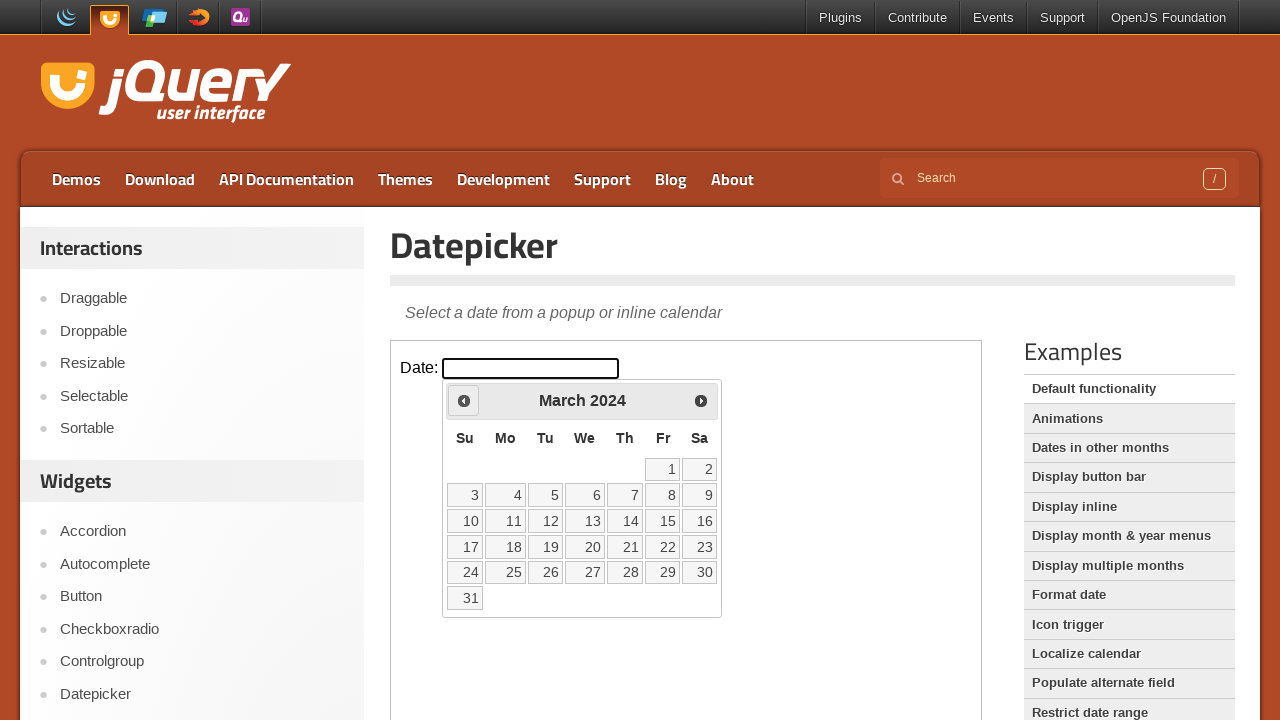

Waited 300ms for calendar to update
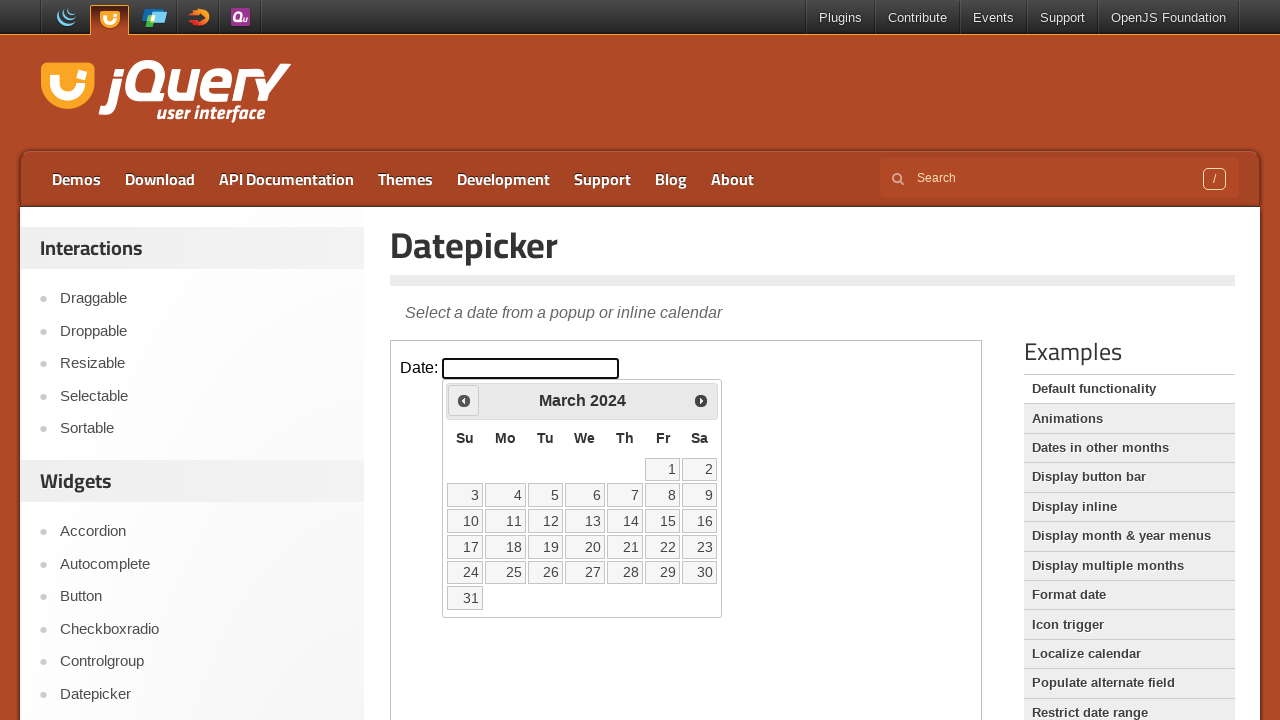

Retrieved current calendar date: March 2024
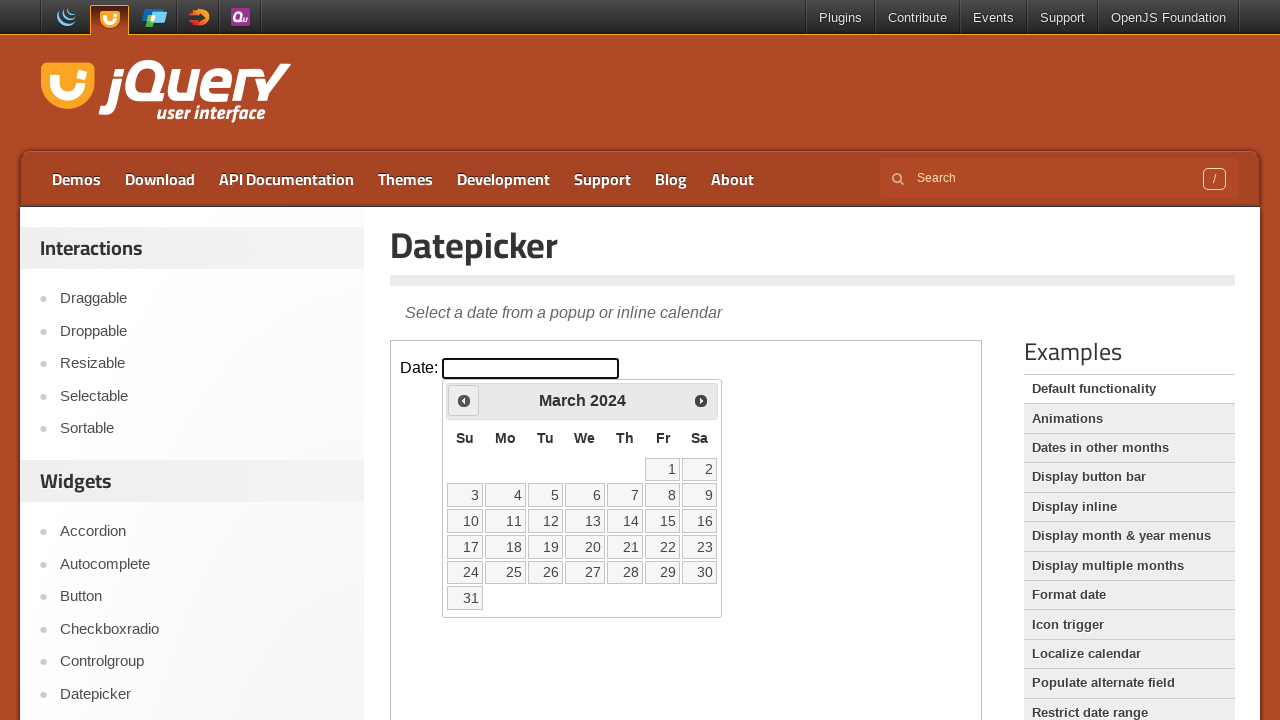

Clicked Previous button to navigate to earlier month at (464, 400) on iframe.demo-frame >> internal:control=enter-frame >> a[title='Prev']
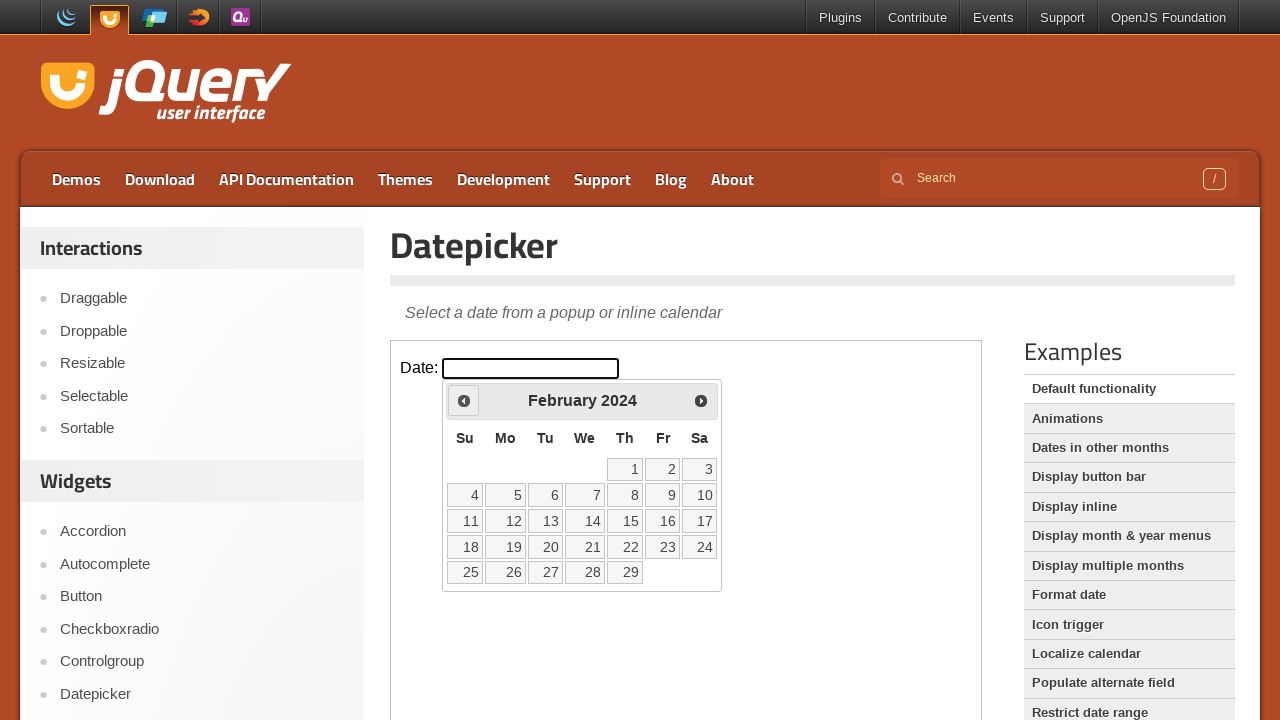

Waited 300ms for calendar to update
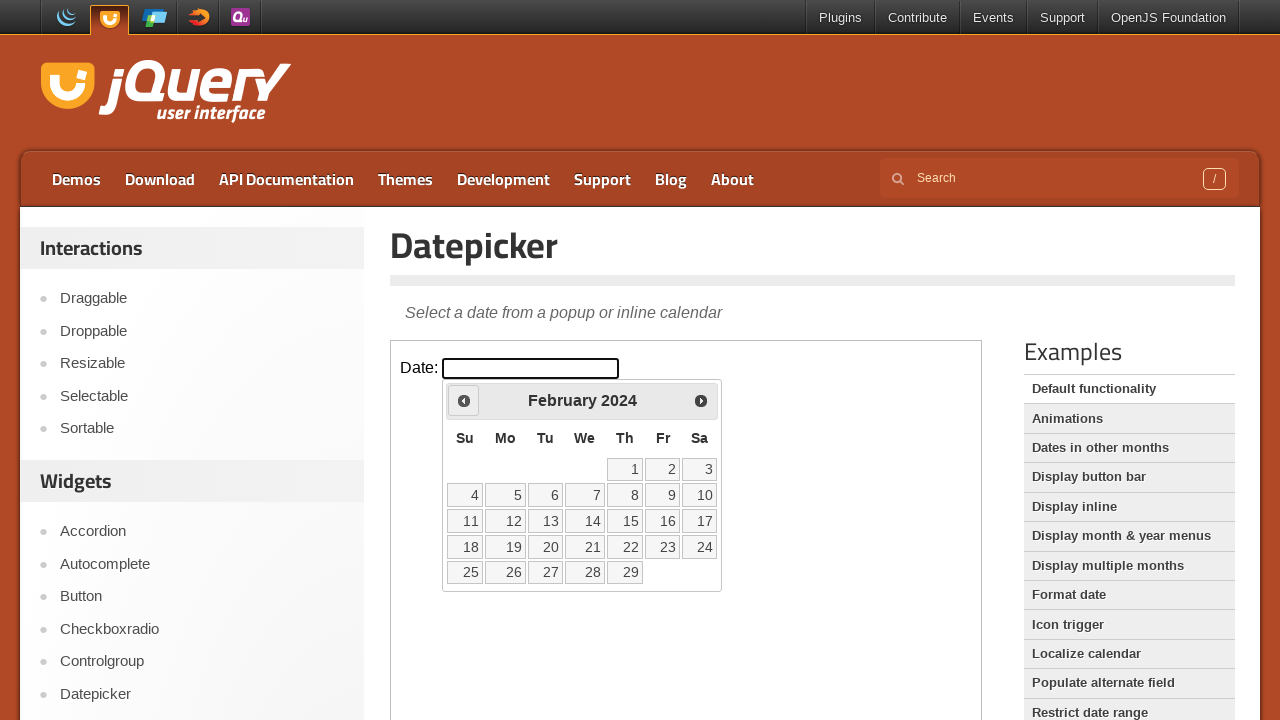

Retrieved current calendar date: February 2024
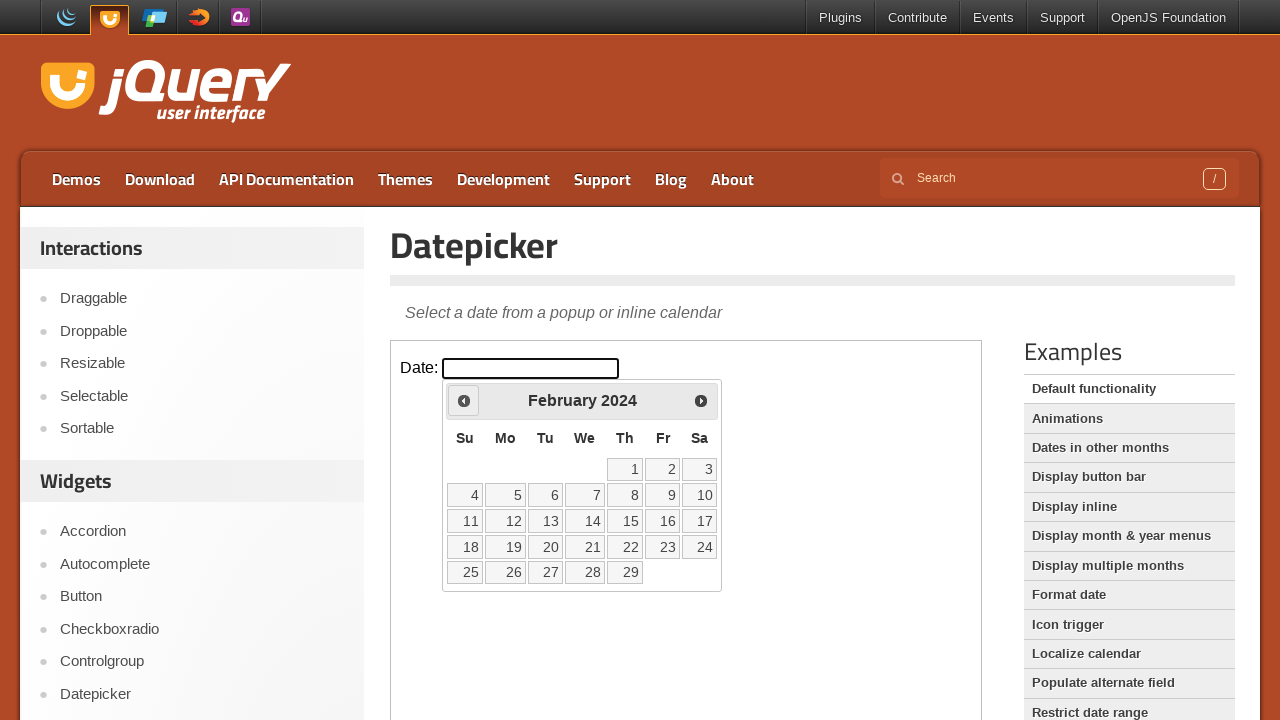

Clicked Previous button to navigate to earlier month at (464, 400) on iframe.demo-frame >> internal:control=enter-frame >> a[title='Prev']
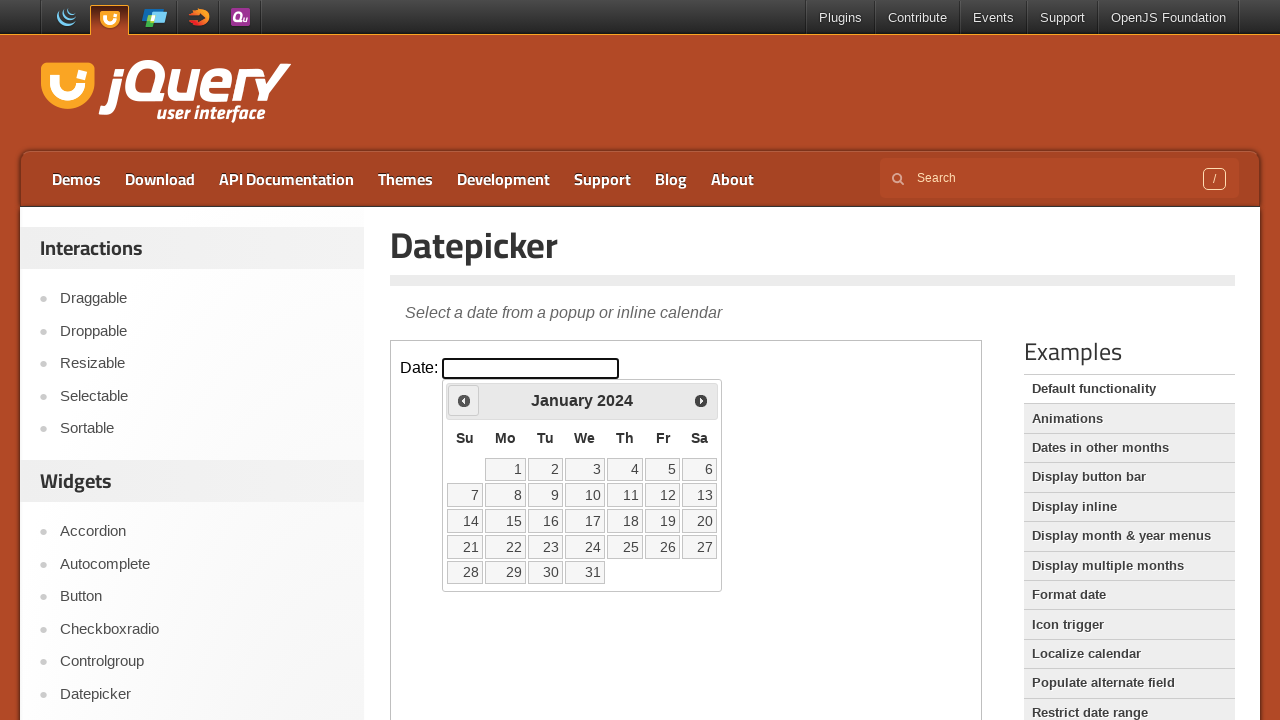

Waited 300ms for calendar to update
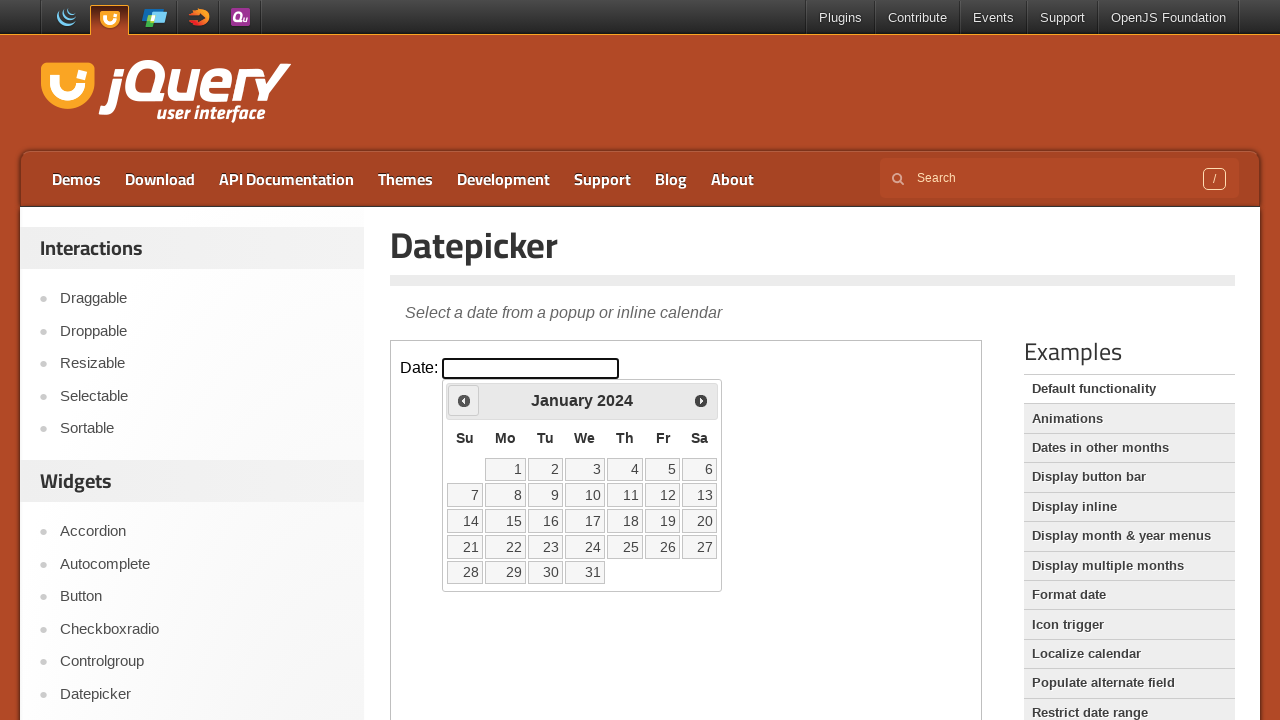

Retrieved current calendar date: January 2024
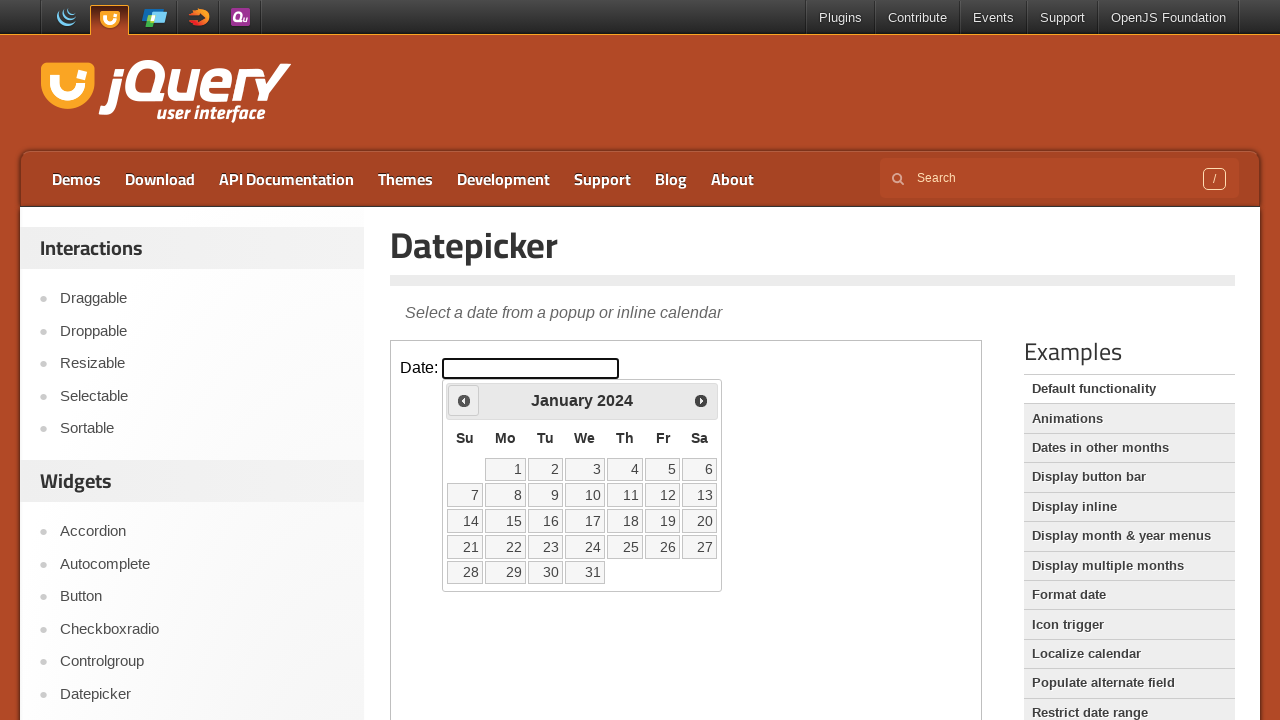

Clicked Previous button to navigate to earlier month at (464, 400) on iframe.demo-frame >> internal:control=enter-frame >> a[title='Prev']
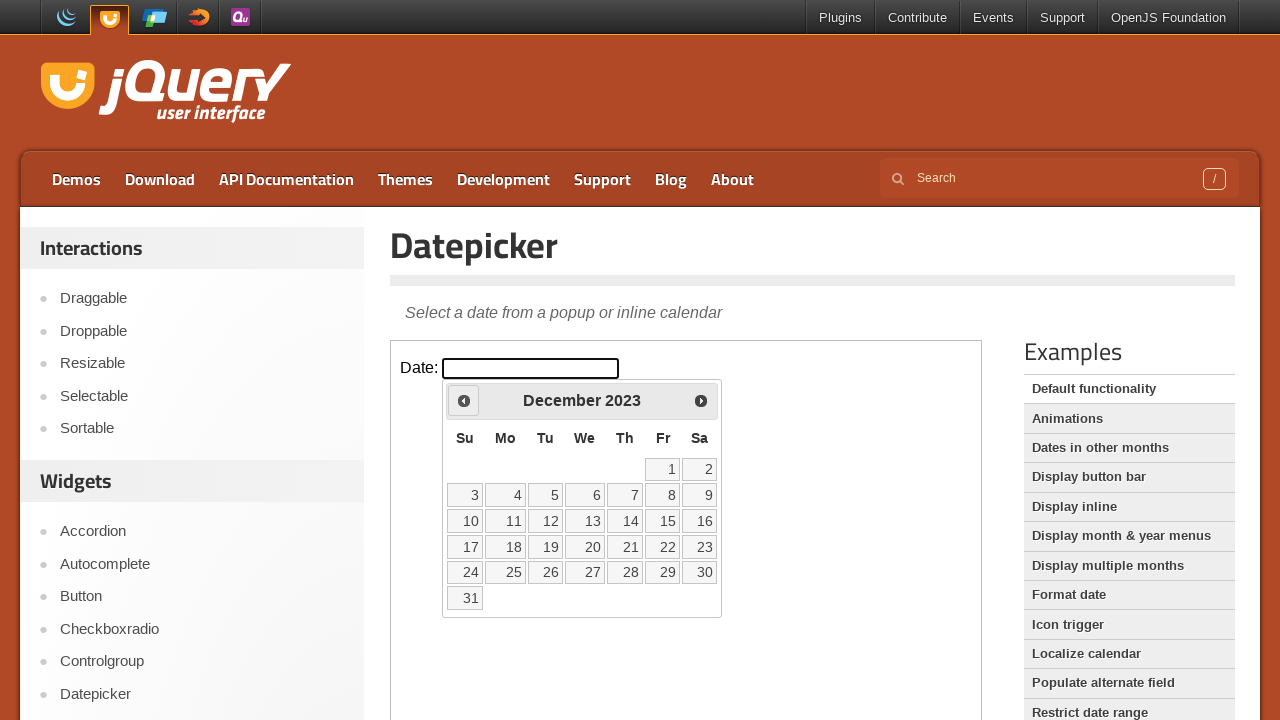

Waited 300ms for calendar to update
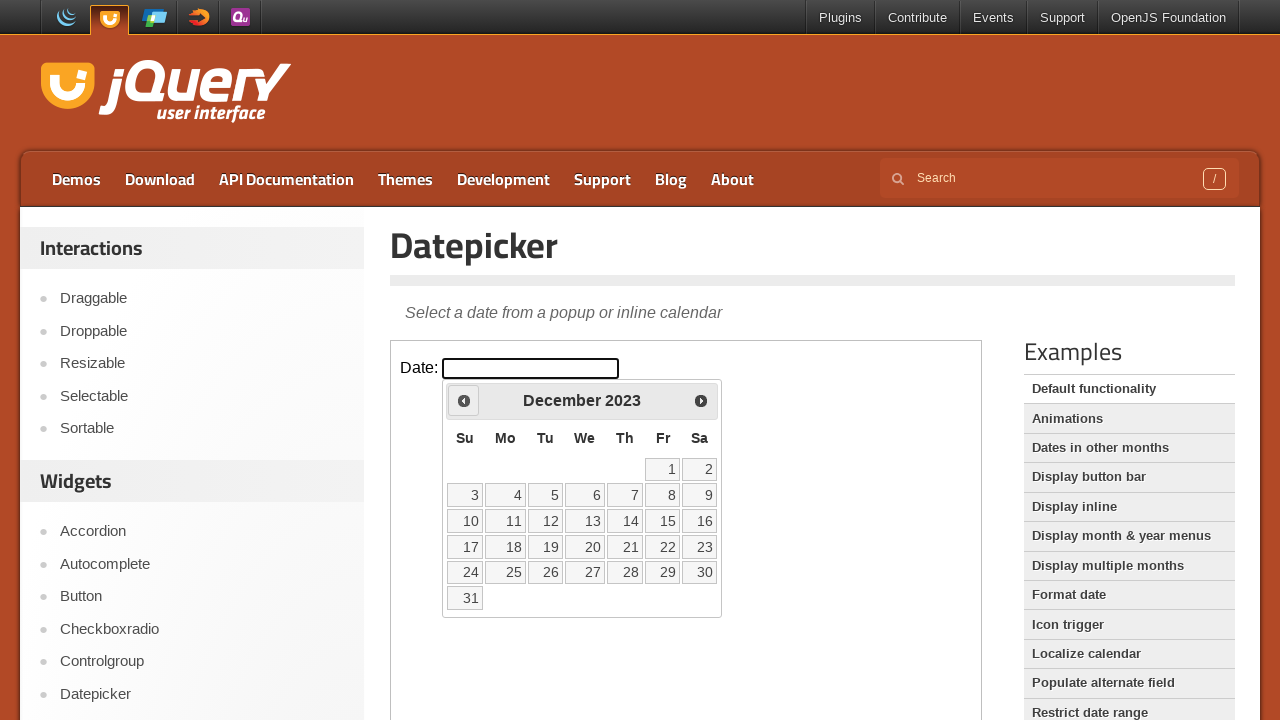

Retrieved current calendar date: December 2023
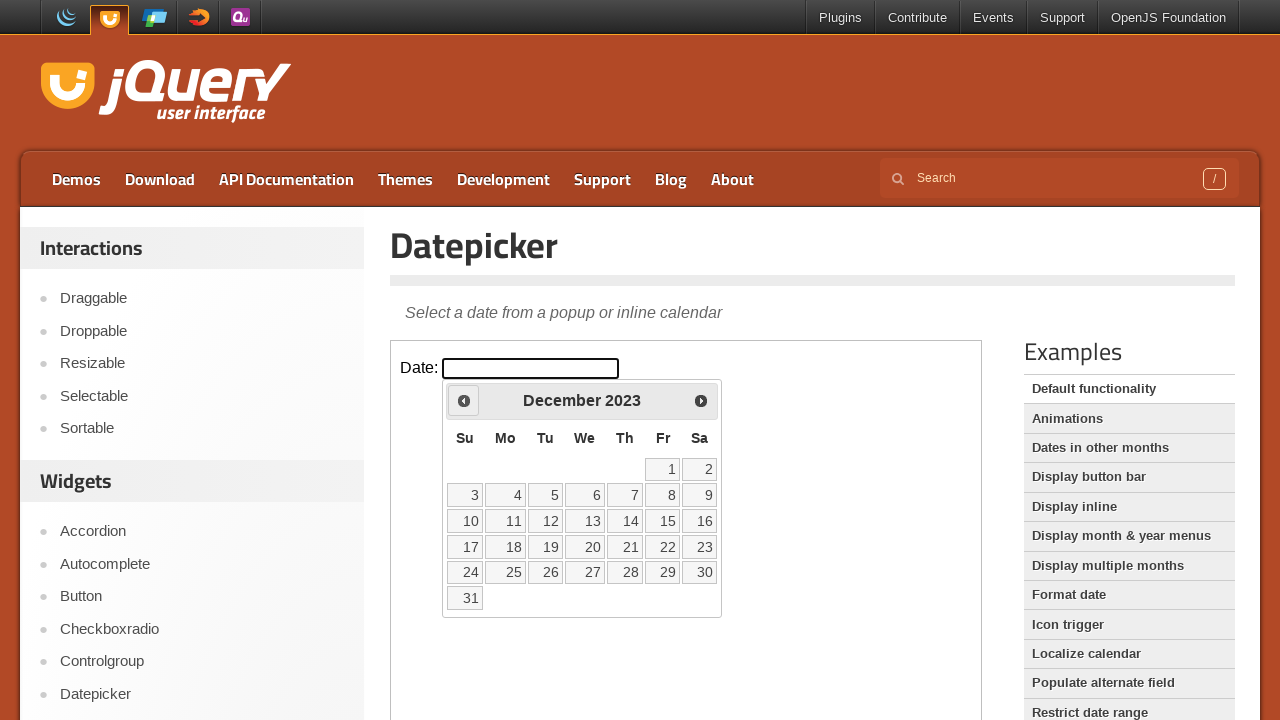

Clicked Previous button to navigate to earlier month at (464, 400) on iframe.demo-frame >> internal:control=enter-frame >> a[title='Prev']
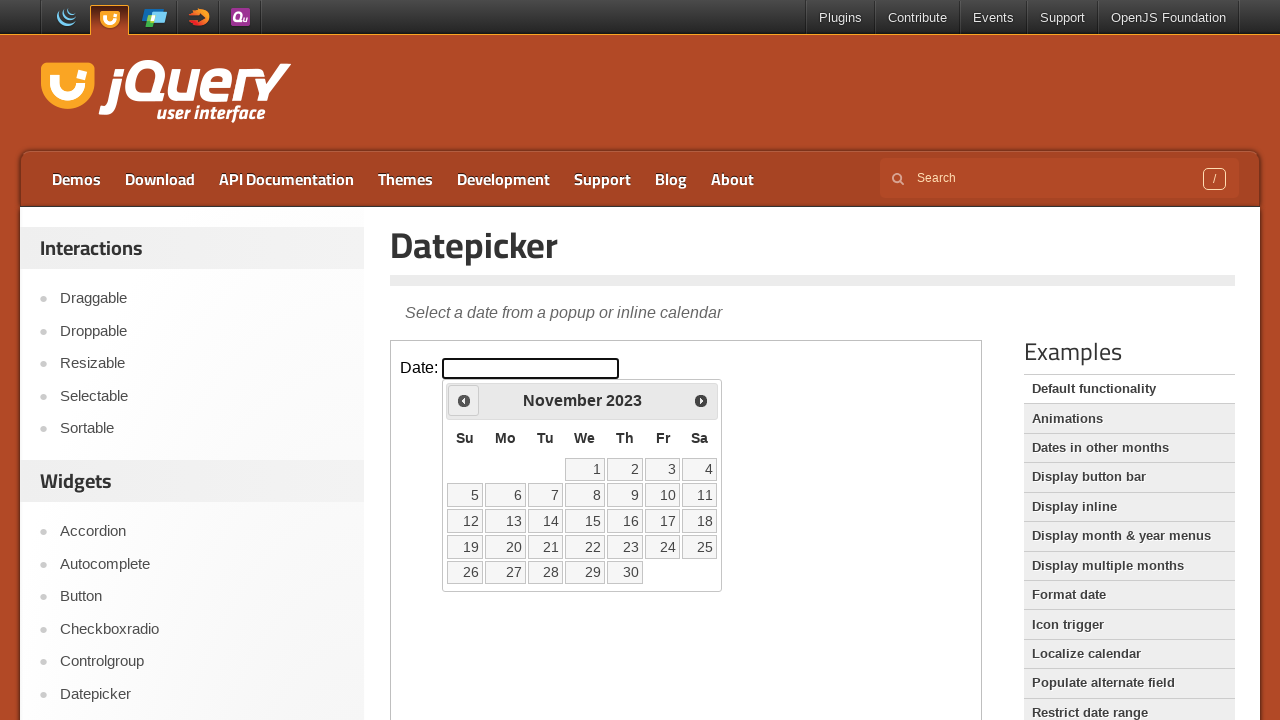

Waited 300ms for calendar to update
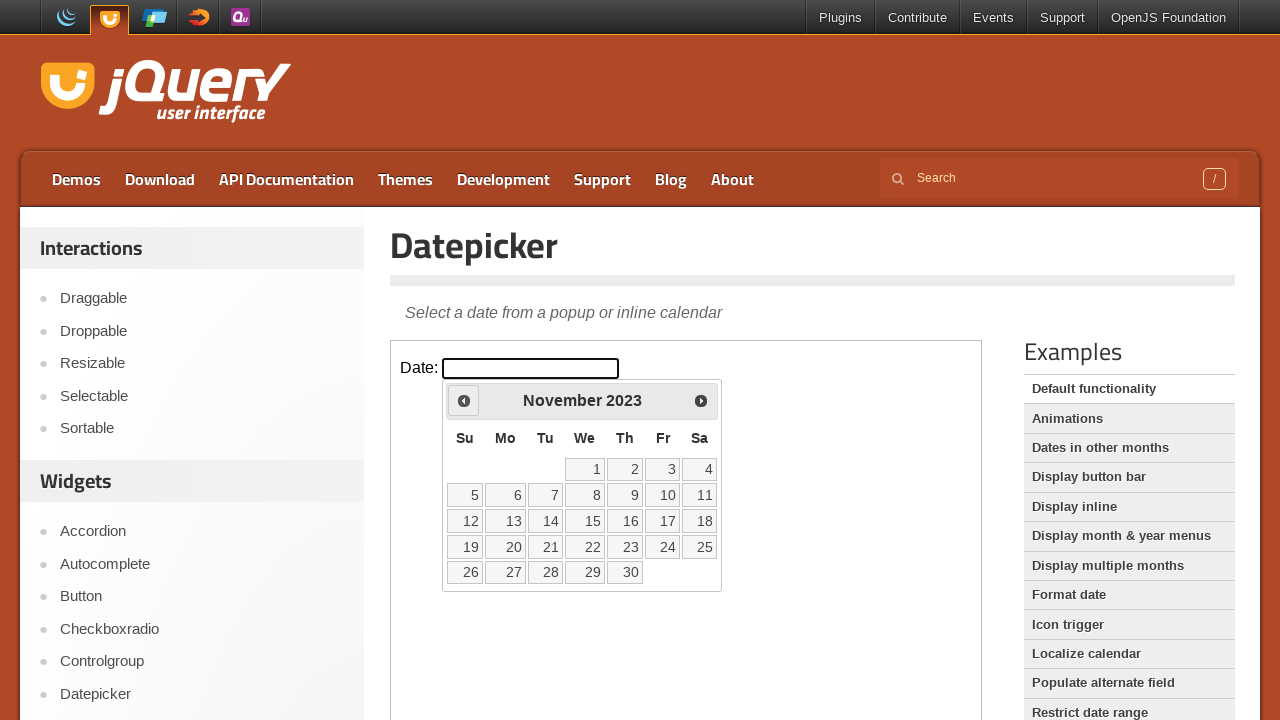

Retrieved current calendar date: November 2023
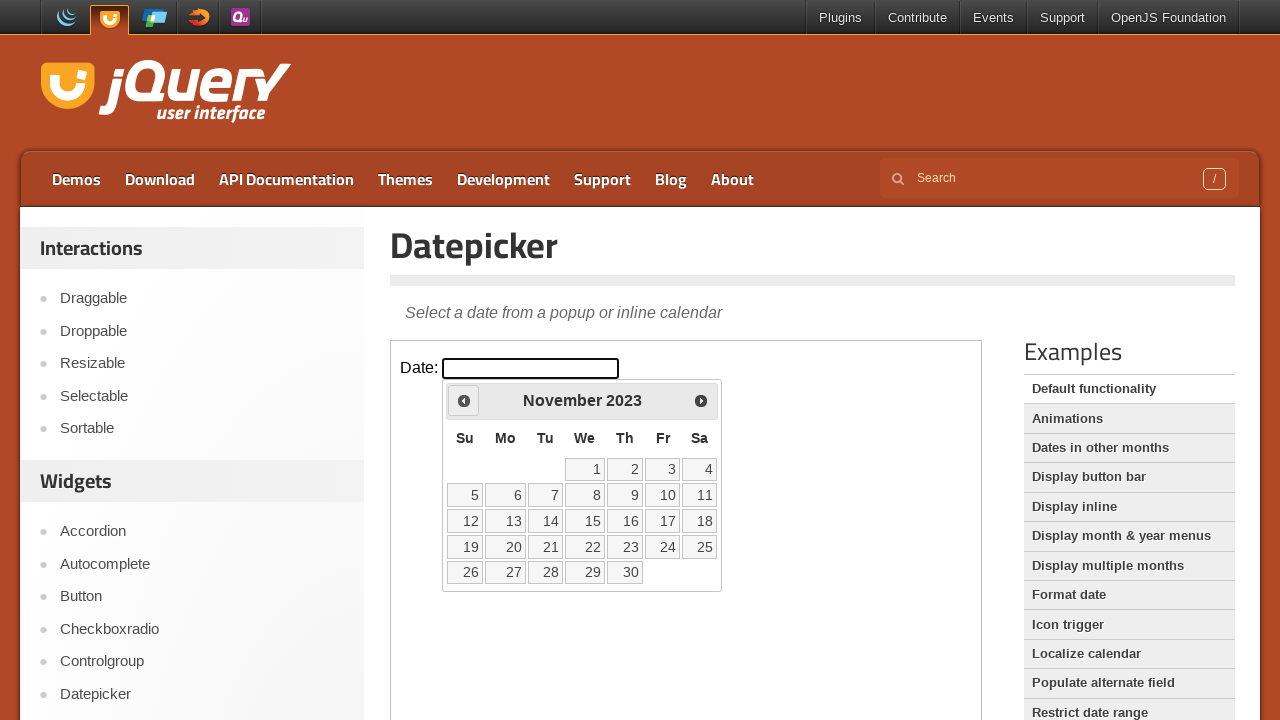

Clicked Previous button to navigate to earlier month at (464, 400) on iframe.demo-frame >> internal:control=enter-frame >> a[title='Prev']
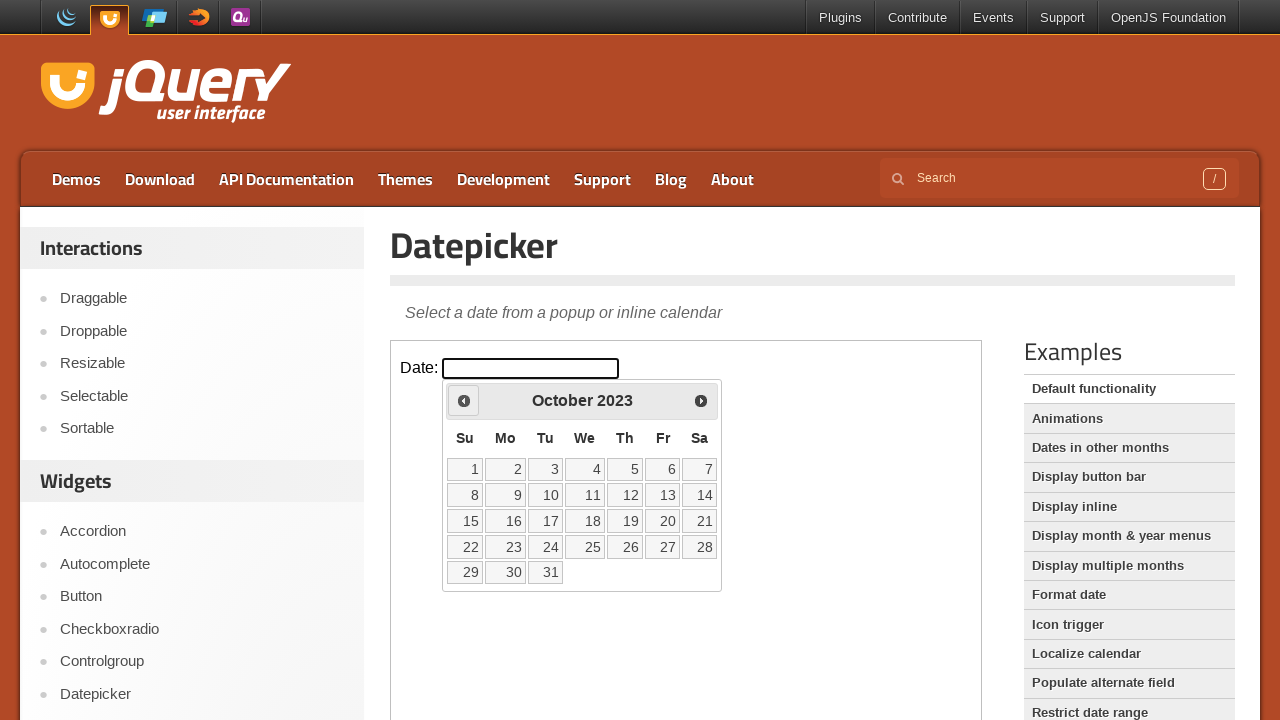

Waited 300ms for calendar to update
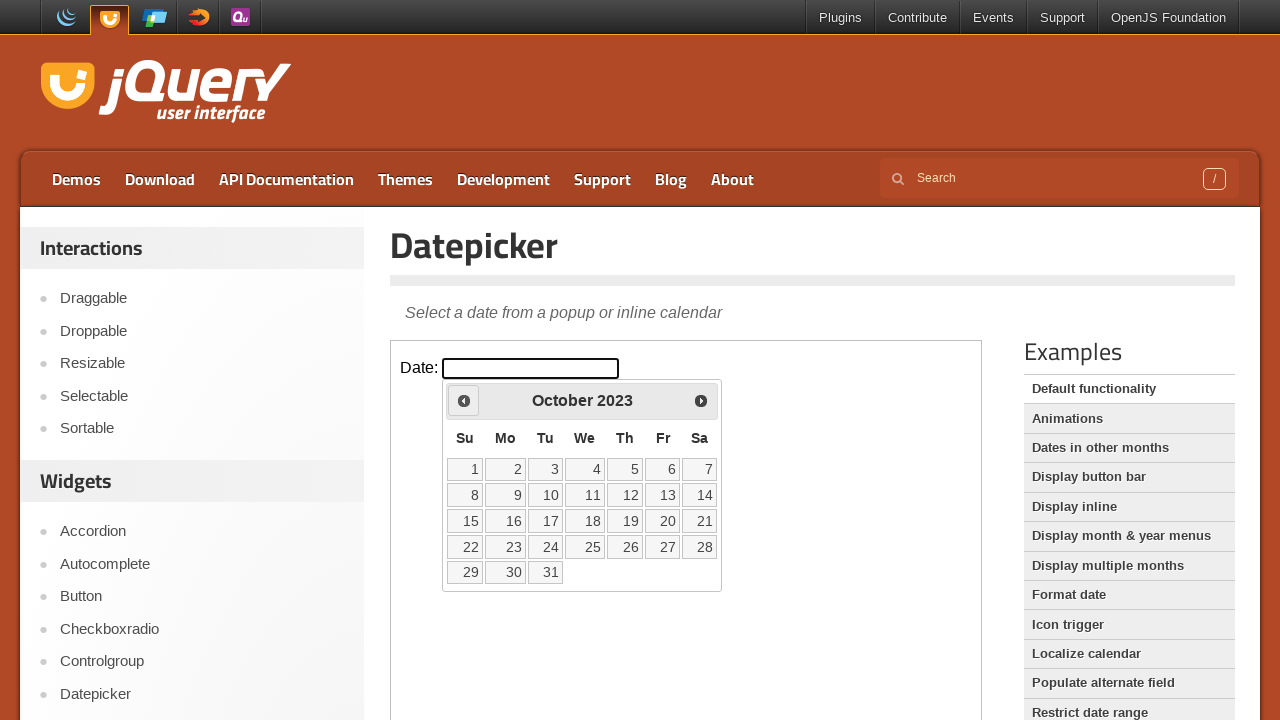

Retrieved current calendar date: October 2023
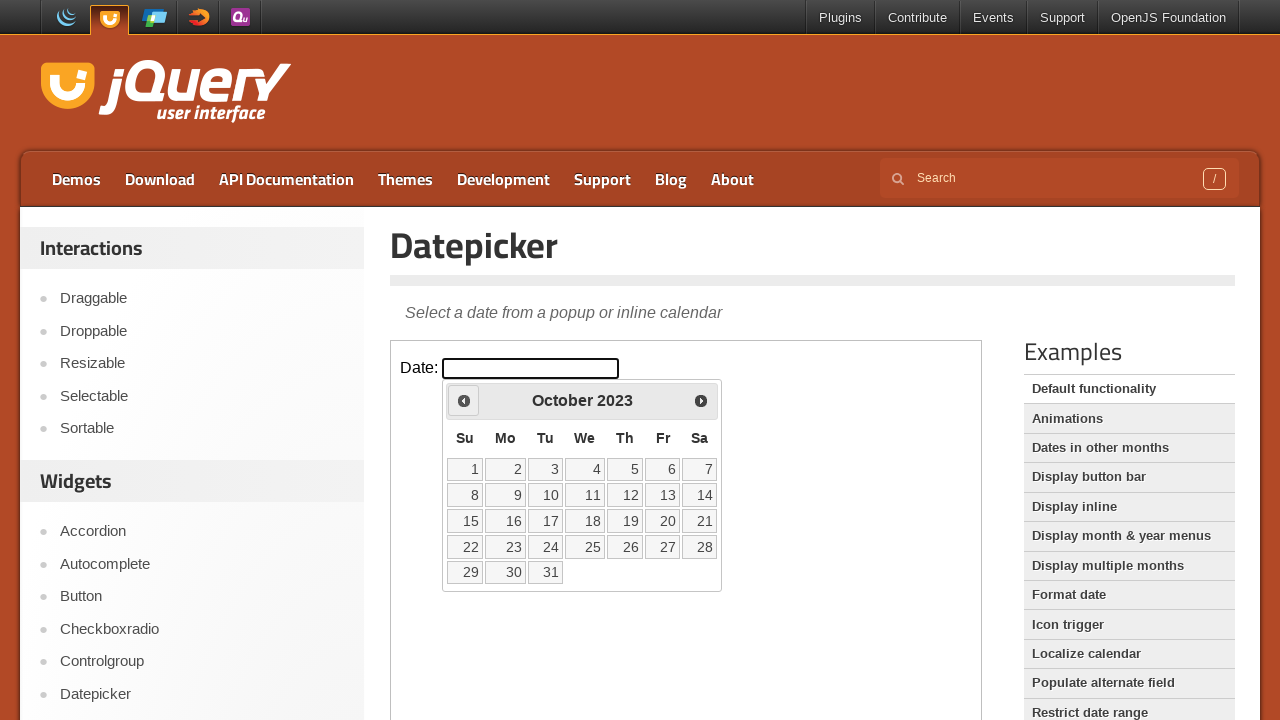

Selected October 6, 2023 from calendar at (663, 469) on iframe.demo-frame >> internal:control=enter-frame >> table.ui-datepicker-calenda
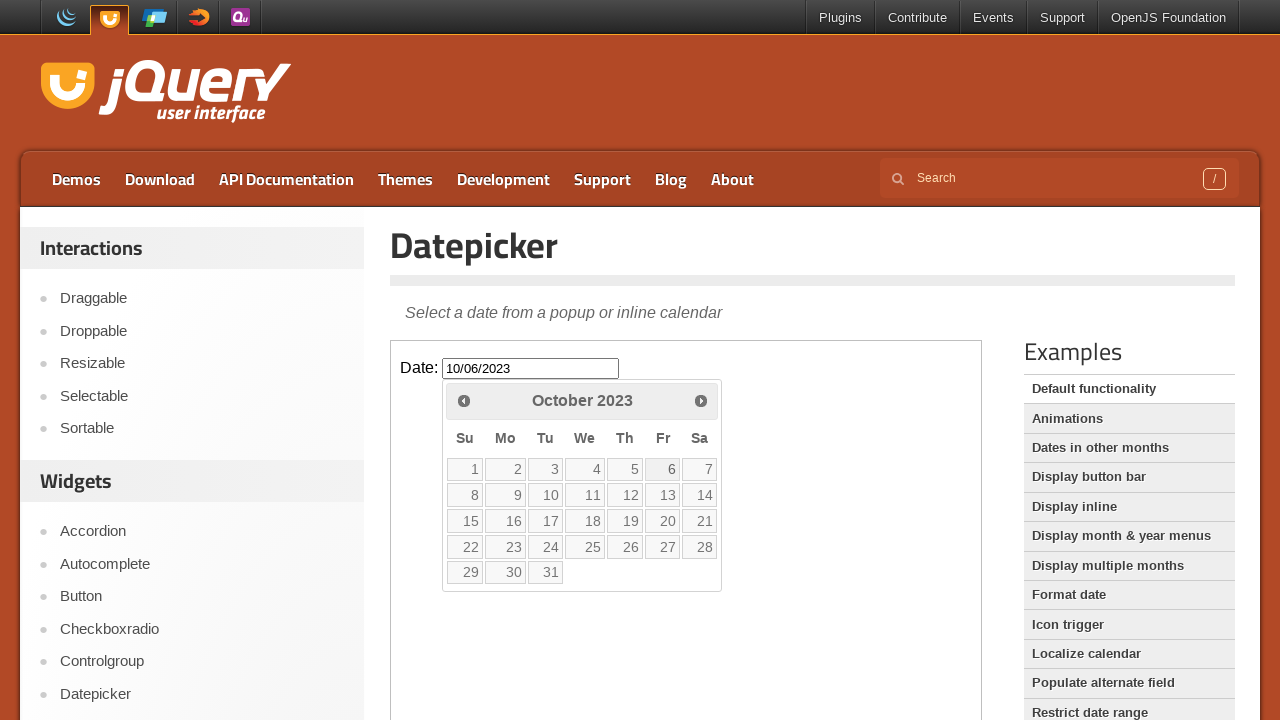

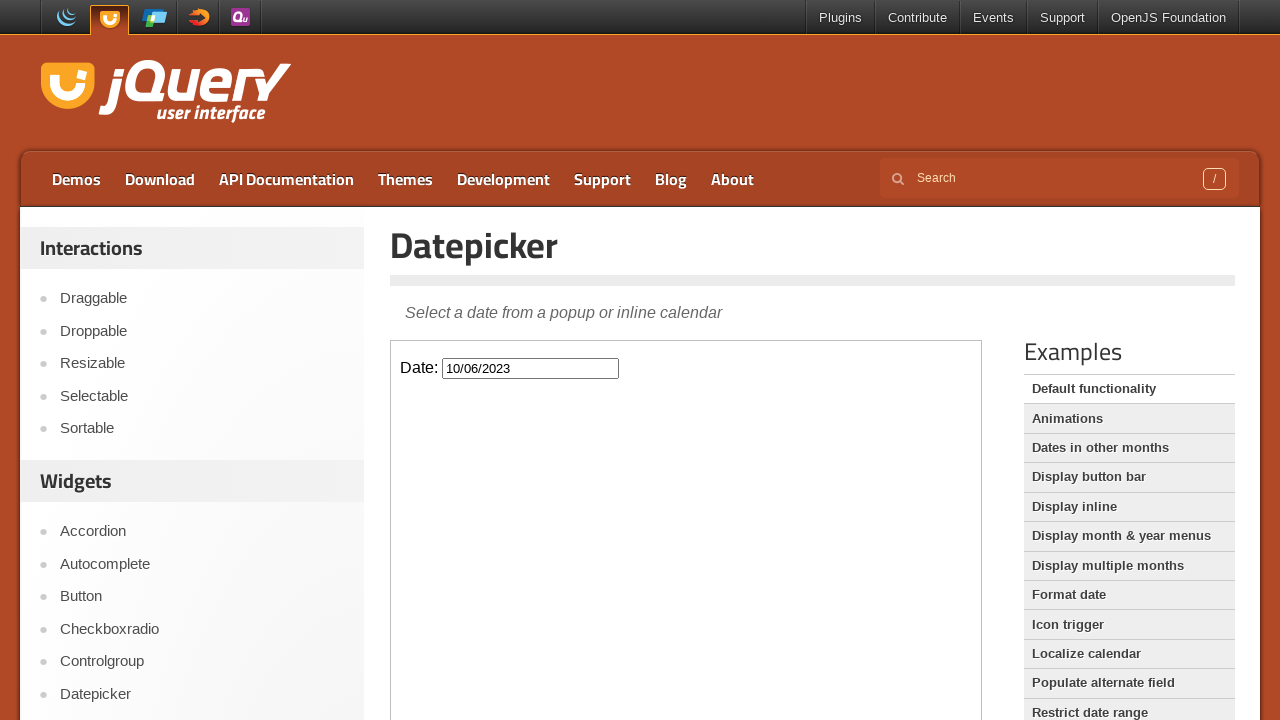